Fills out a large form by populating all input fields with randomly generated text and submits the form

Starting URL: http://suninjuly.github.io/huge_form.html

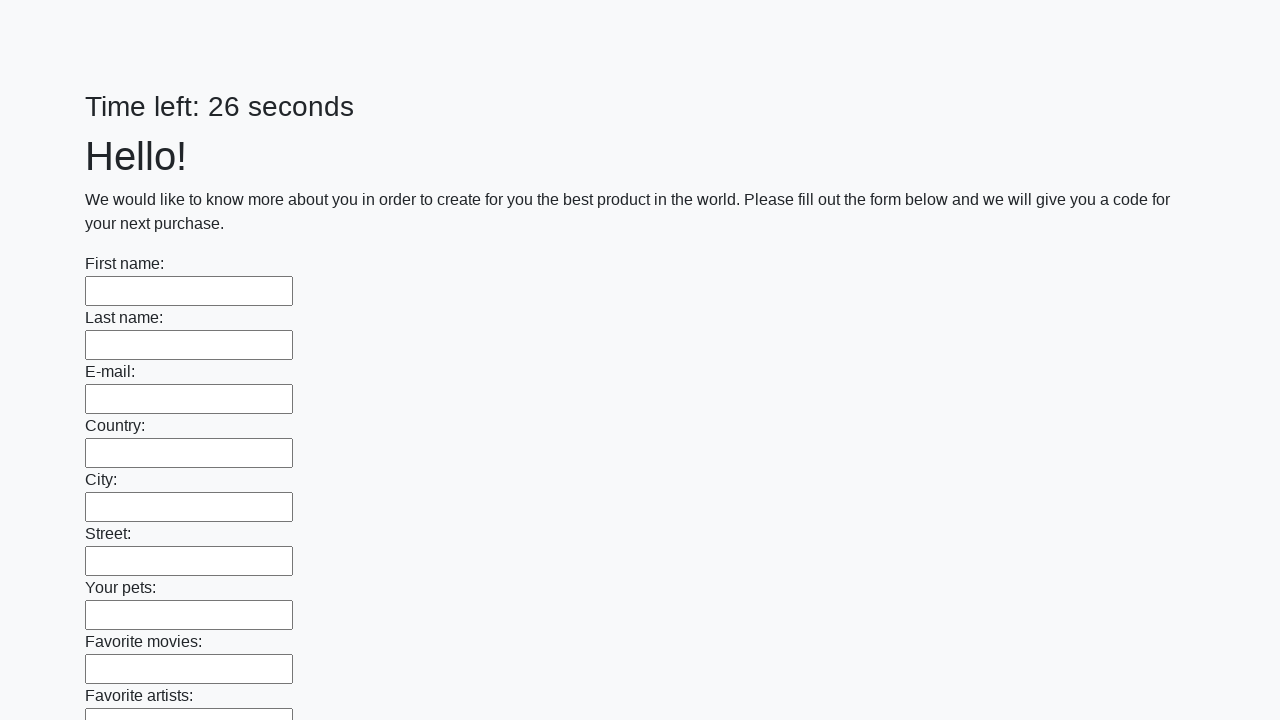

Located all input fields in the form
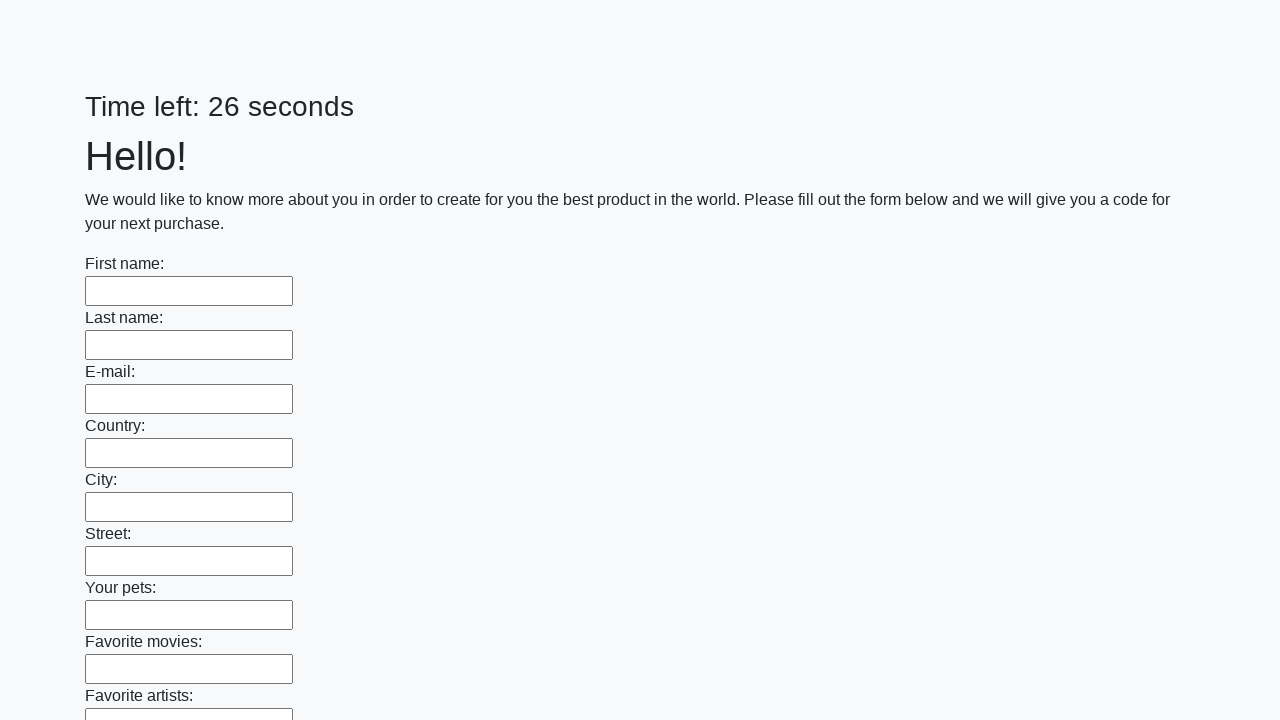

Filled an input field with randomly generated text on input >> nth=0
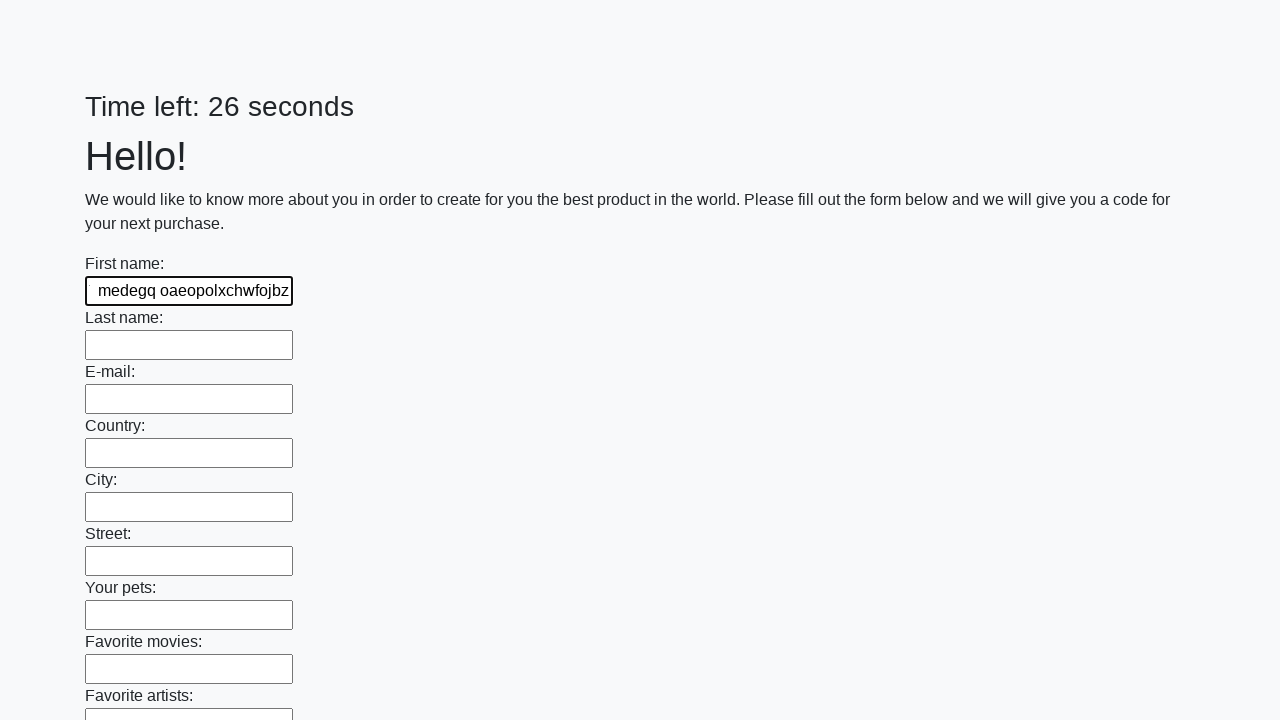

Filled an input field with randomly generated text on input >> nth=1
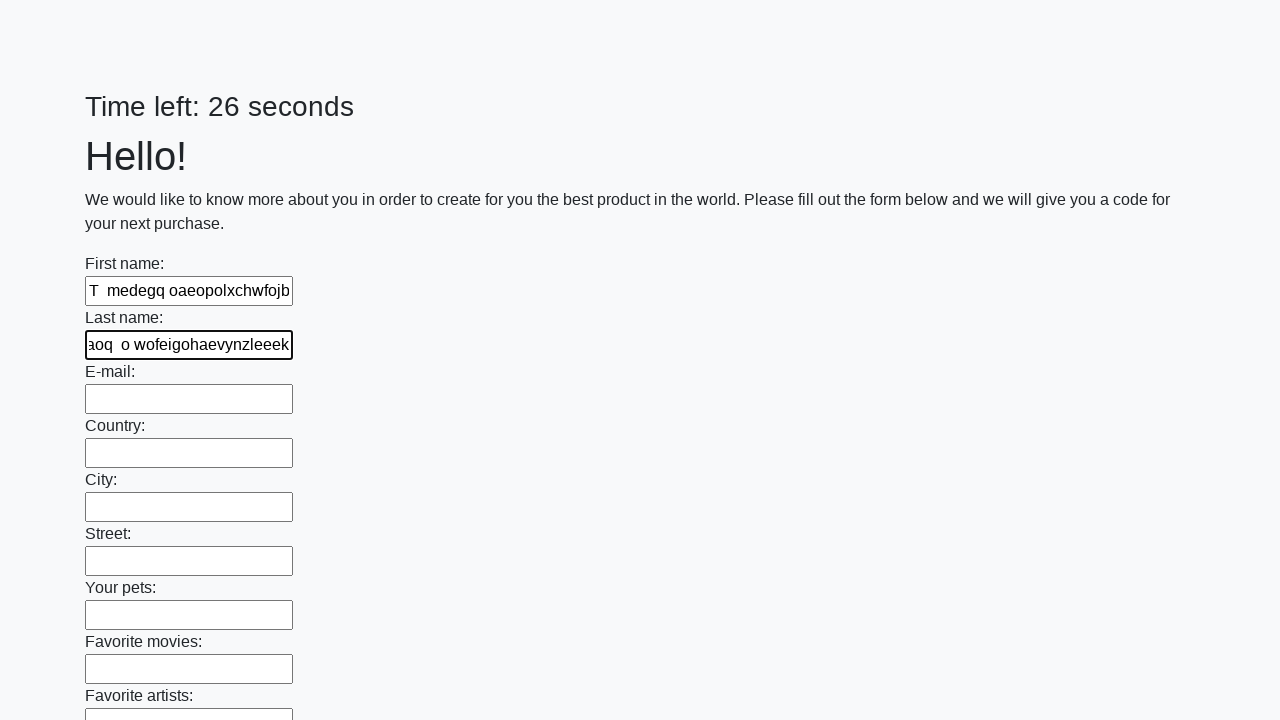

Filled an input field with randomly generated text on input >> nth=2
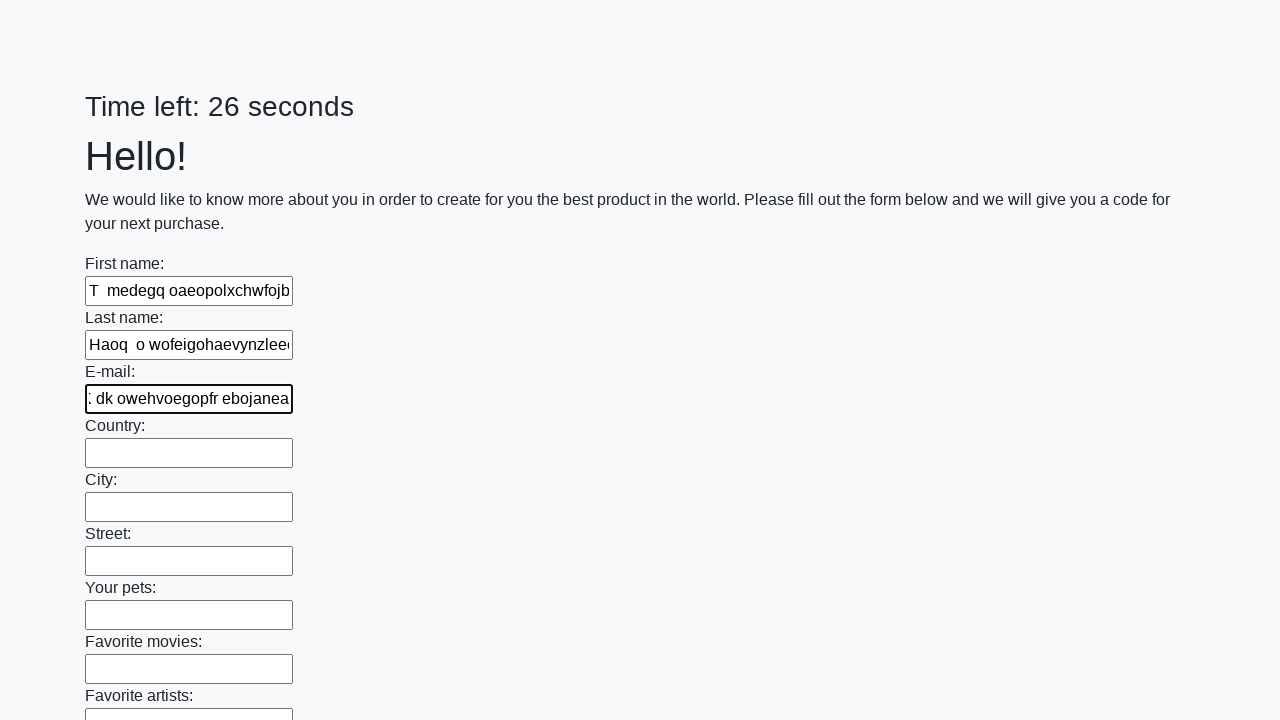

Filled an input field with randomly generated text on input >> nth=3
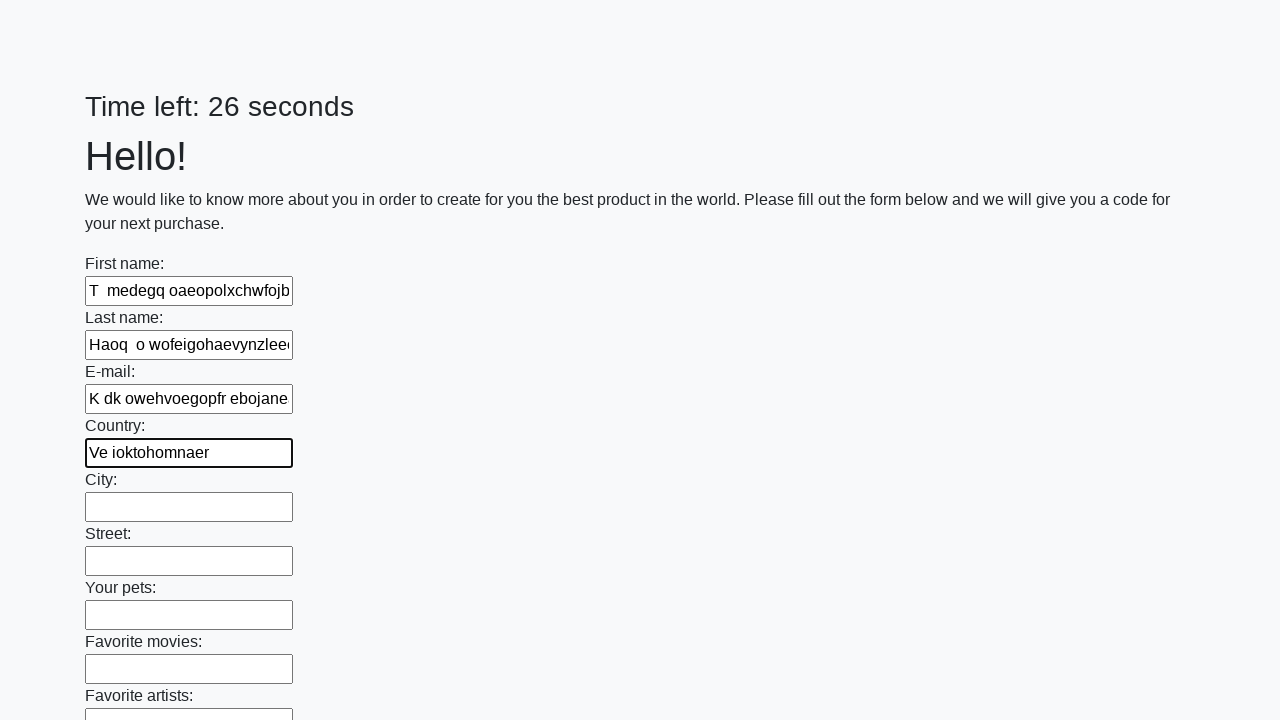

Filled an input field with randomly generated text on input >> nth=4
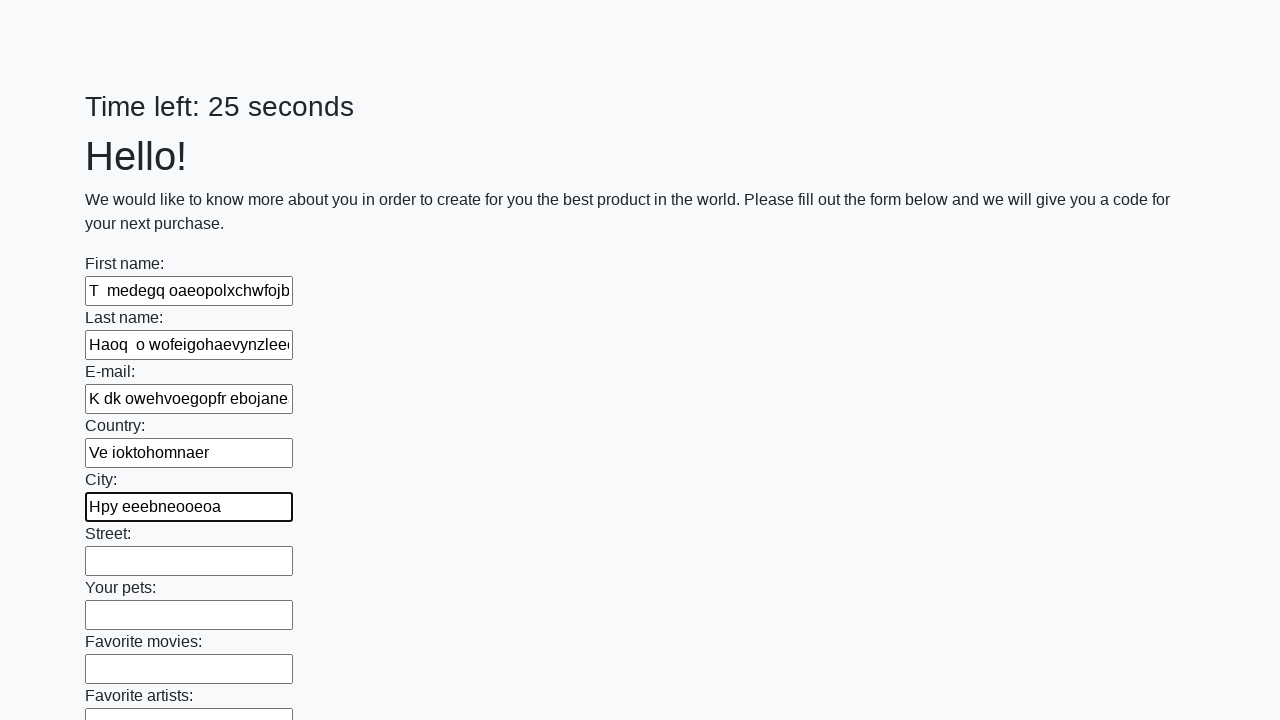

Filled an input field with randomly generated text on input >> nth=5
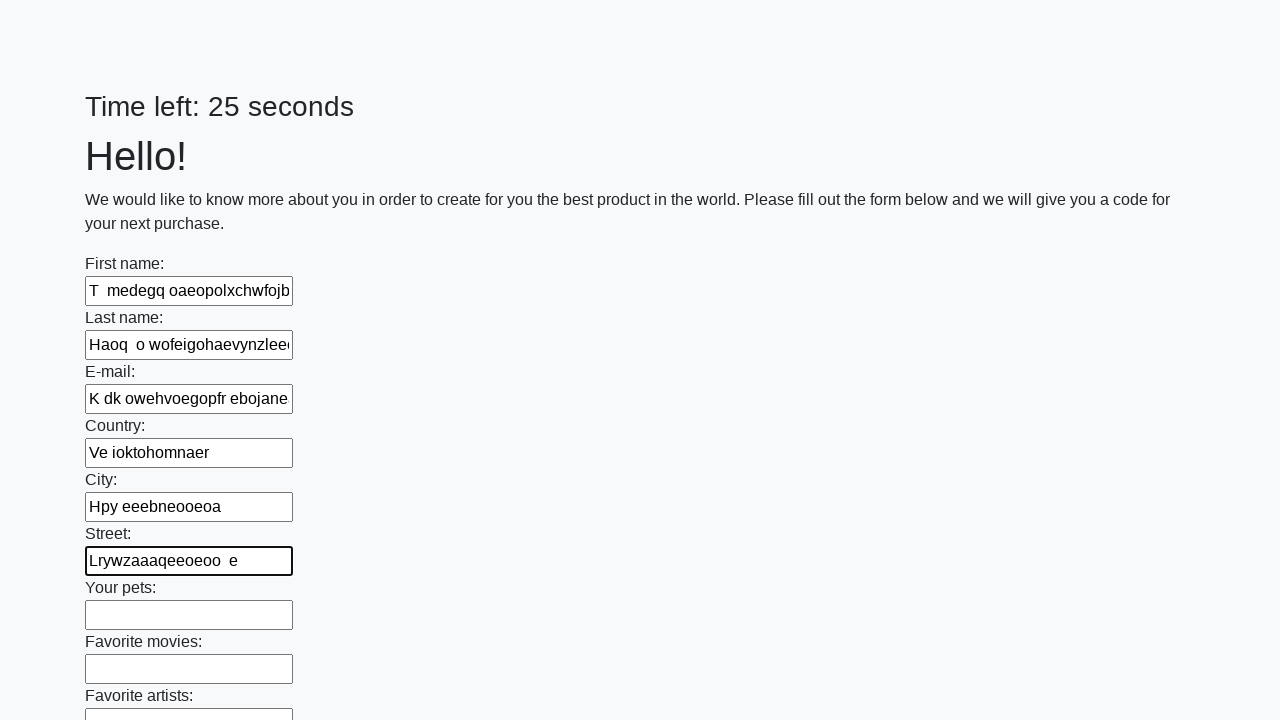

Filled an input field with randomly generated text on input >> nth=6
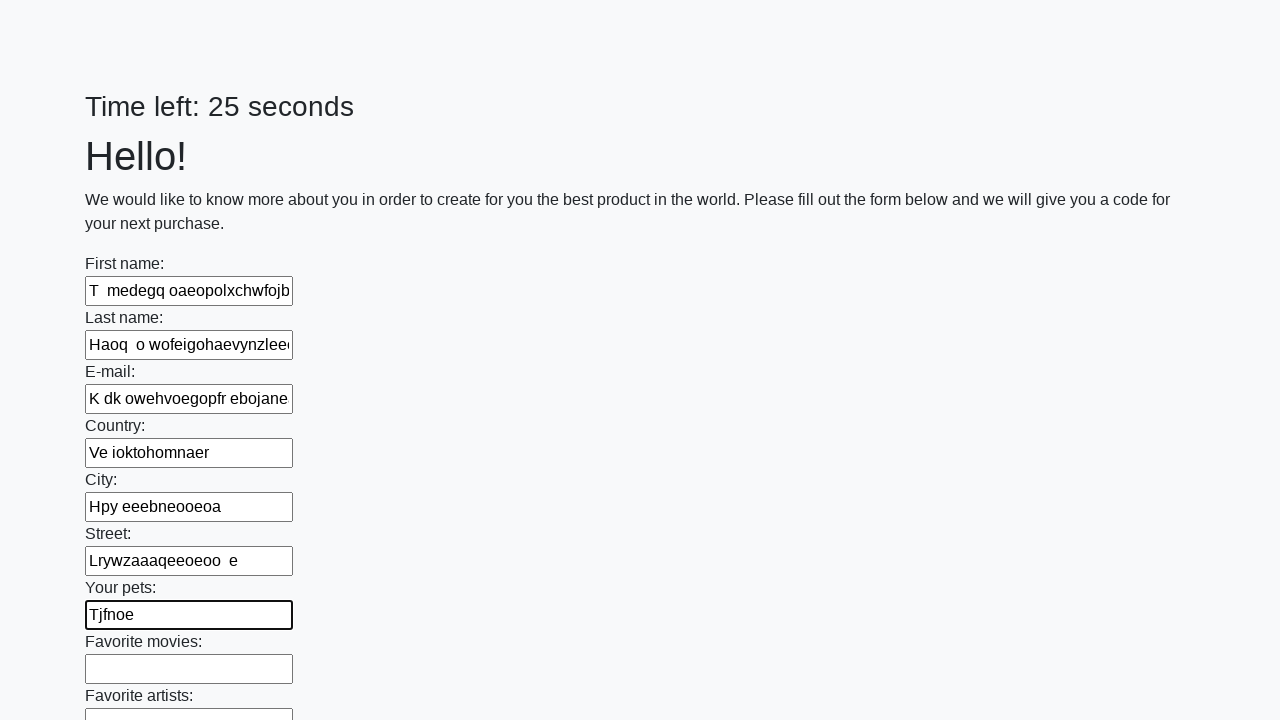

Filled an input field with randomly generated text on input >> nth=7
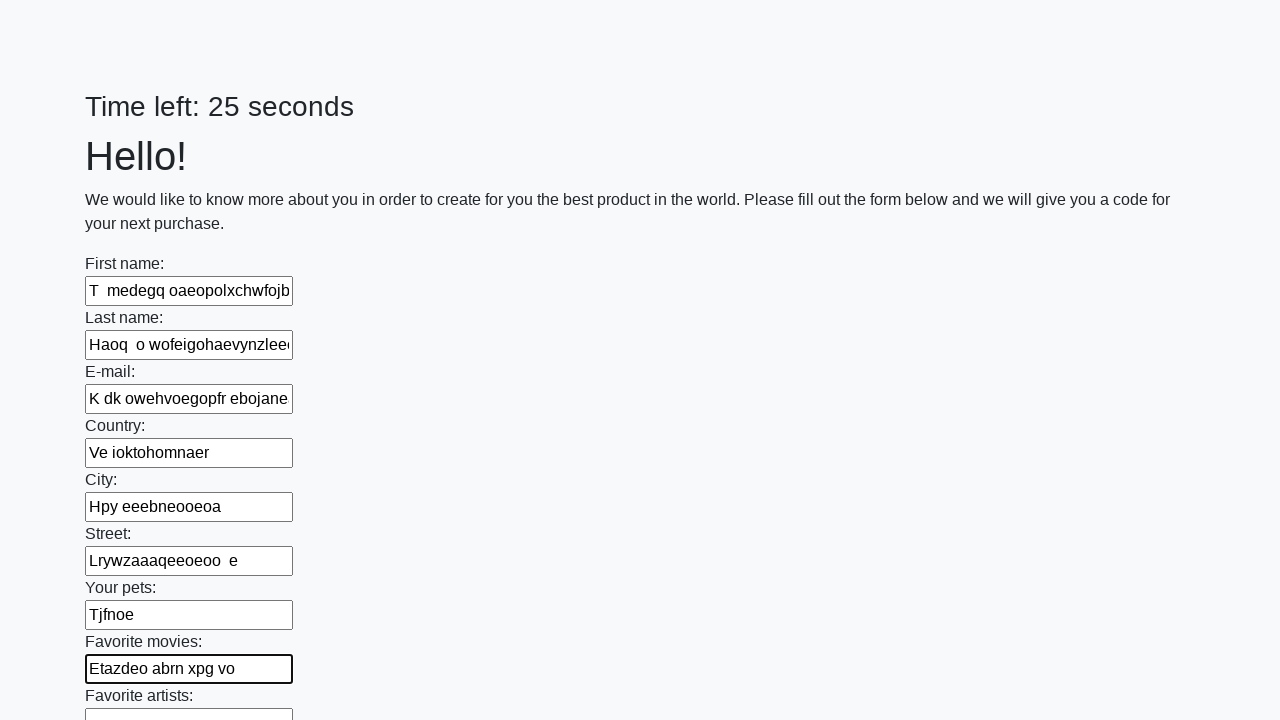

Filled an input field with randomly generated text on input >> nth=8
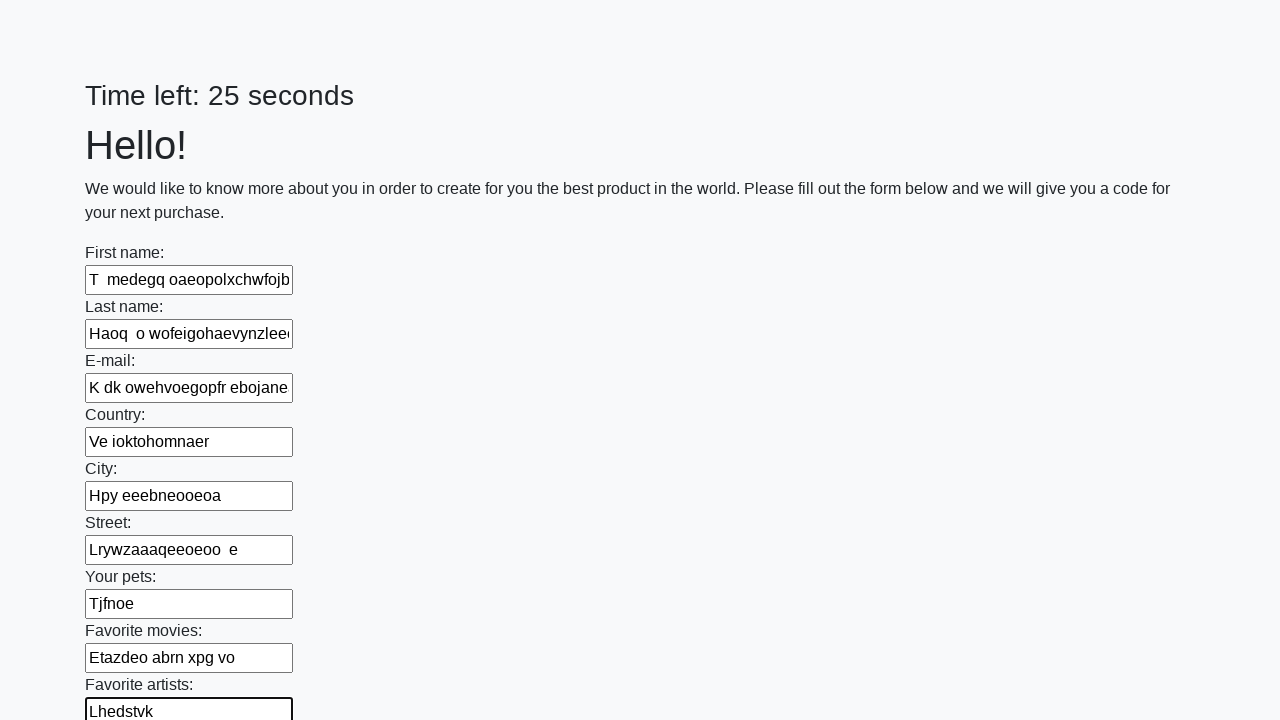

Filled an input field with randomly generated text on input >> nth=9
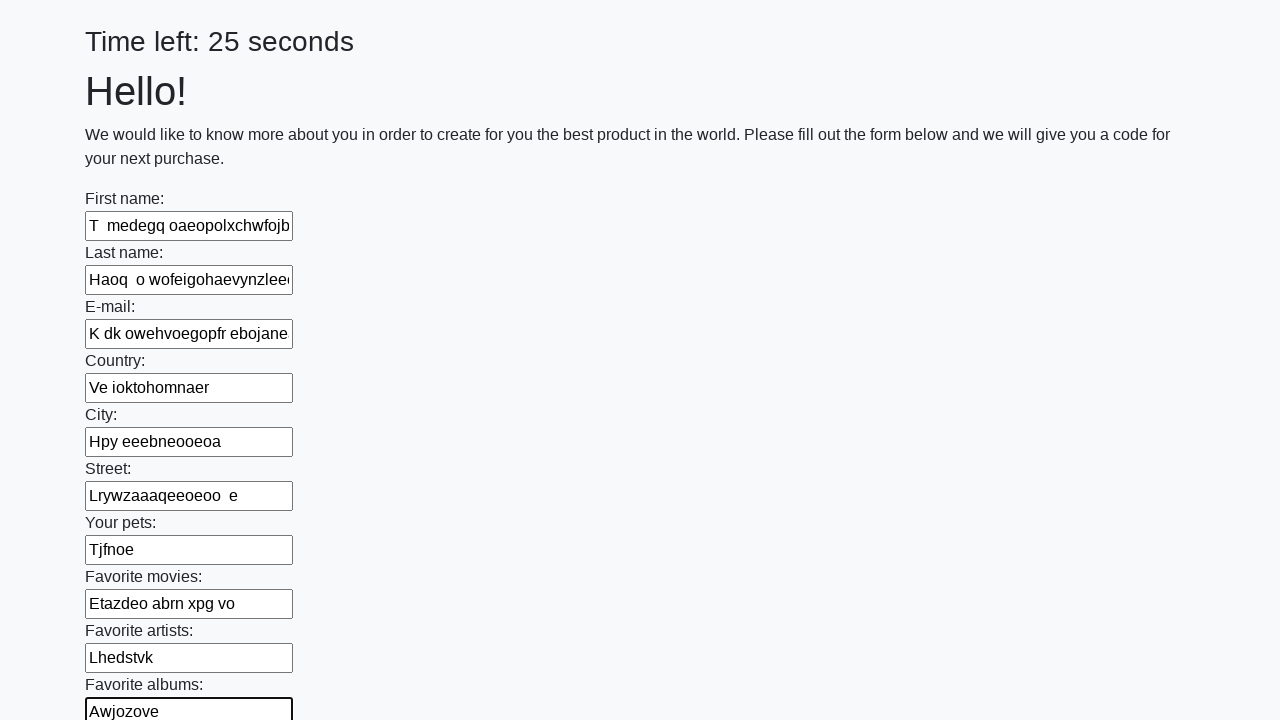

Filled an input field with randomly generated text on input >> nth=10
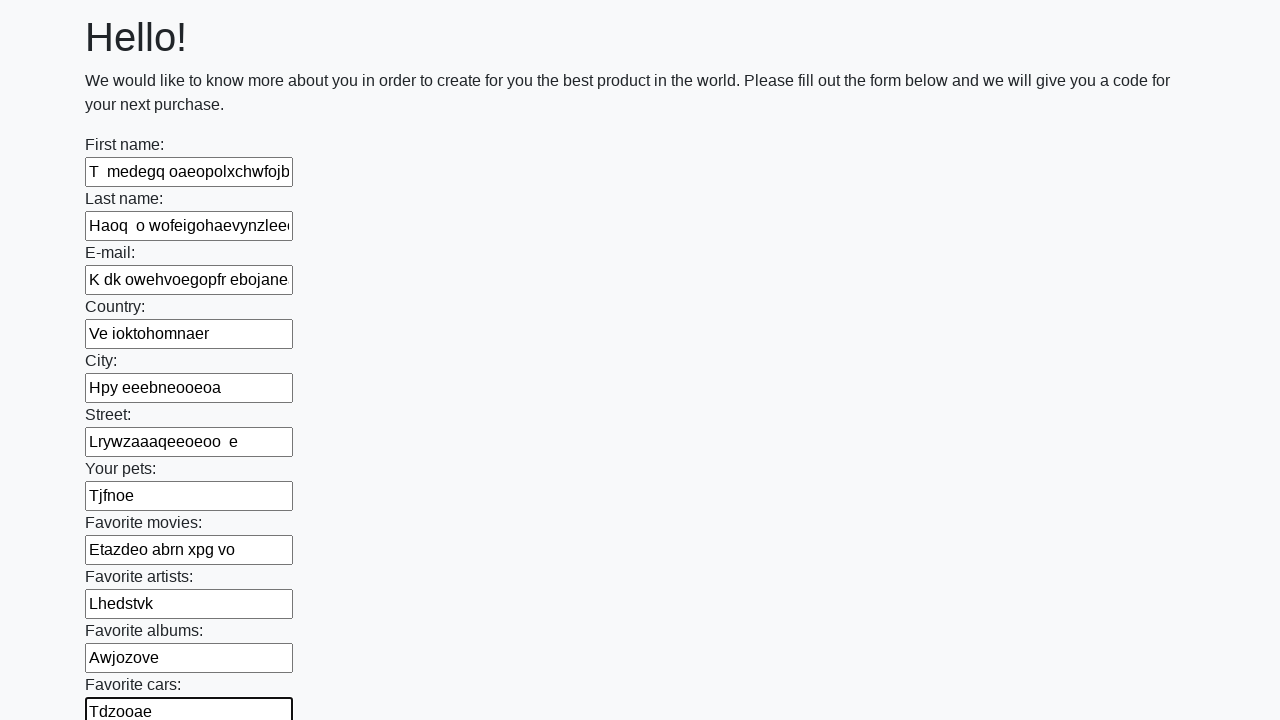

Filled an input field with randomly generated text on input >> nth=11
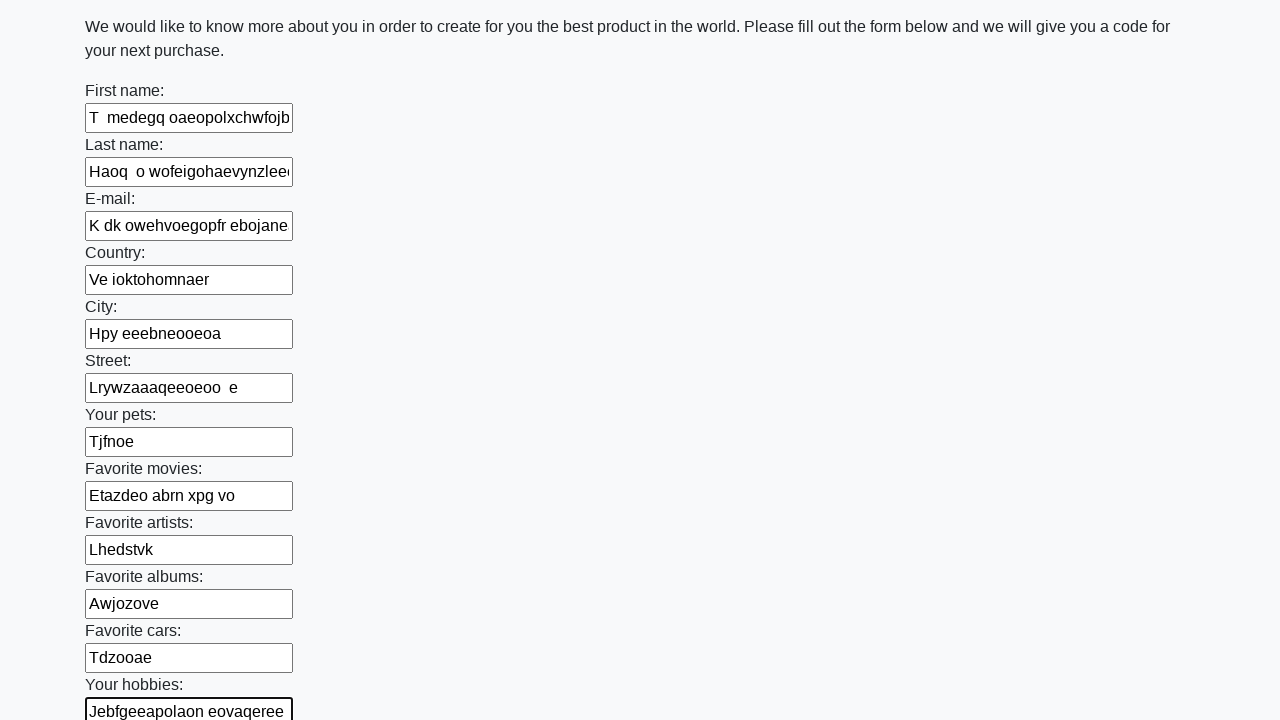

Filled an input field with randomly generated text on input >> nth=12
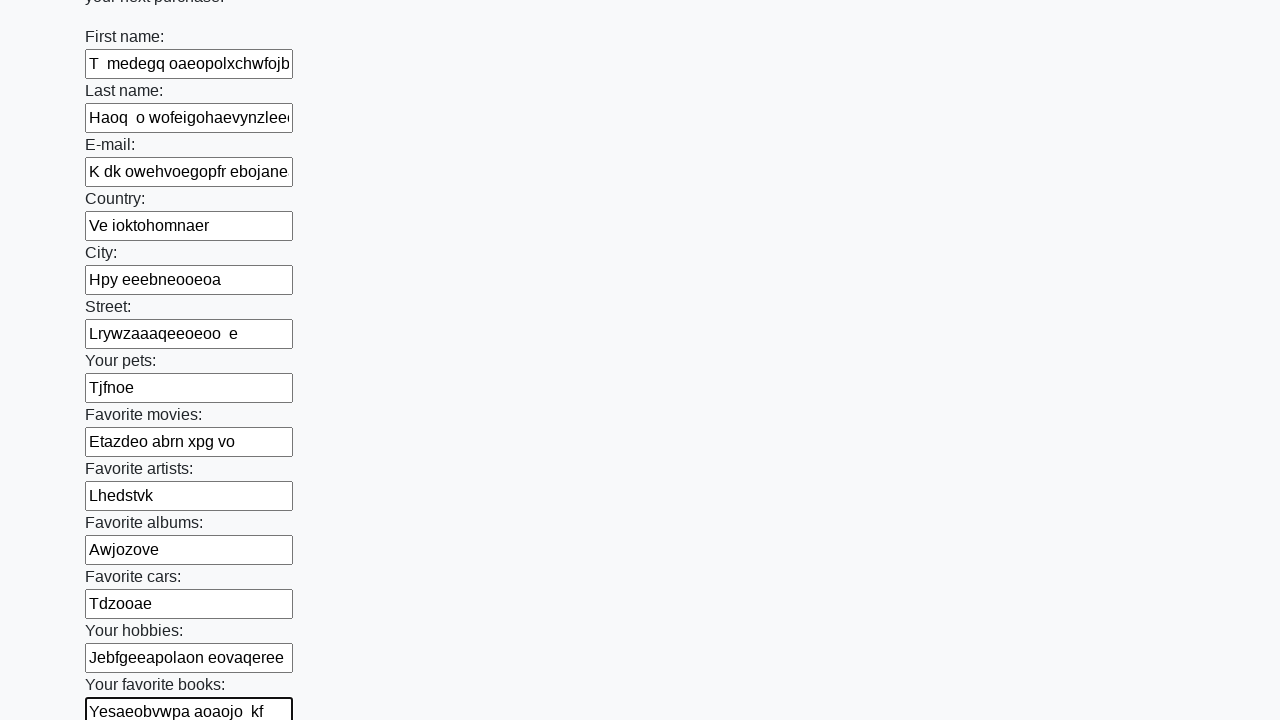

Filled an input field with randomly generated text on input >> nth=13
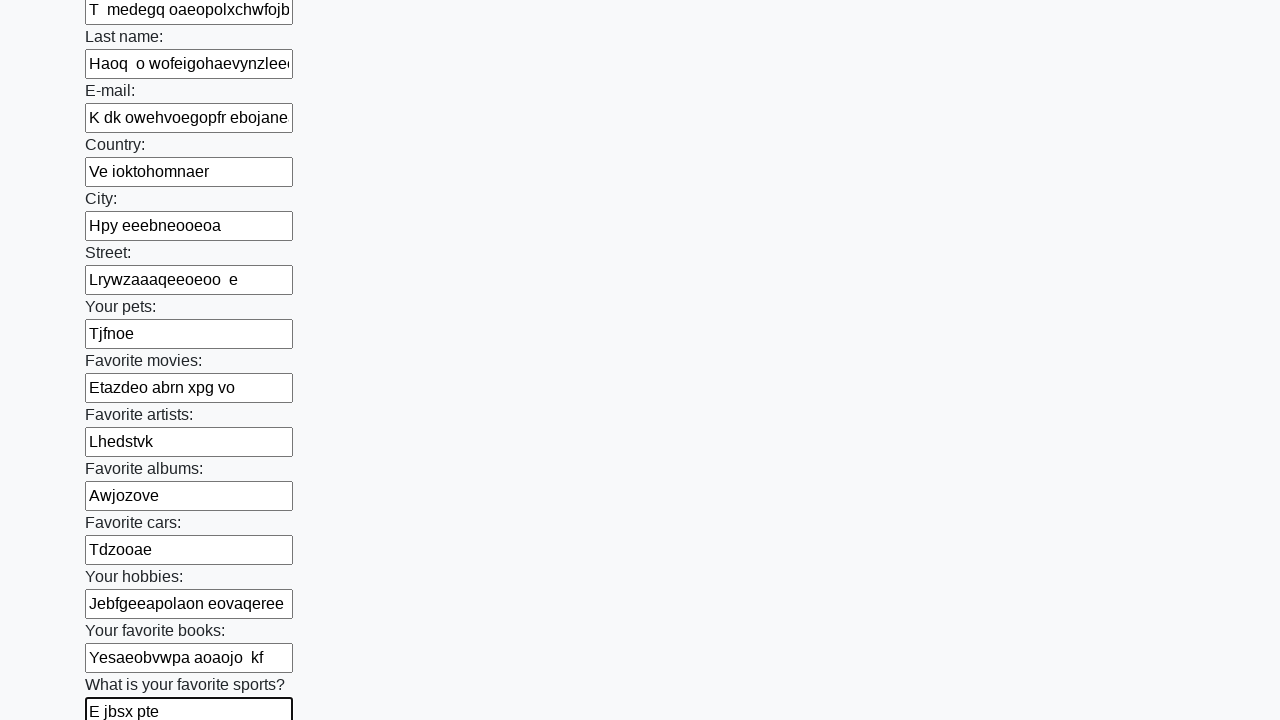

Filled an input field with randomly generated text on input >> nth=14
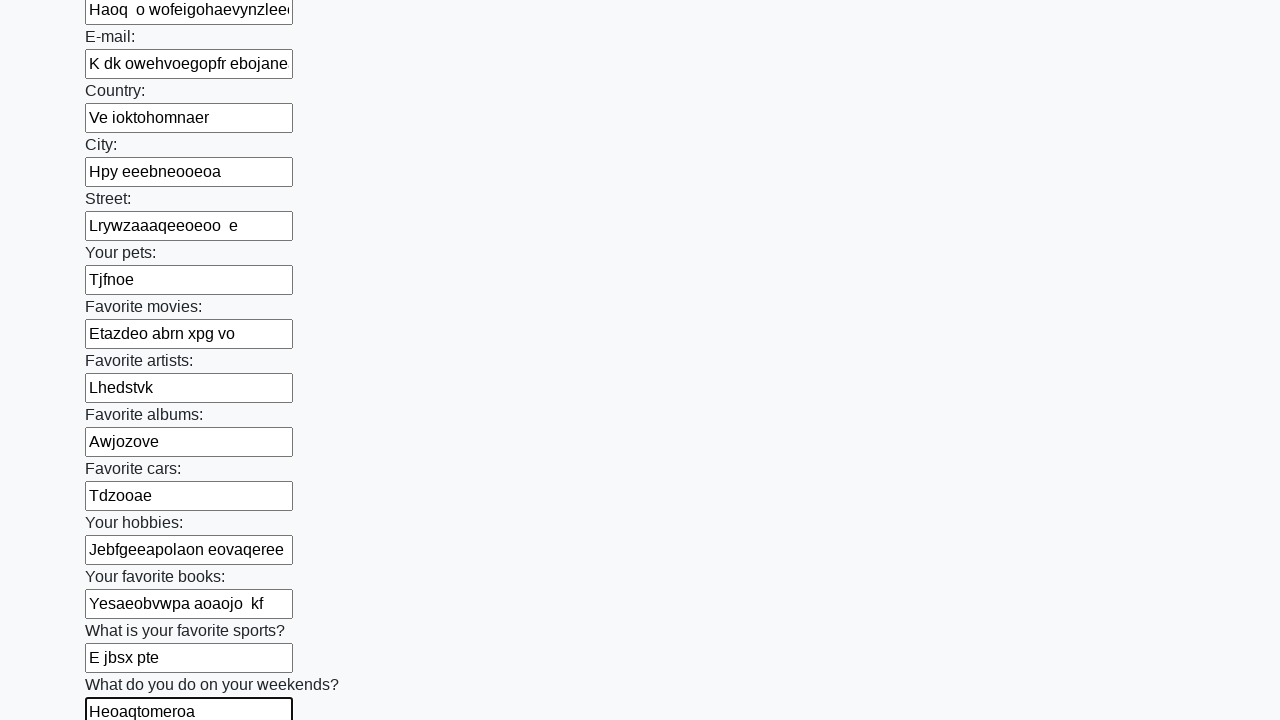

Filled an input field with randomly generated text on input >> nth=15
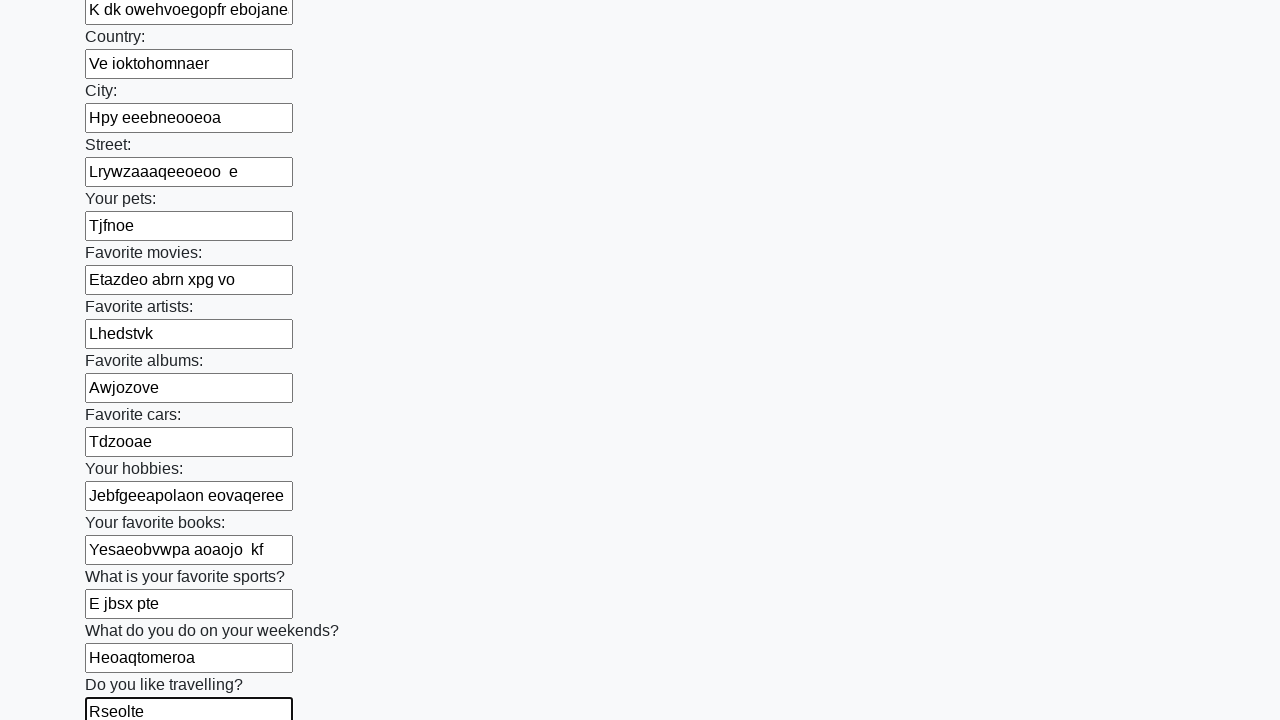

Filled an input field with randomly generated text on input >> nth=16
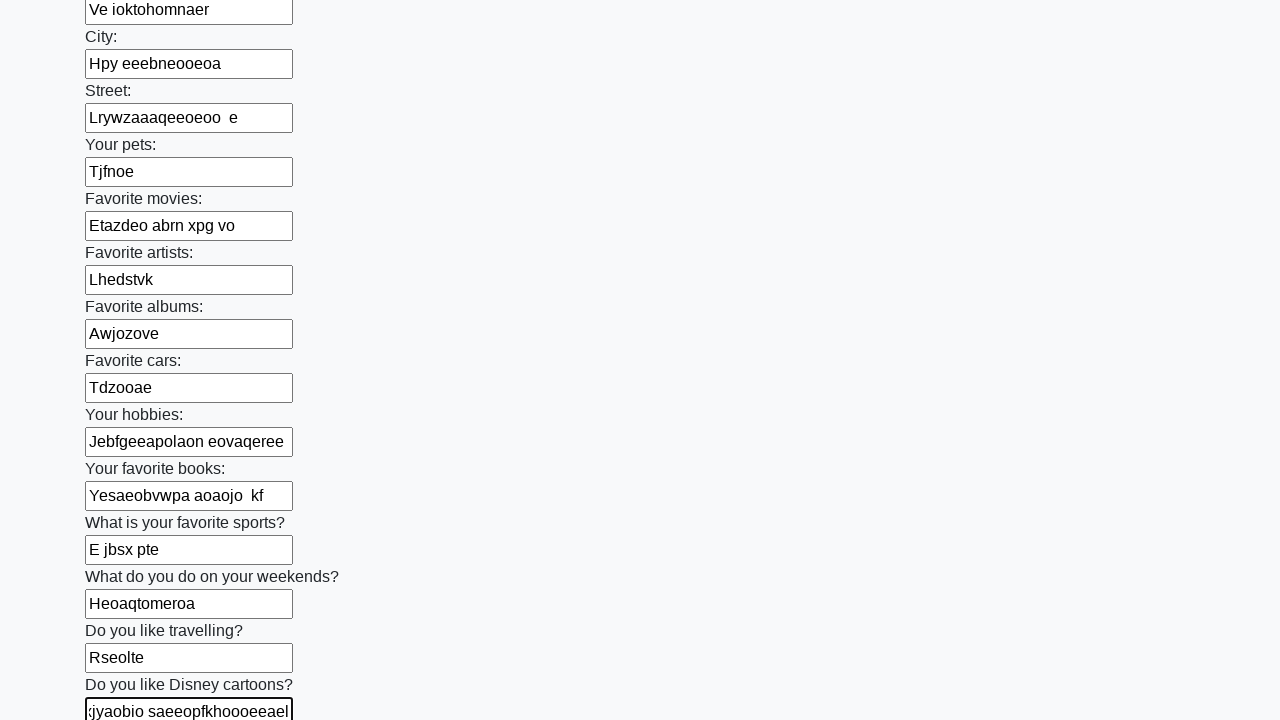

Filled an input field with randomly generated text on input >> nth=17
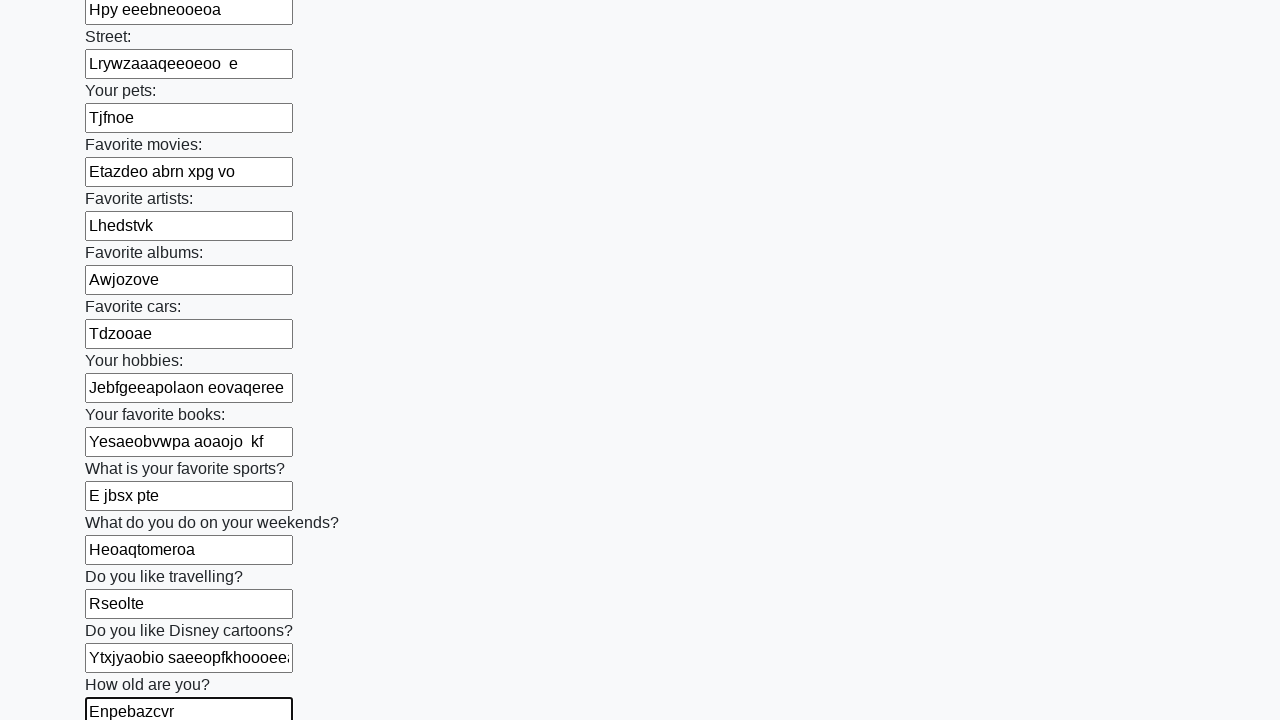

Filled an input field with randomly generated text on input >> nth=18
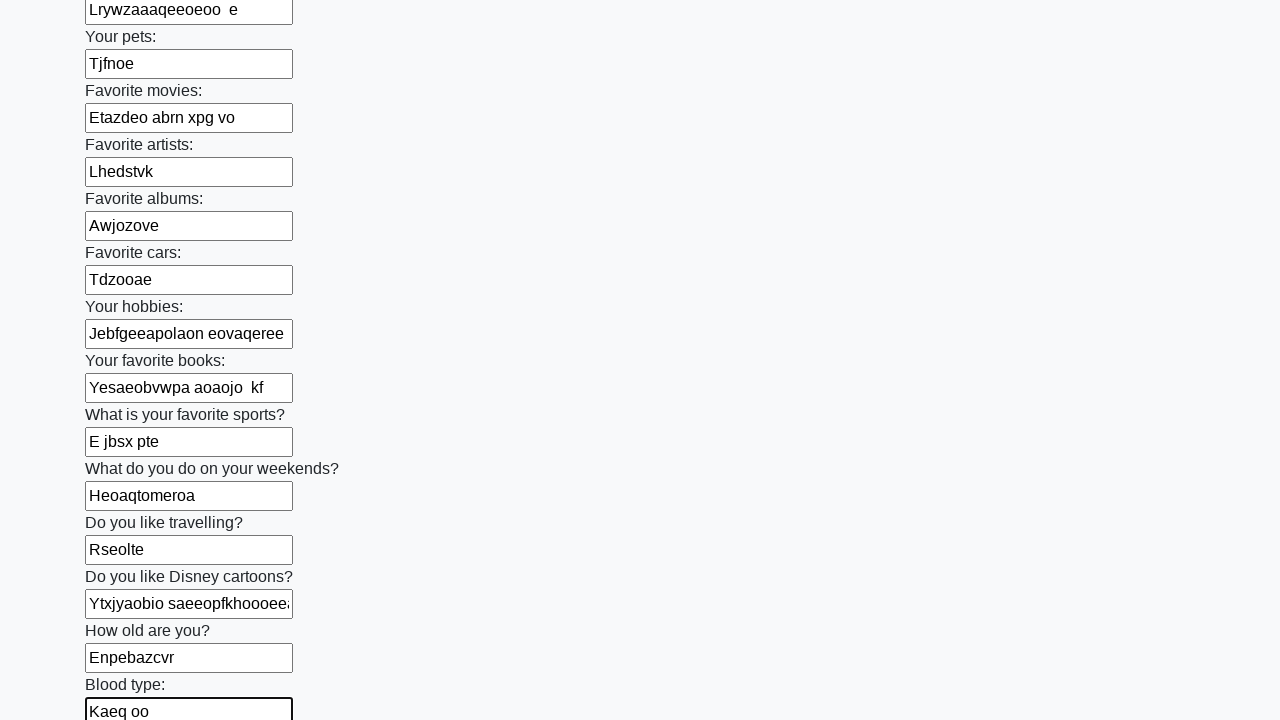

Filled an input field with randomly generated text on input >> nth=19
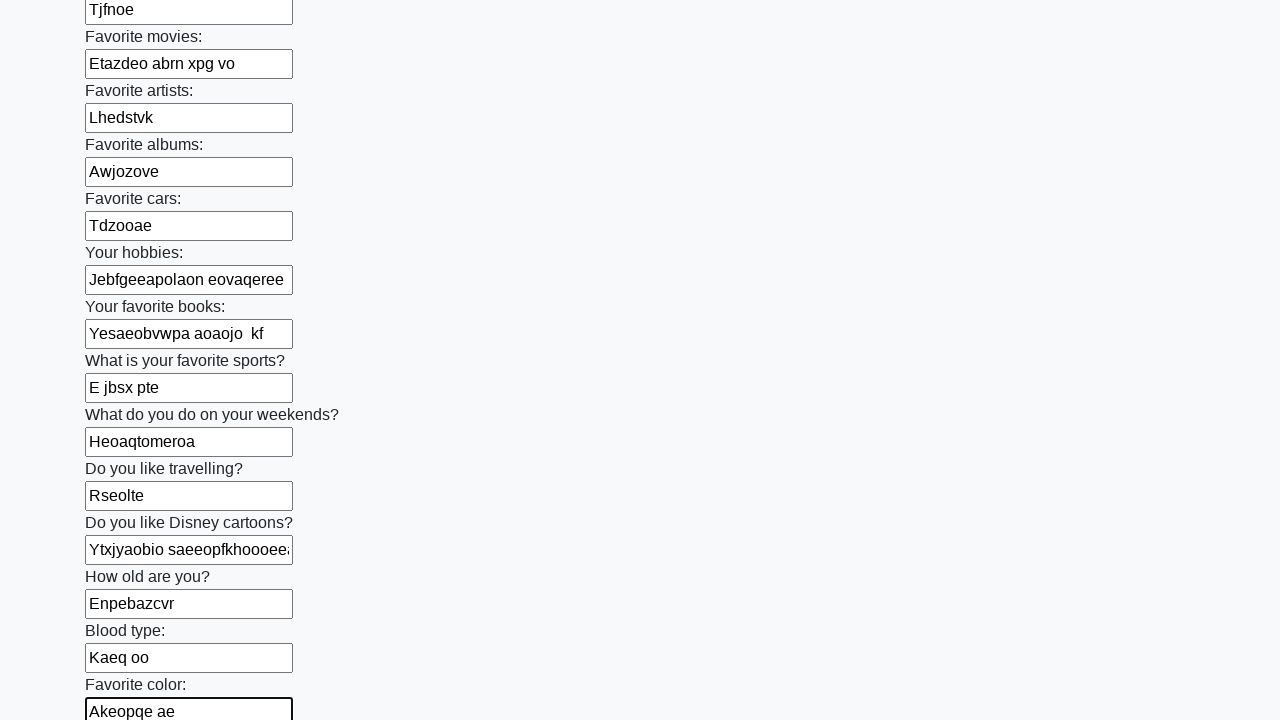

Filled an input field with randomly generated text on input >> nth=20
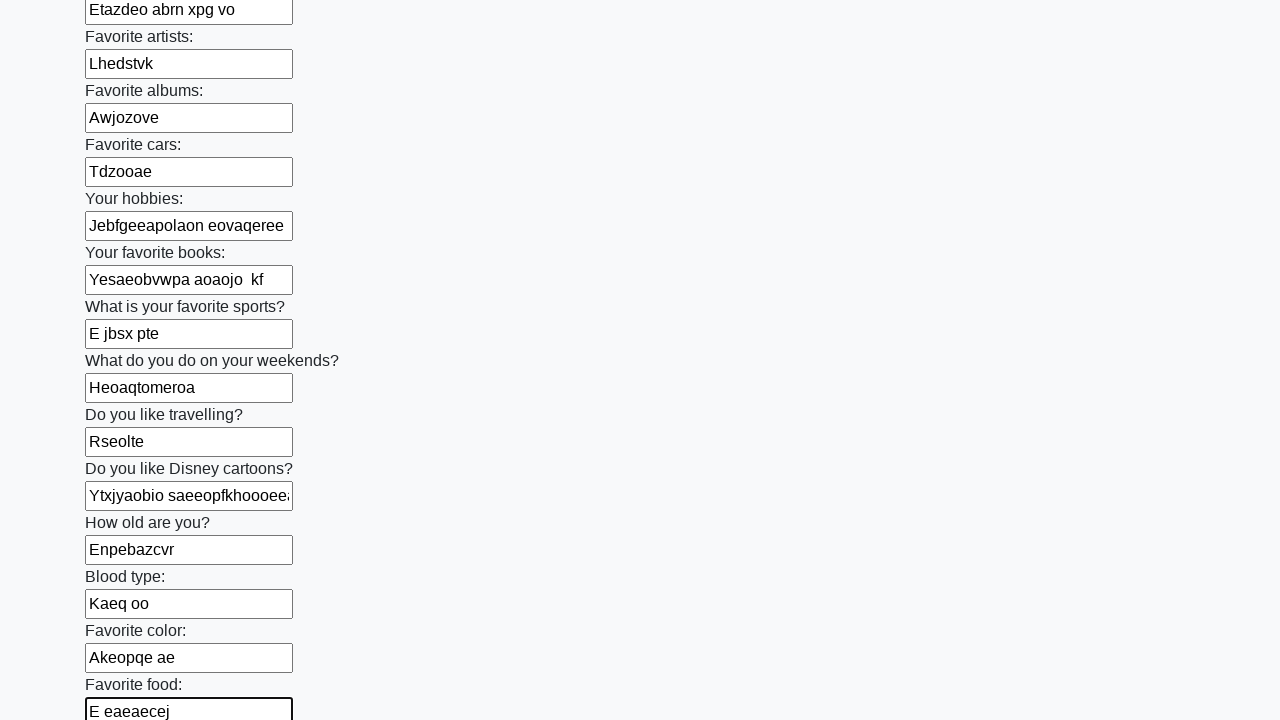

Filled an input field with randomly generated text on input >> nth=21
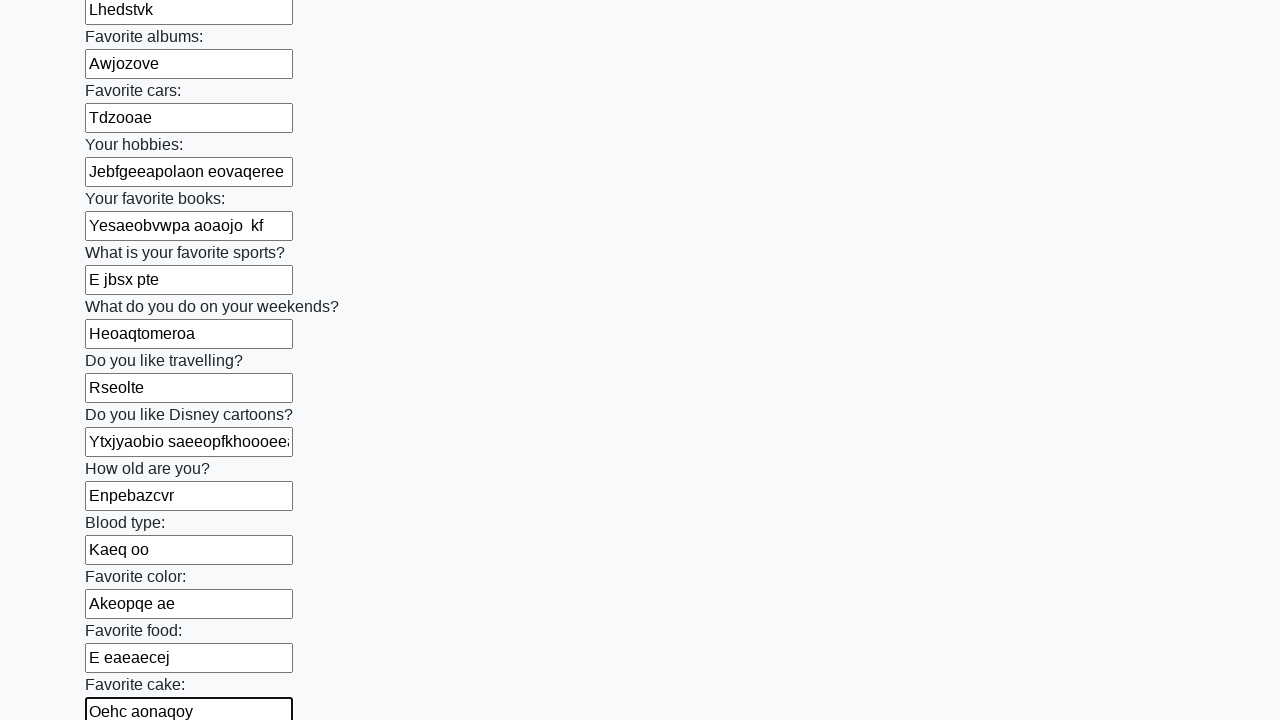

Filled an input field with randomly generated text on input >> nth=22
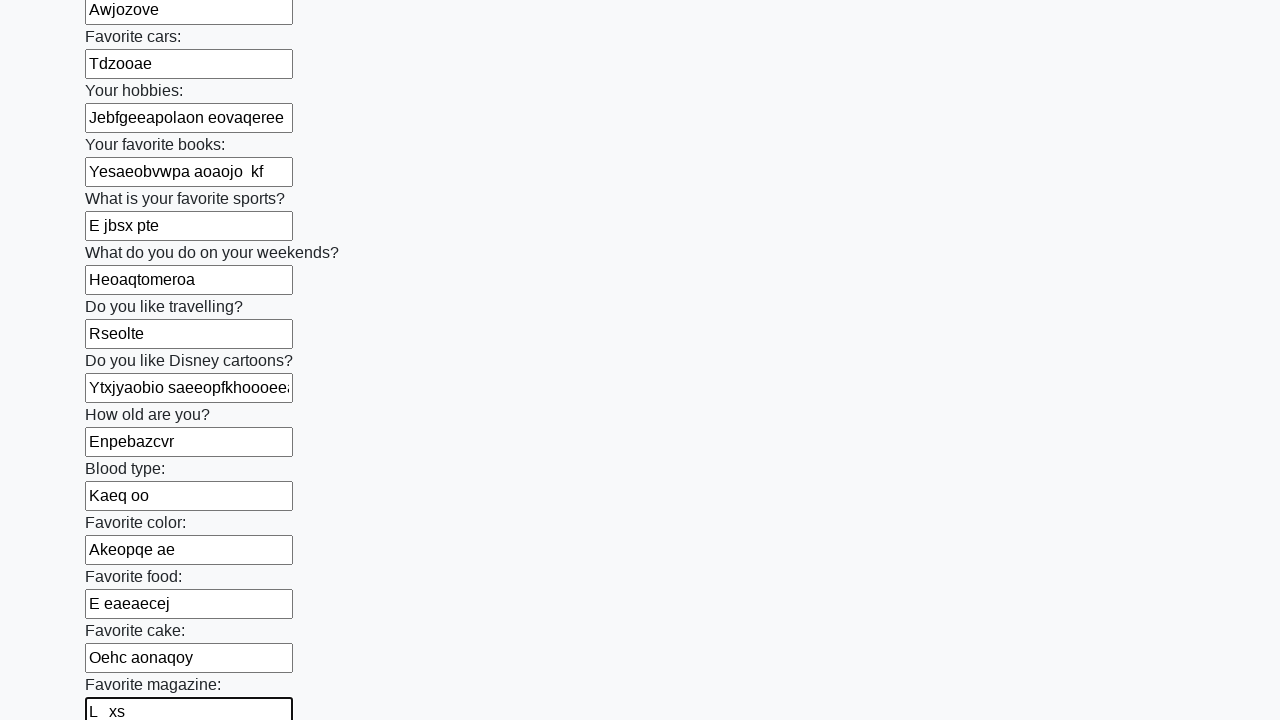

Filled an input field with randomly generated text on input >> nth=23
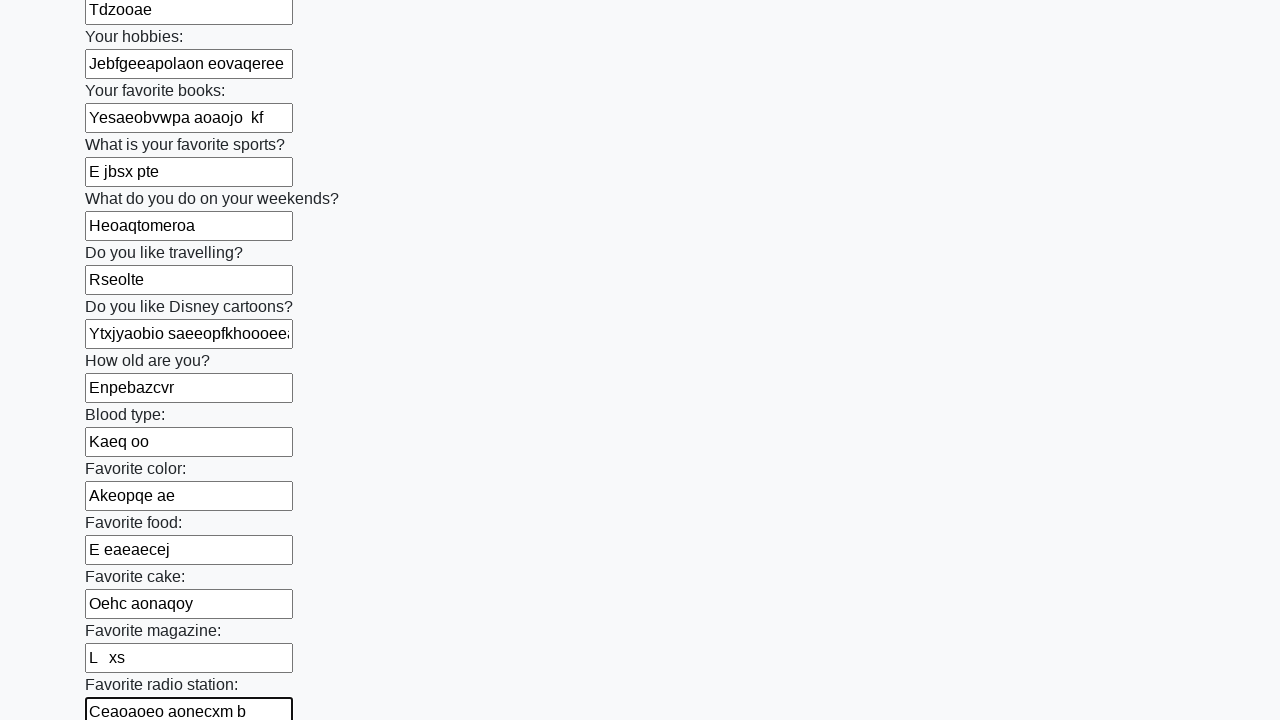

Filled an input field with randomly generated text on input >> nth=24
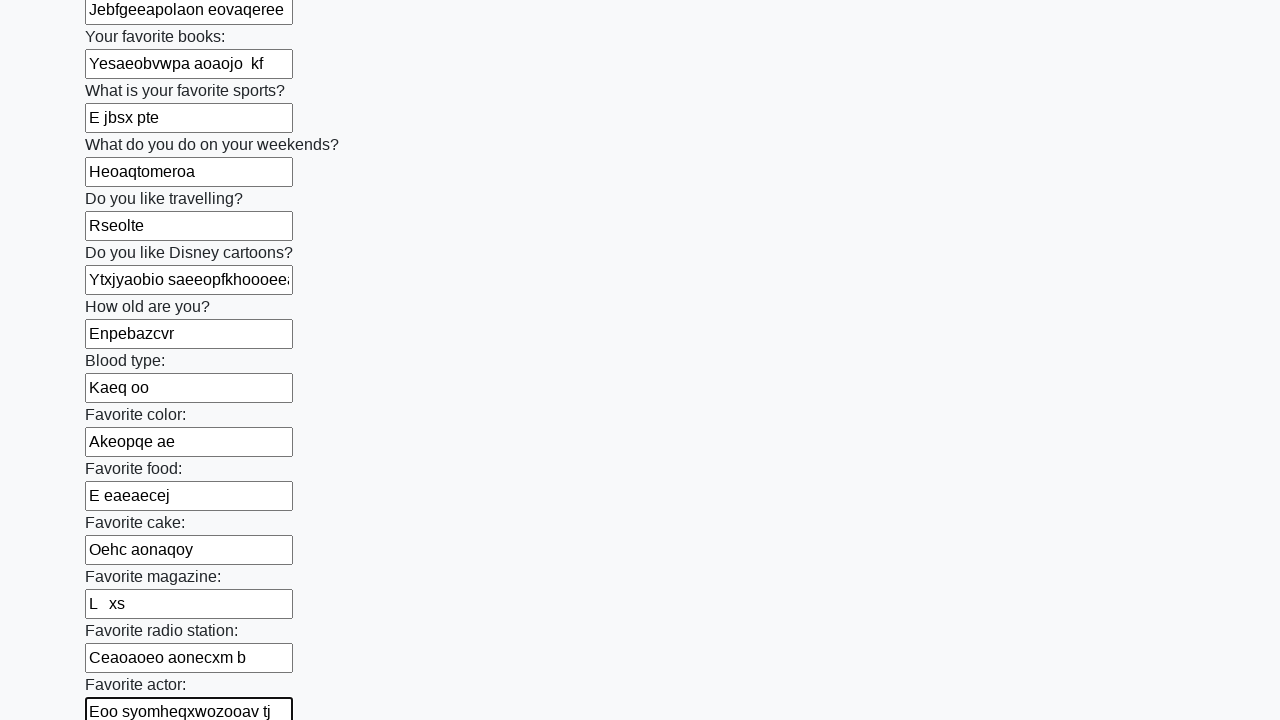

Filled an input field with randomly generated text on input >> nth=25
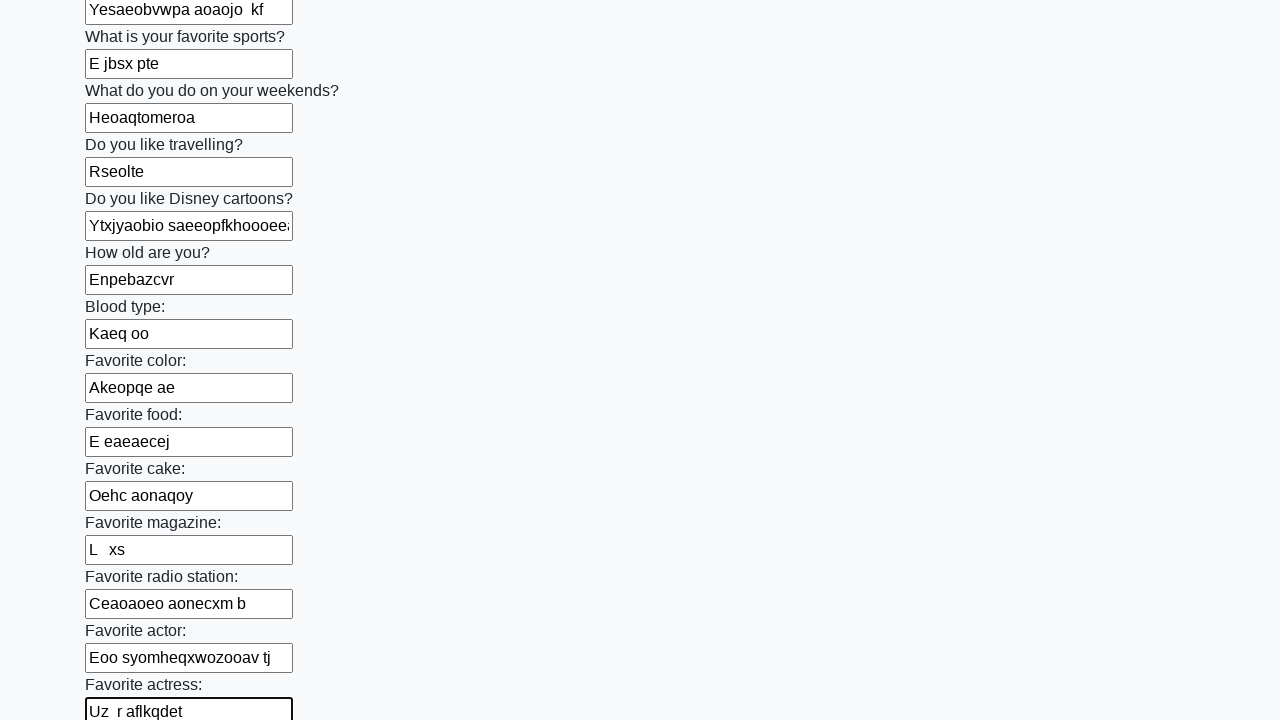

Filled an input field with randomly generated text on input >> nth=26
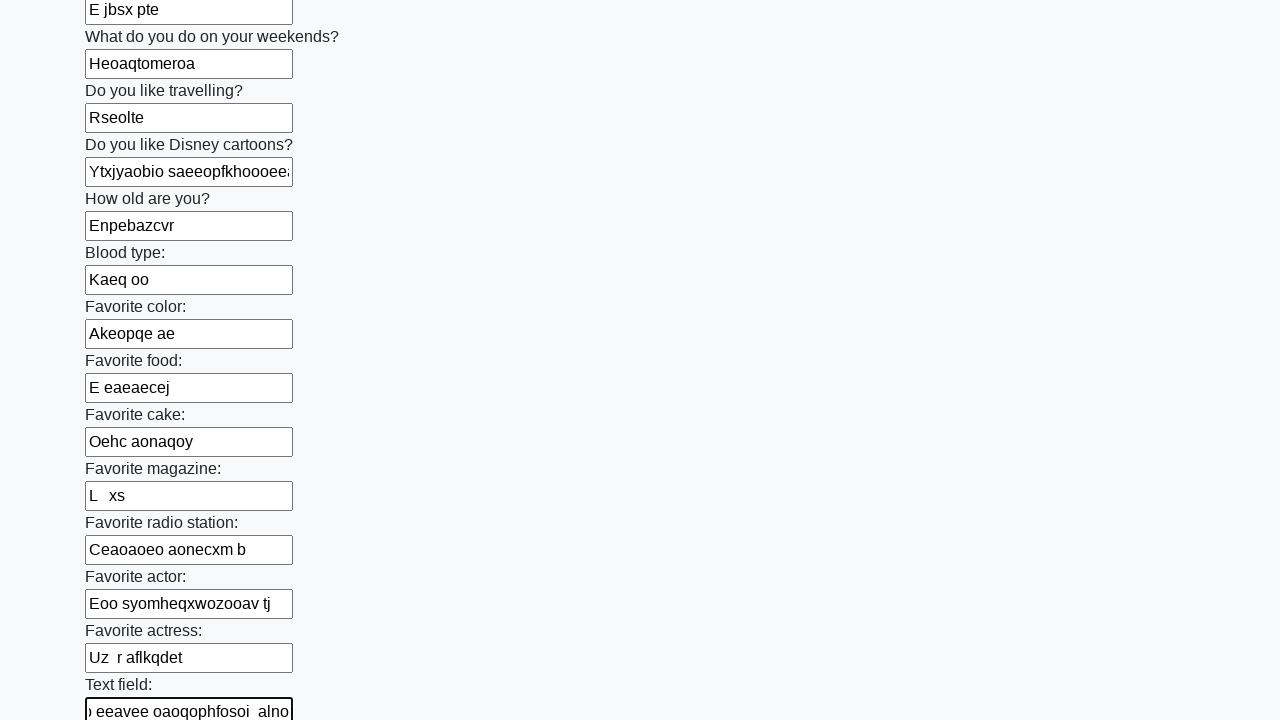

Filled an input field with randomly generated text on input >> nth=27
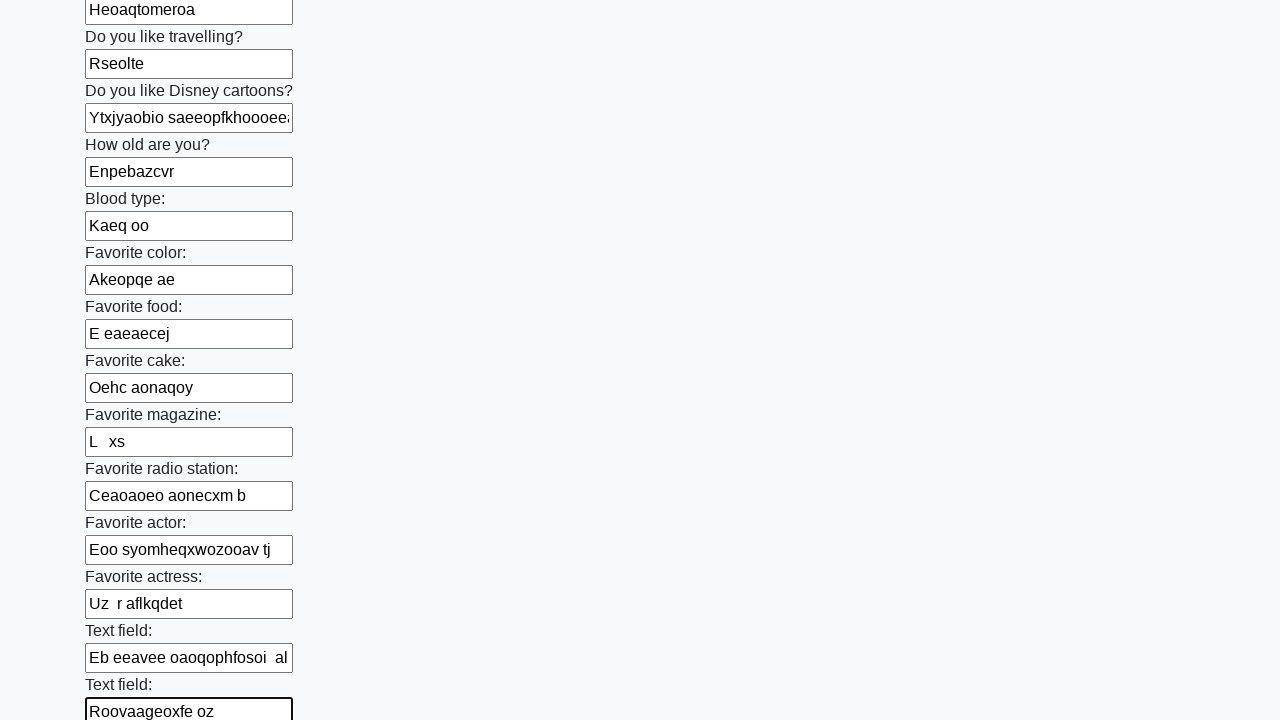

Filled an input field with randomly generated text on input >> nth=28
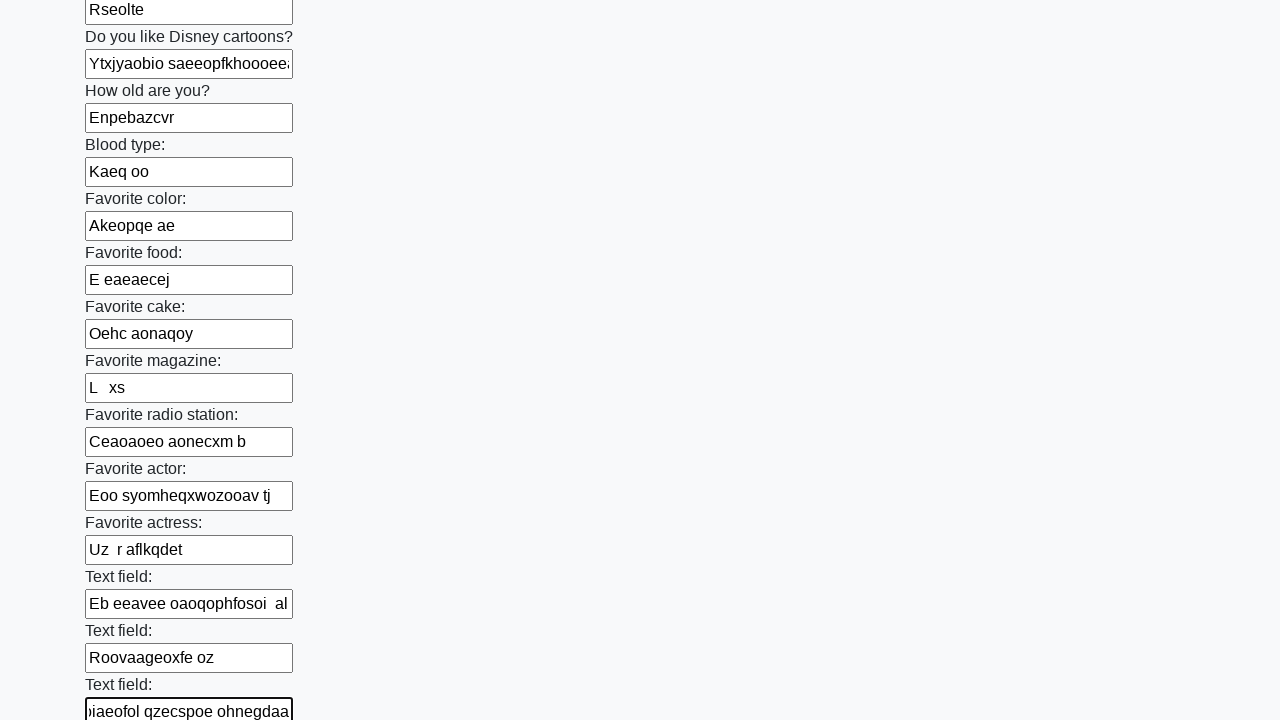

Filled an input field with randomly generated text on input >> nth=29
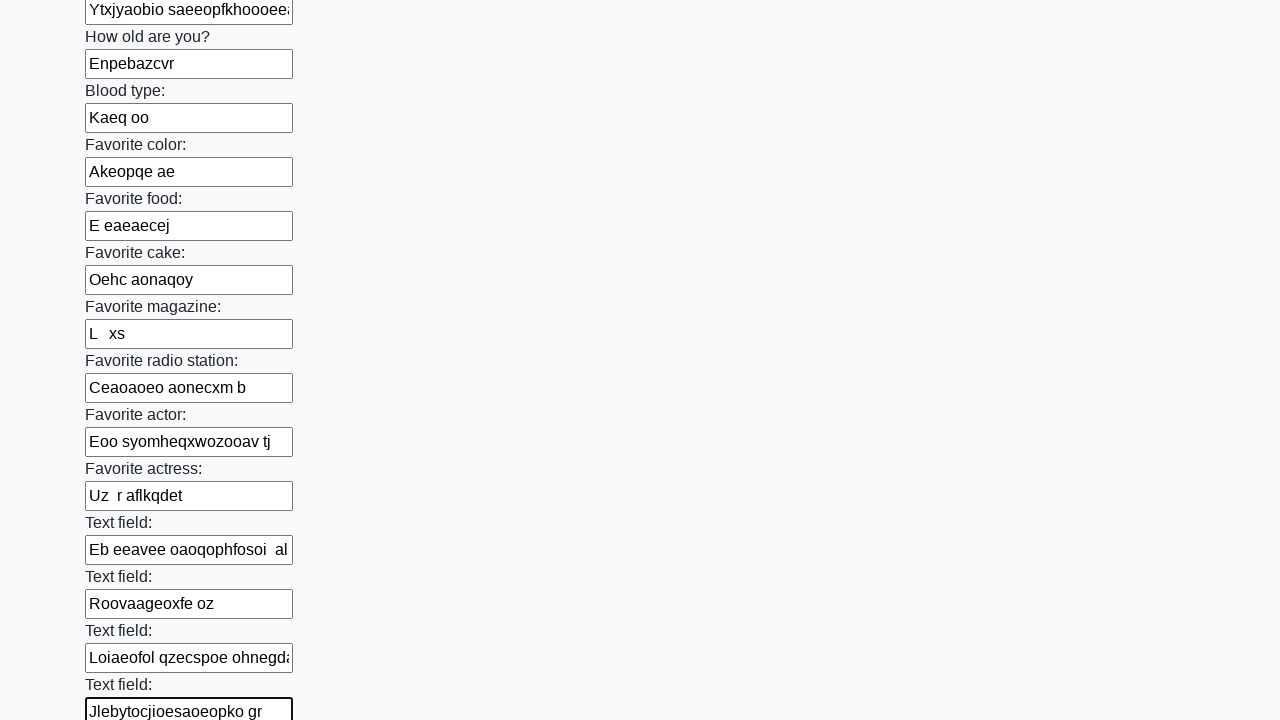

Filled an input field with randomly generated text on input >> nth=30
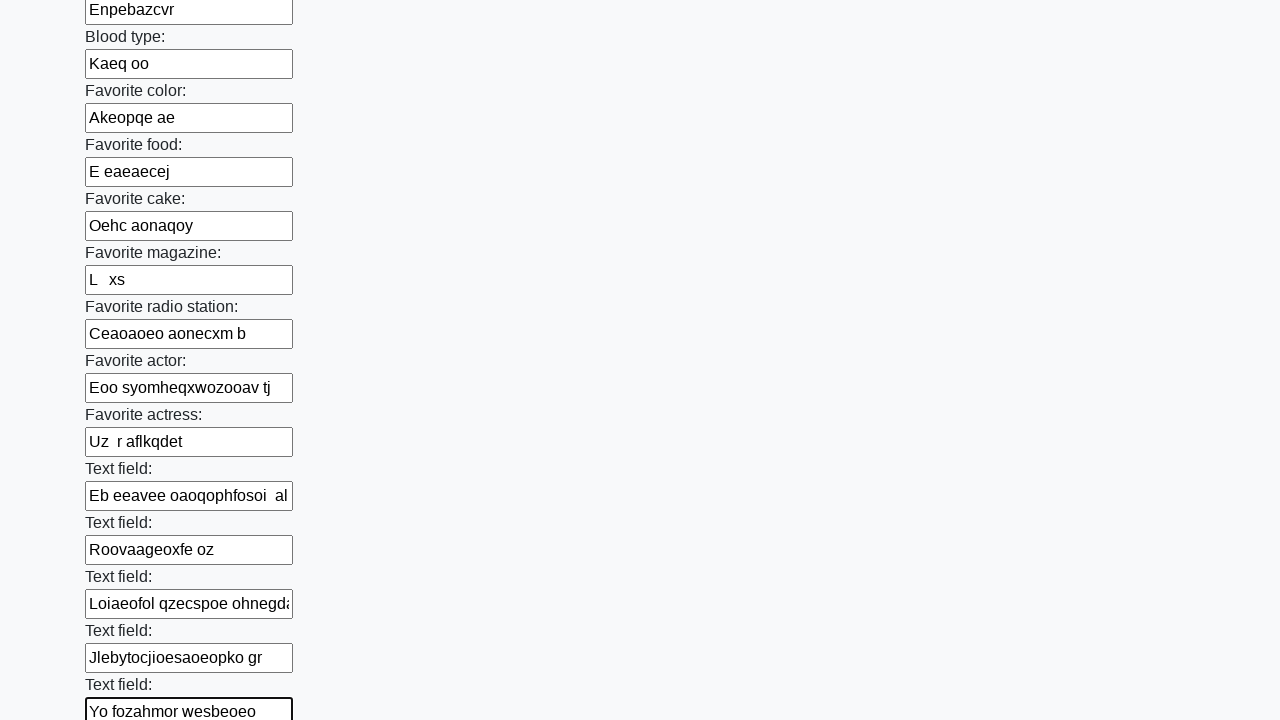

Filled an input field with randomly generated text on input >> nth=31
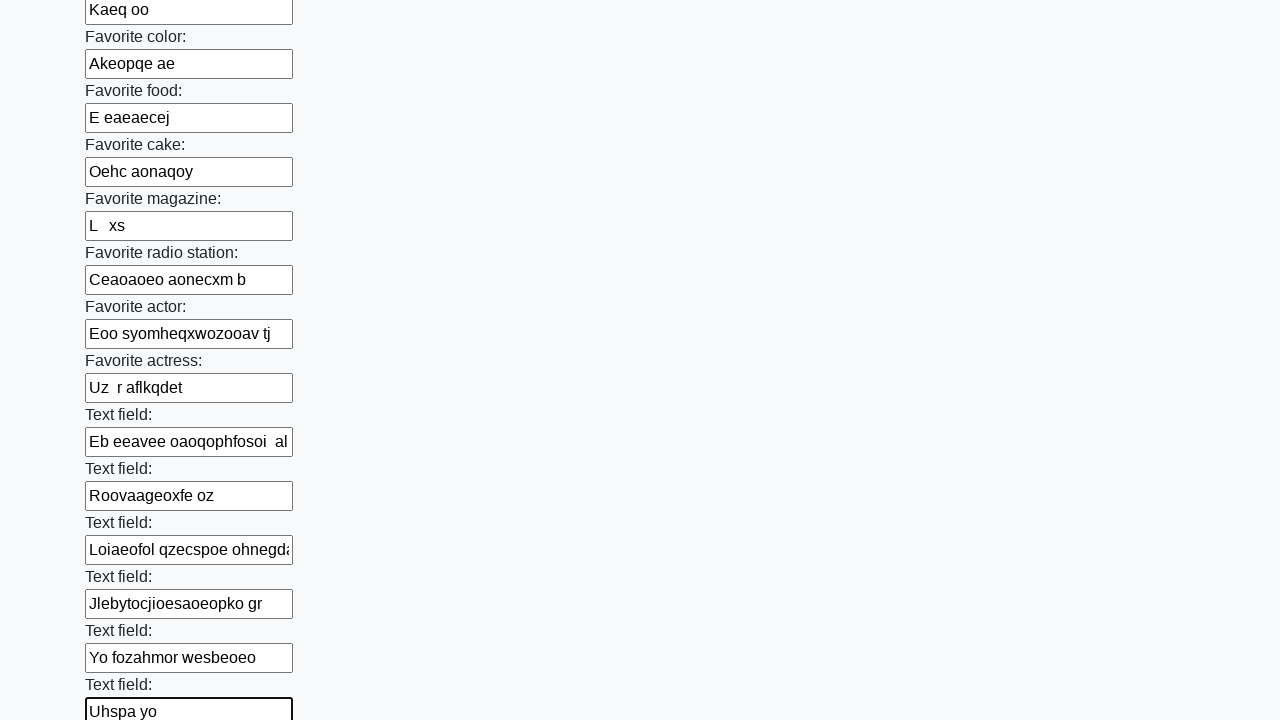

Filled an input field with randomly generated text on input >> nth=32
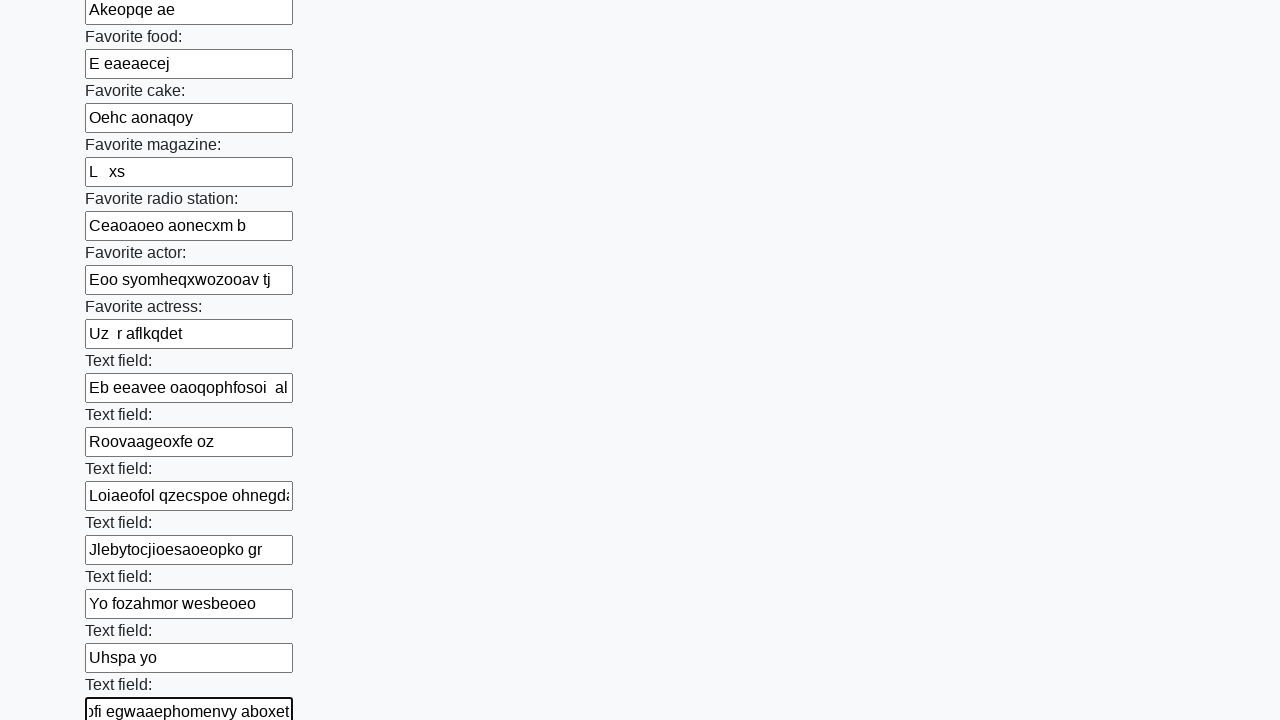

Filled an input field with randomly generated text on input >> nth=33
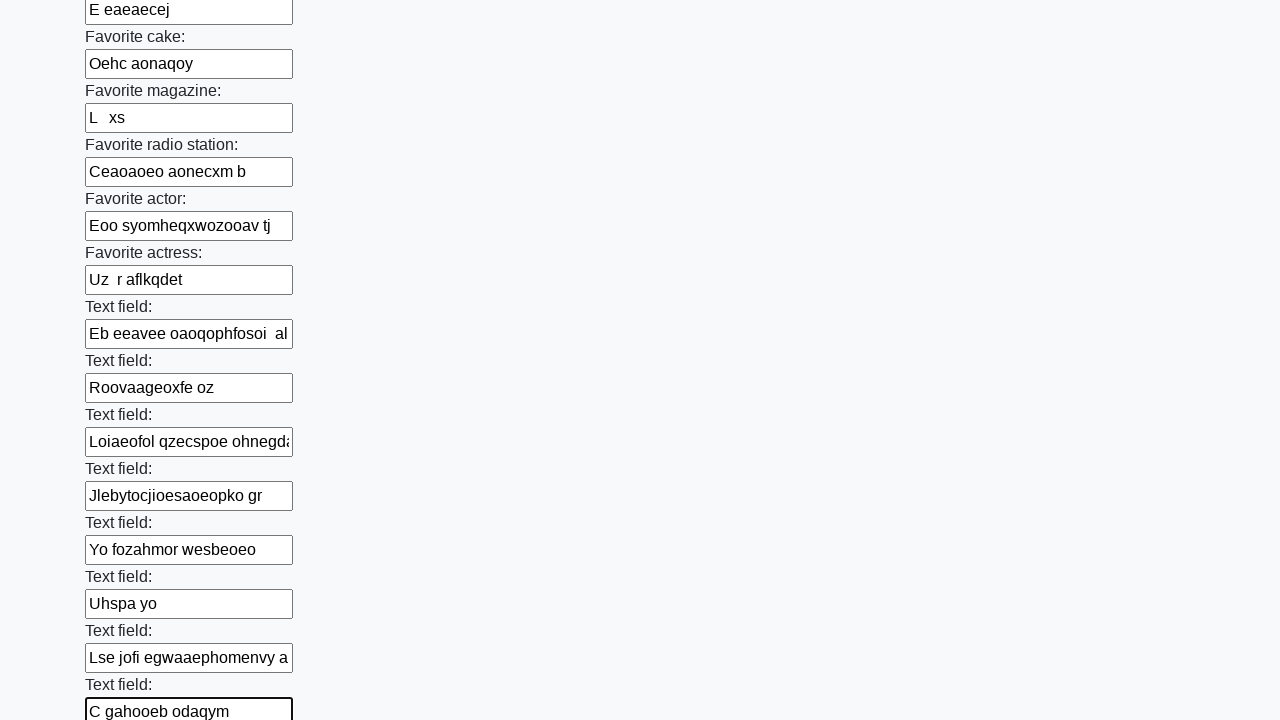

Filled an input field with randomly generated text on input >> nth=34
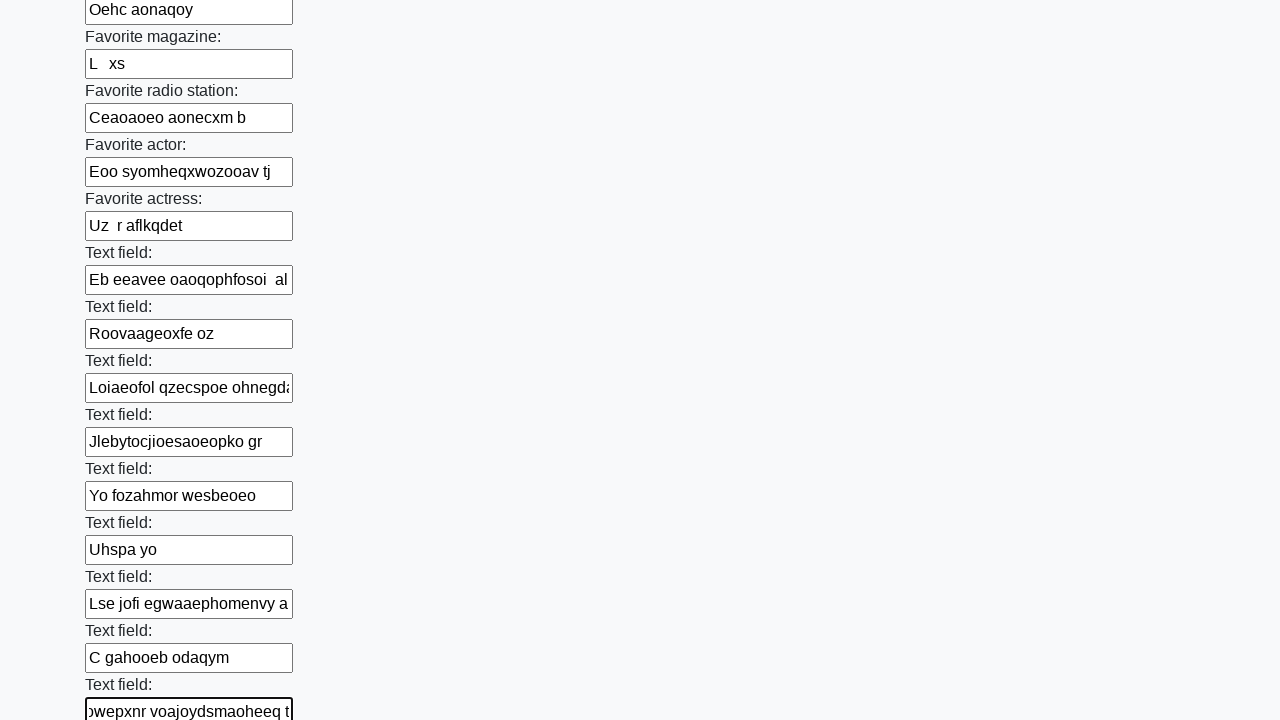

Filled an input field with randomly generated text on input >> nth=35
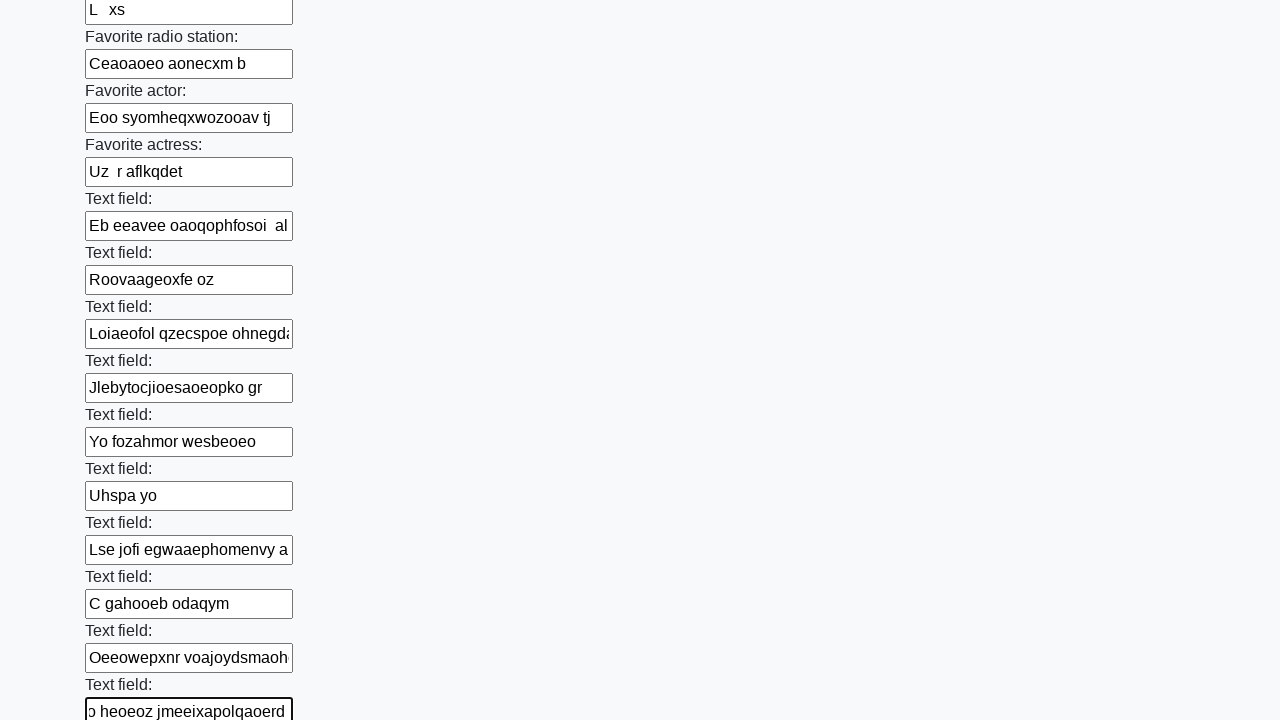

Filled an input field with randomly generated text on input >> nth=36
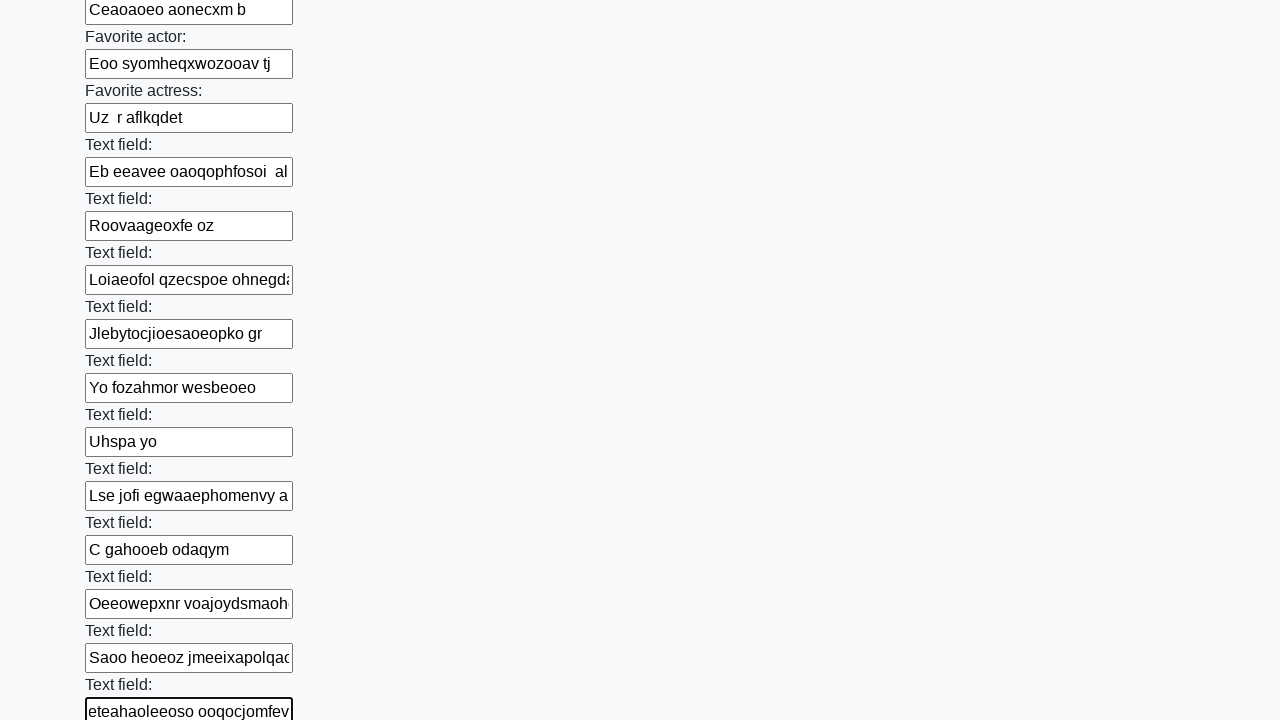

Filled an input field with randomly generated text on input >> nth=37
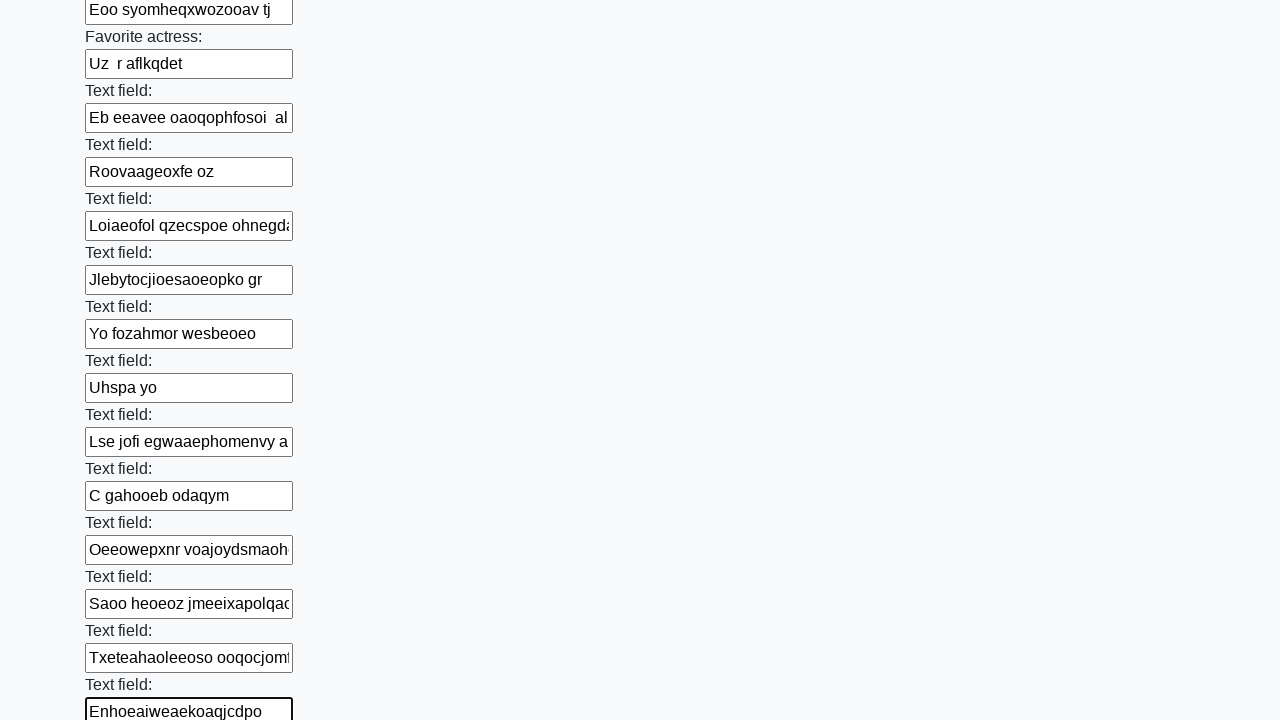

Filled an input field with randomly generated text on input >> nth=38
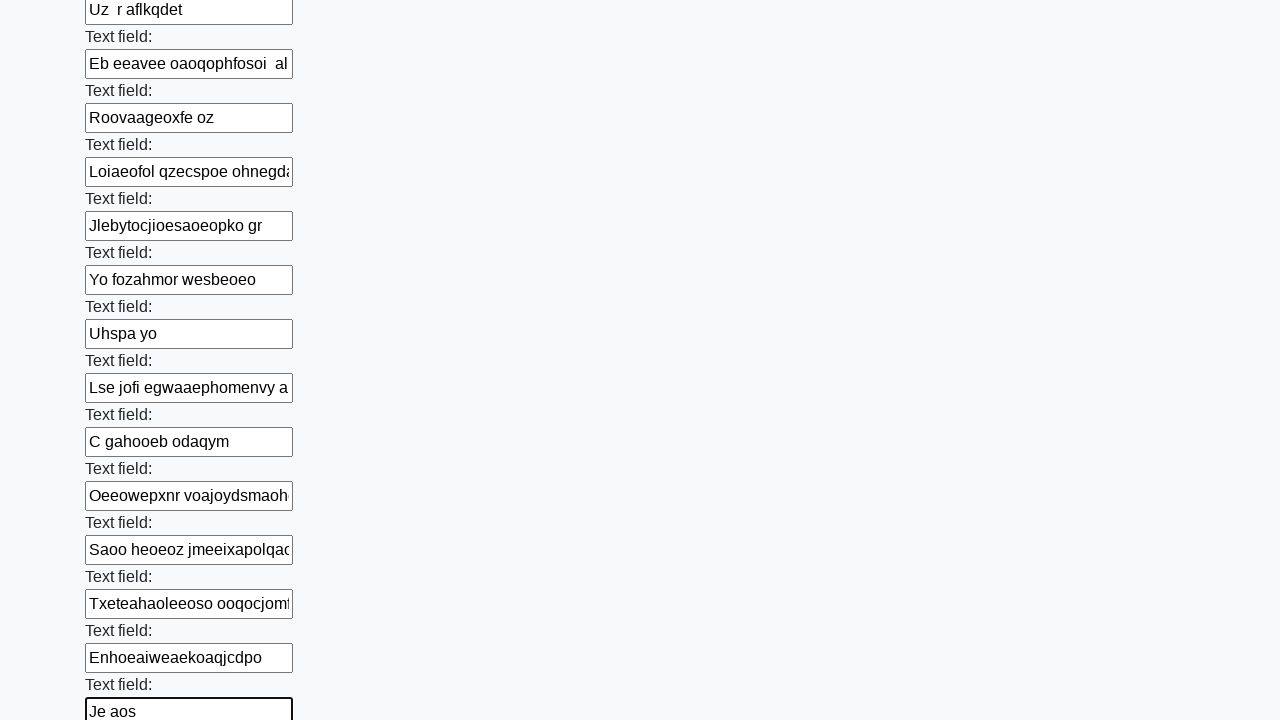

Filled an input field with randomly generated text on input >> nth=39
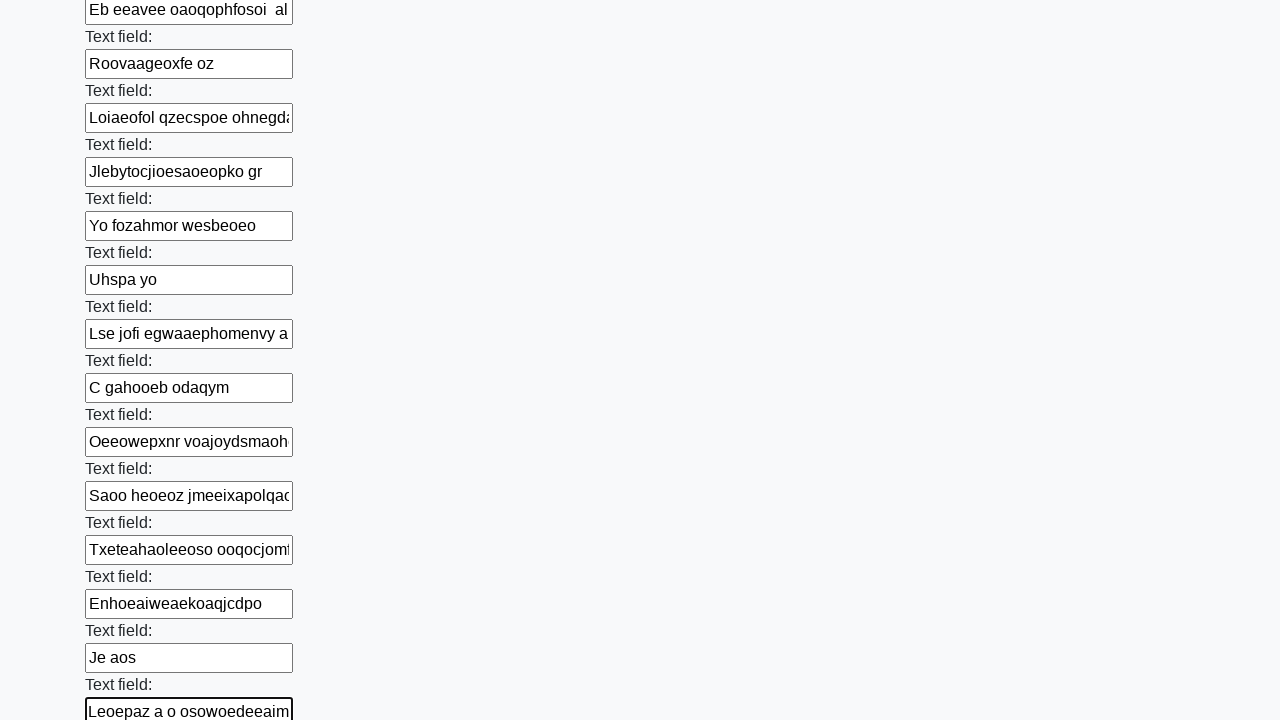

Filled an input field with randomly generated text on input >> nth=40
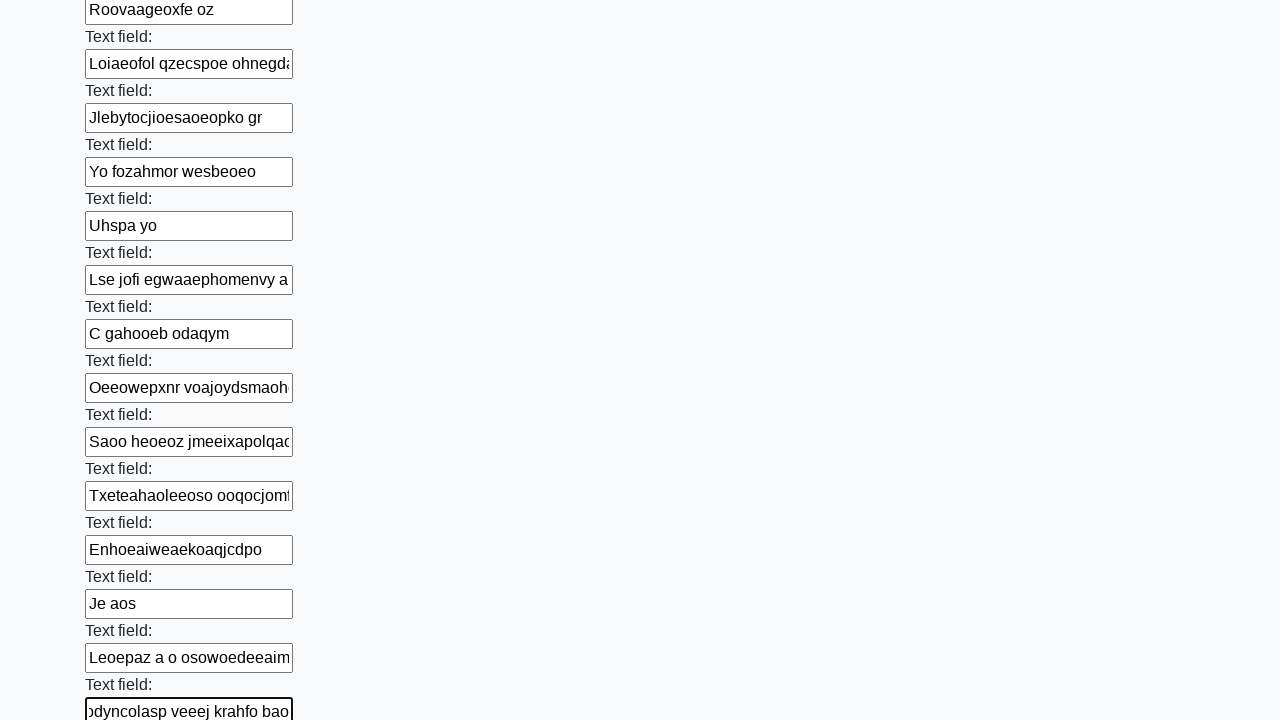

Filled an input field with randomly generated text on input >> nth=41
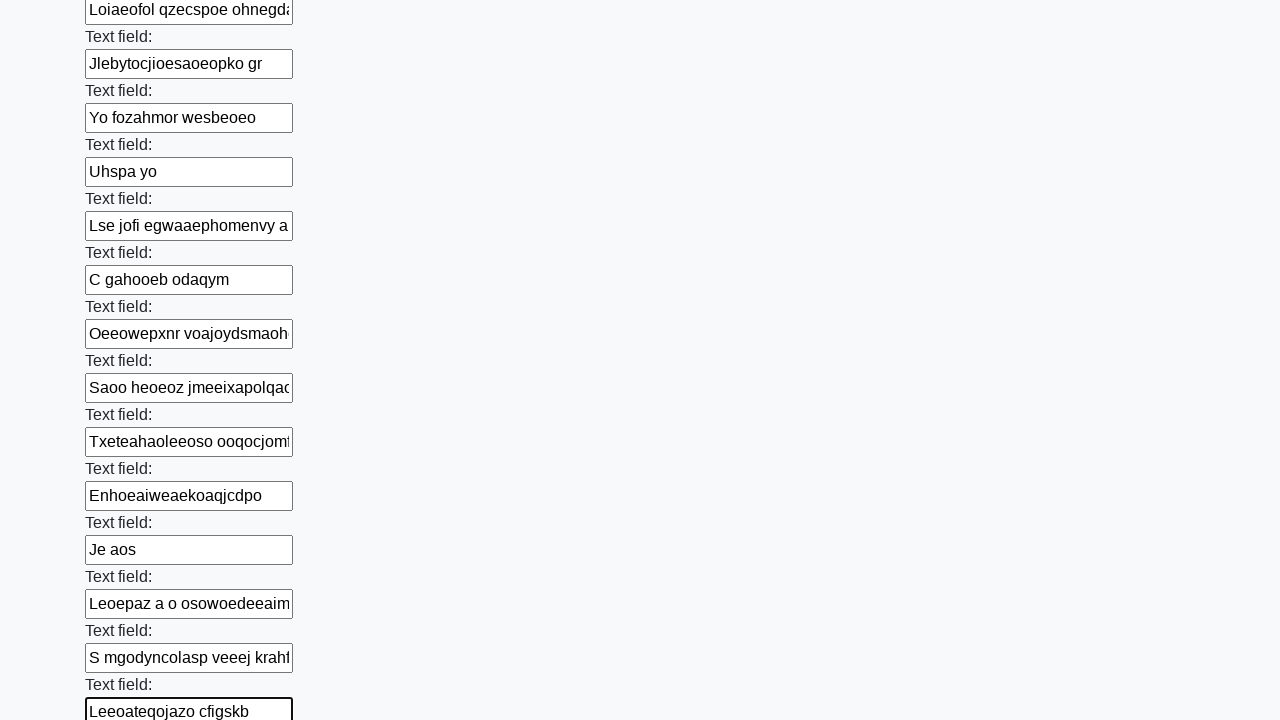

Filled an input field with randomly generated text on input >> nth=42
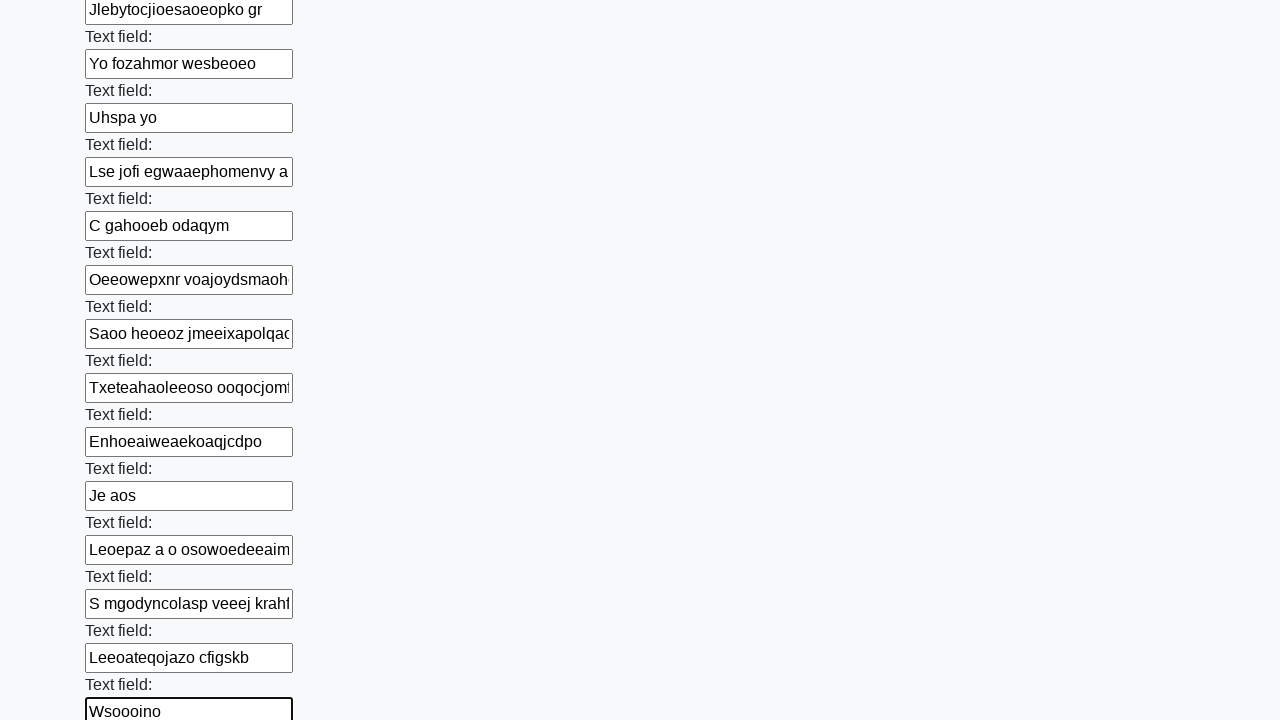

Filled an input field with randomly generated text on input >> nth=43
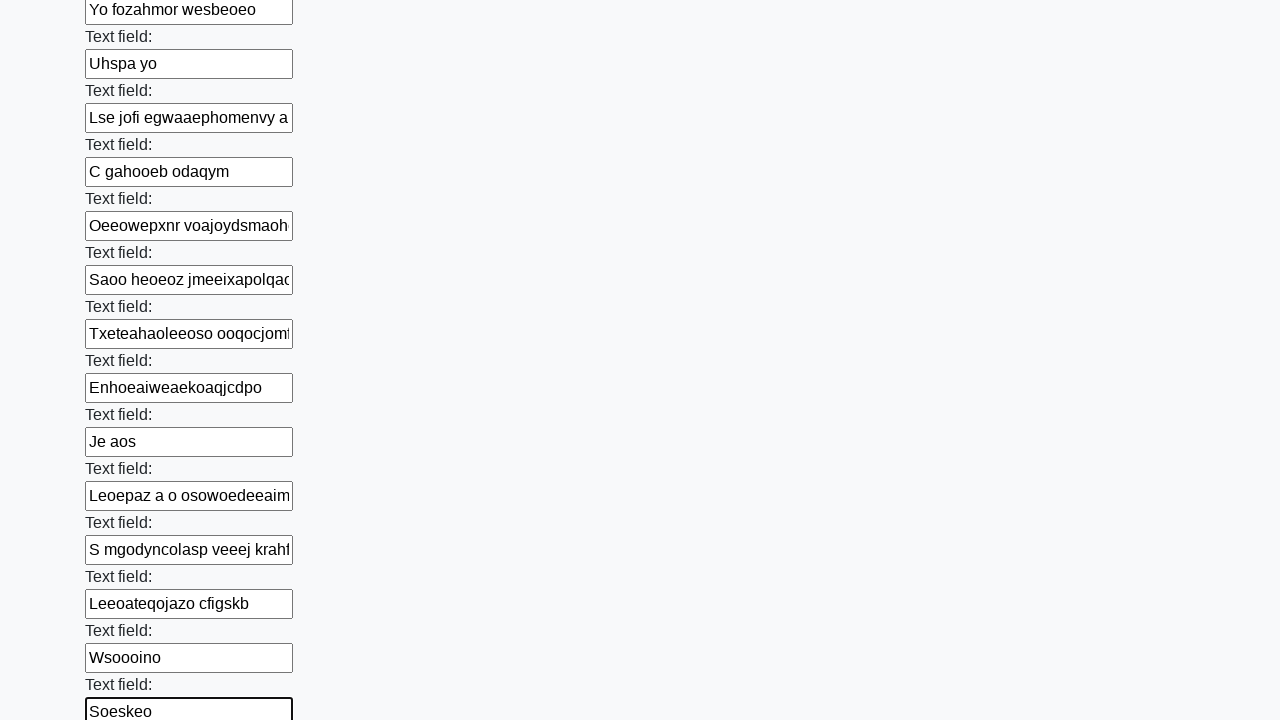

Filled an input field with randomly generated text on input >> nth=44
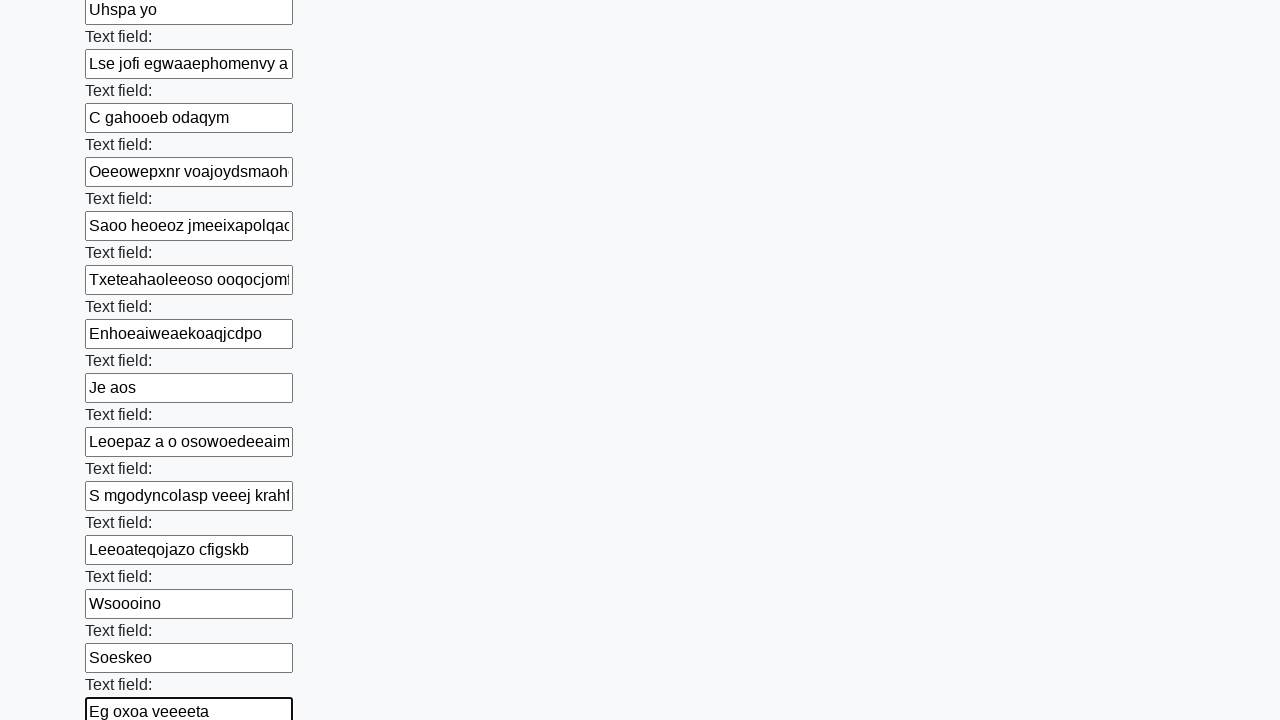

Filled an input field with randomly generated text on input >> nth=45
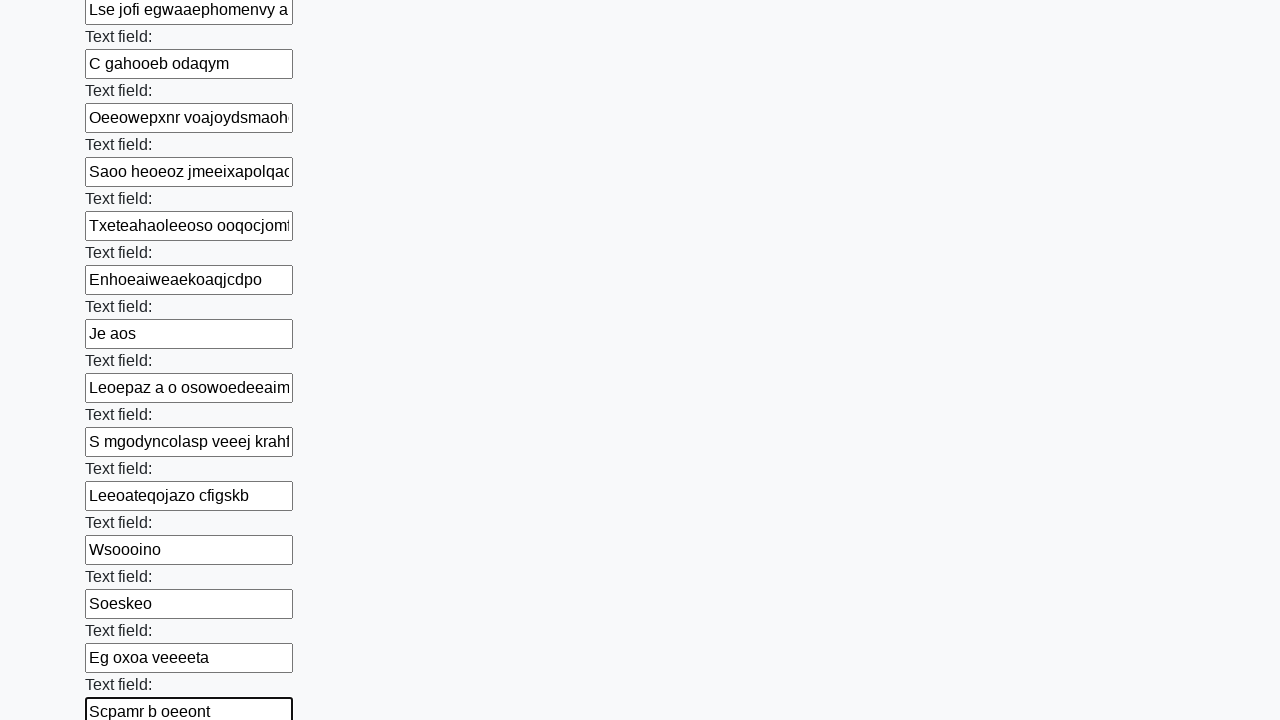

Filled an input field with randomly generated text on input >> nth=46
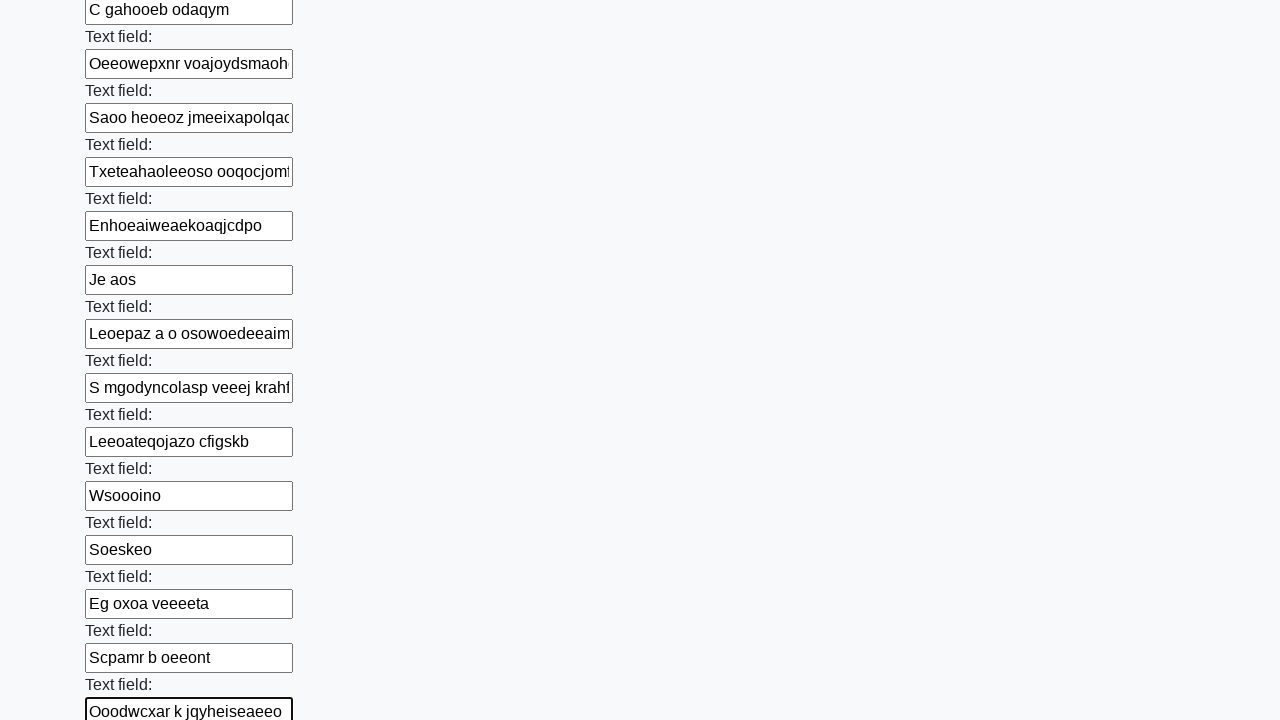

Filled an input field with randomly generated text on input >> nth=47
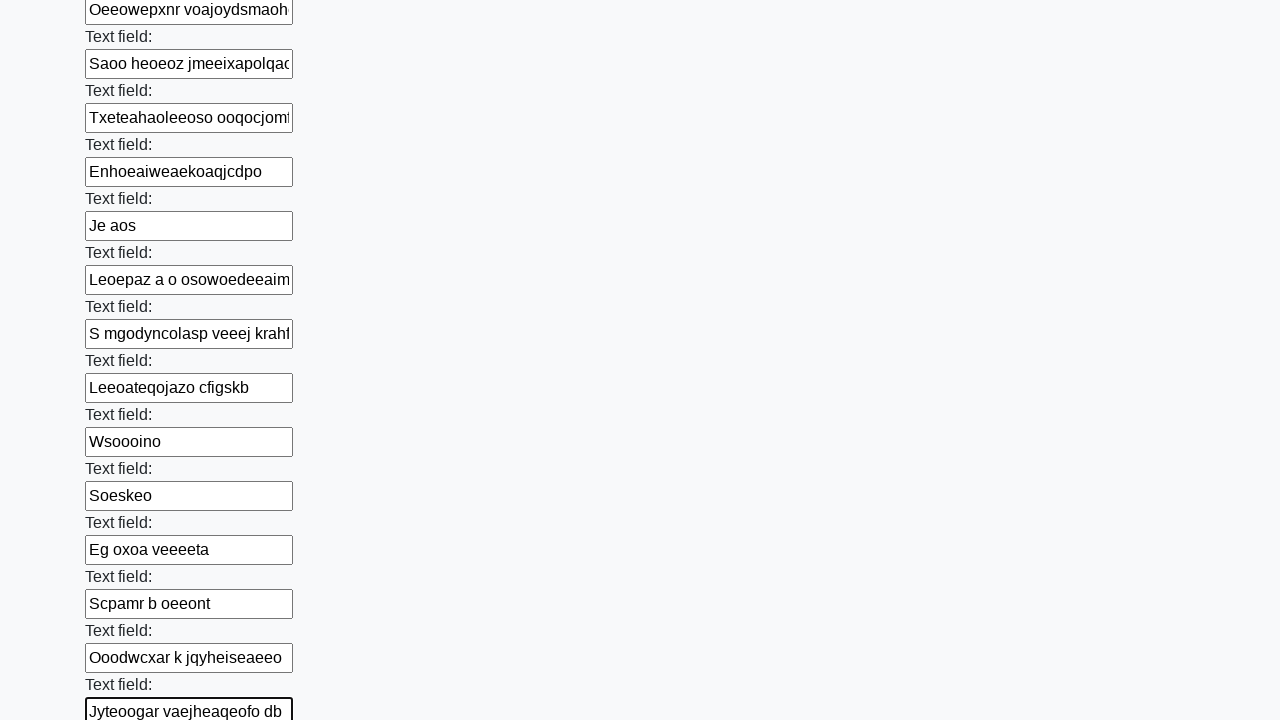

Filled an input field with randomly generated text on input >> nth=48
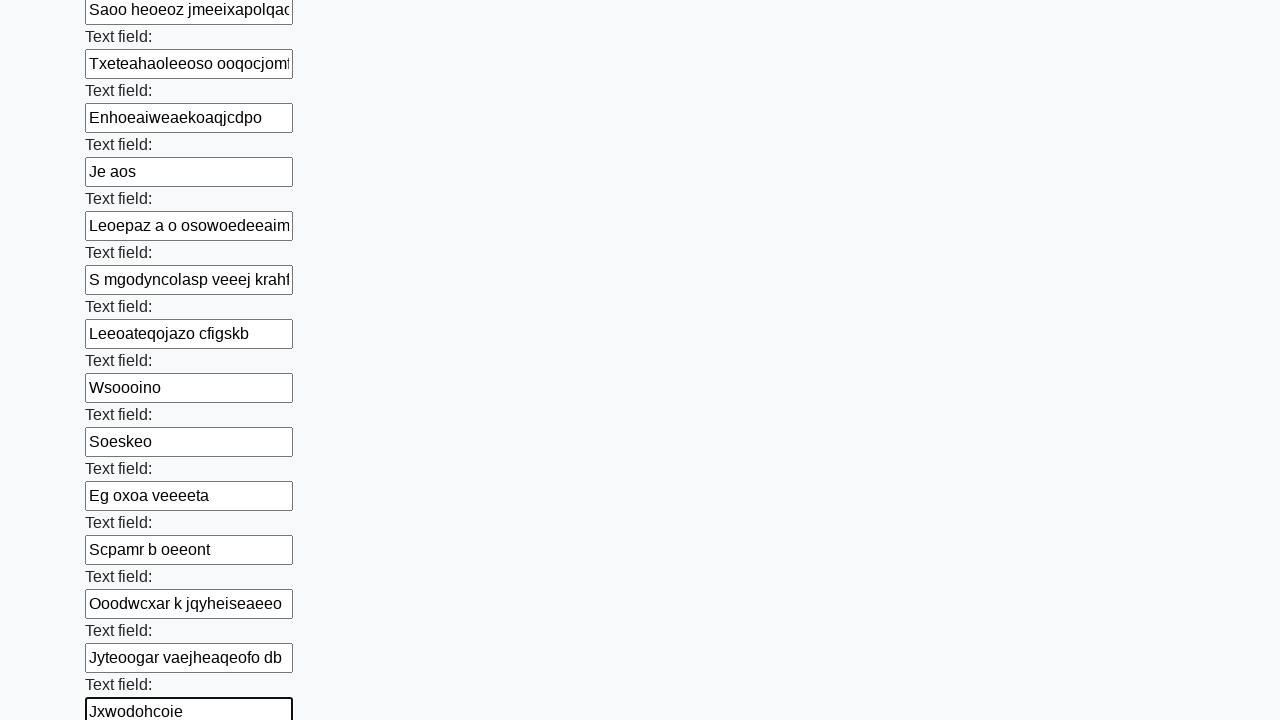

Filled an input field with randomly generated text on input >> nth=49
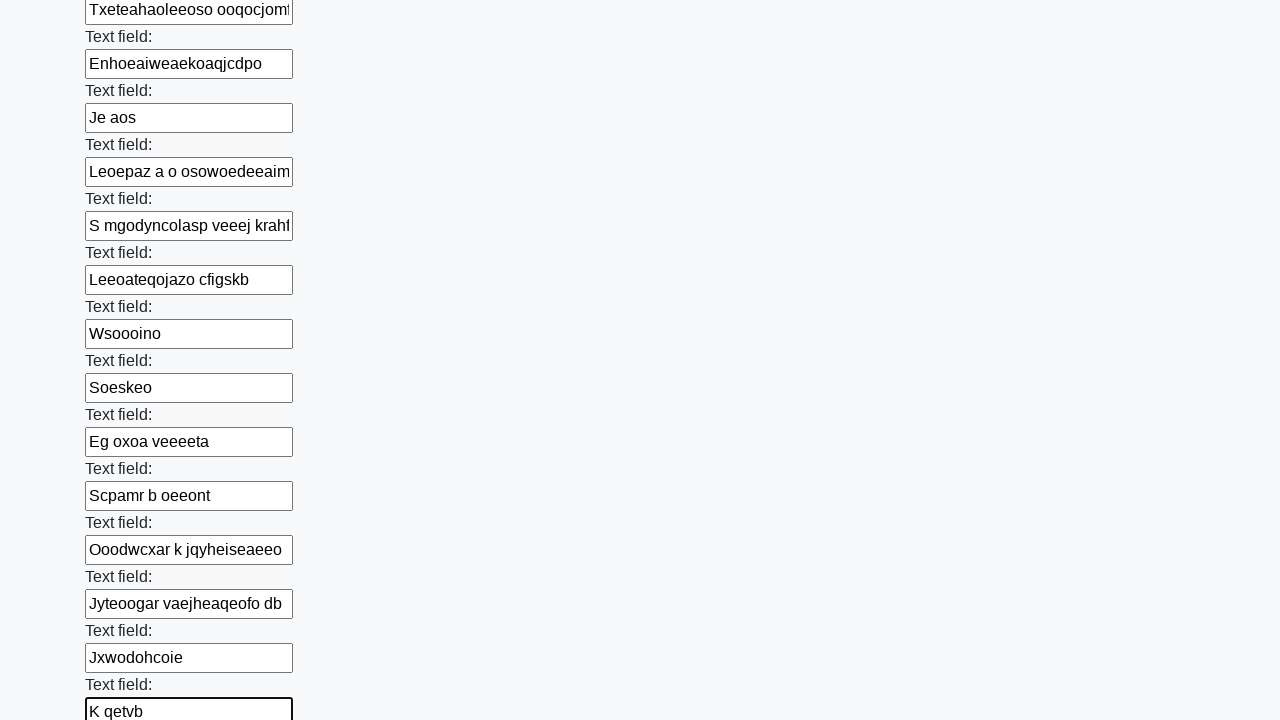

Filled an input field with randomly generated text on input >> nth=50
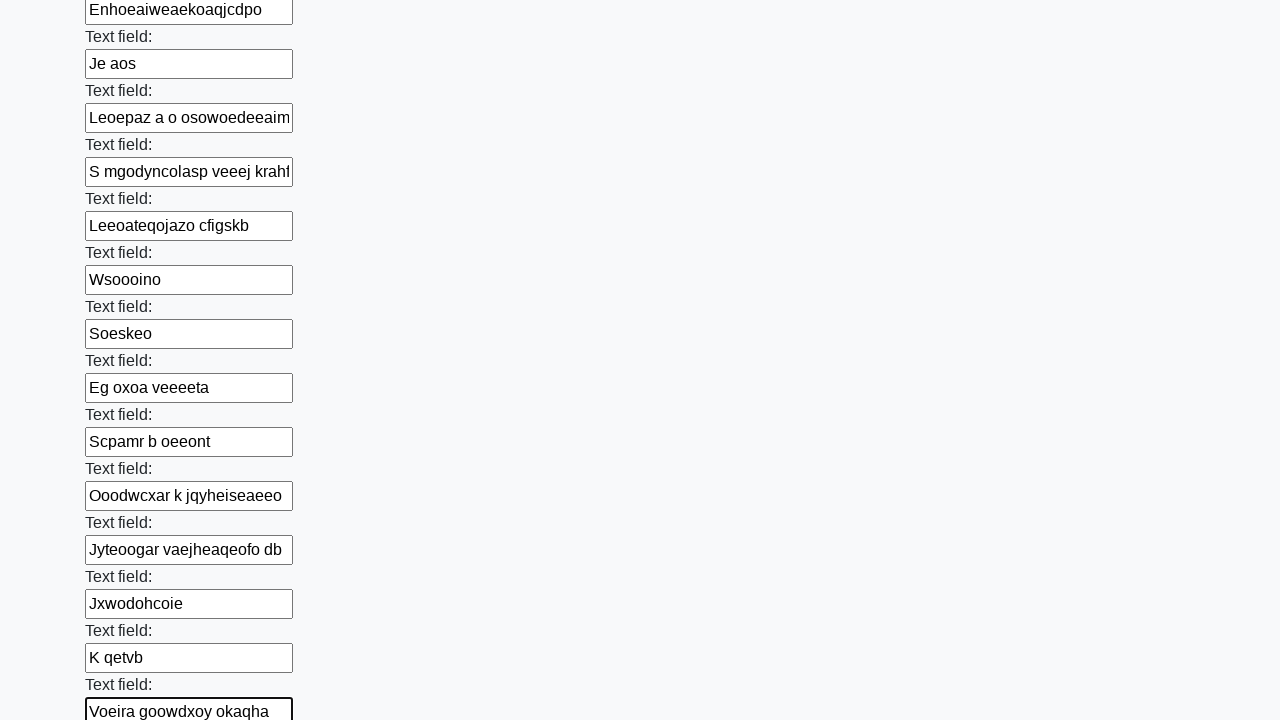

Filled an input field with randomly generated text on input >> nth=51
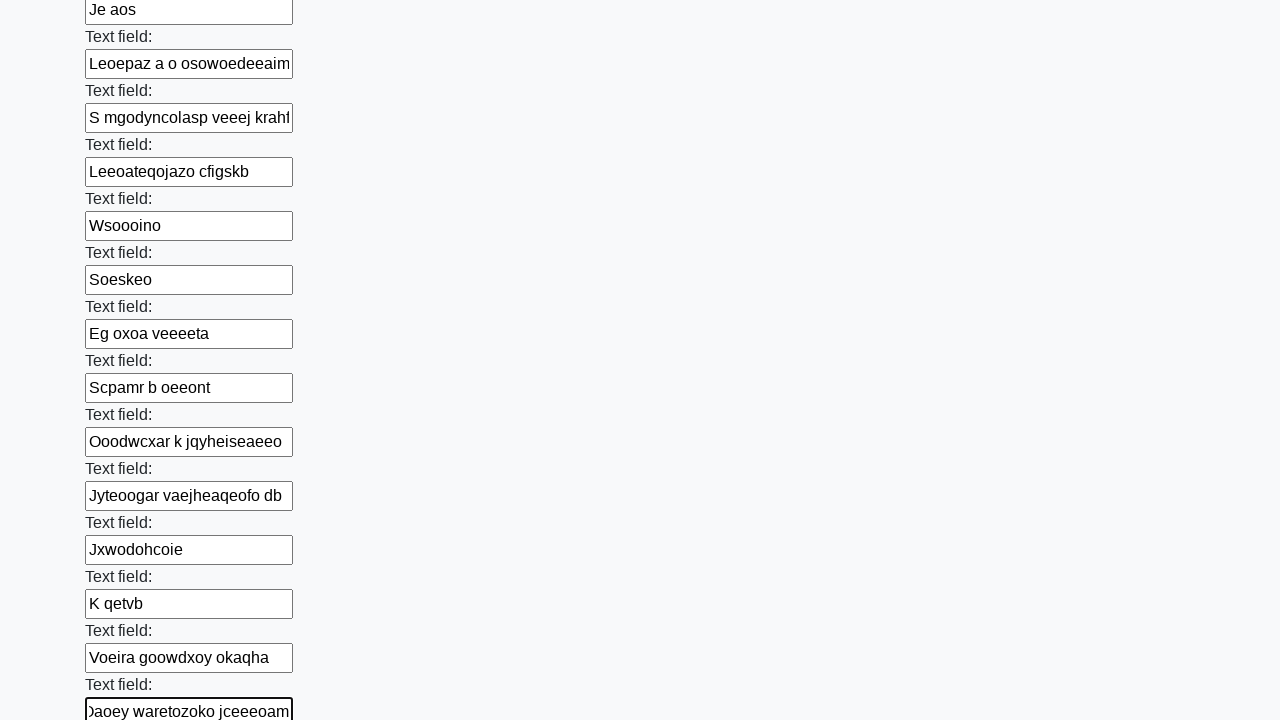

Filled an input field with randomly generated text on input >> nth=52
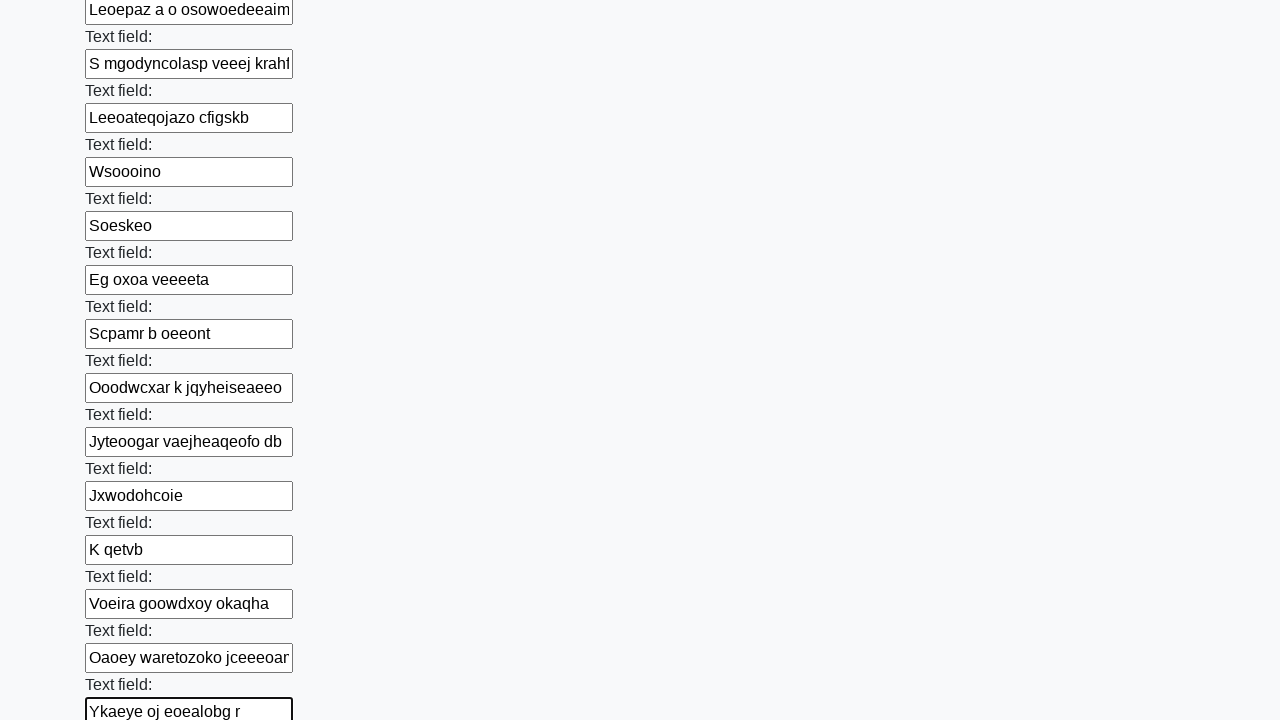

Filled an input field with randomly generated text on input >> nth=53
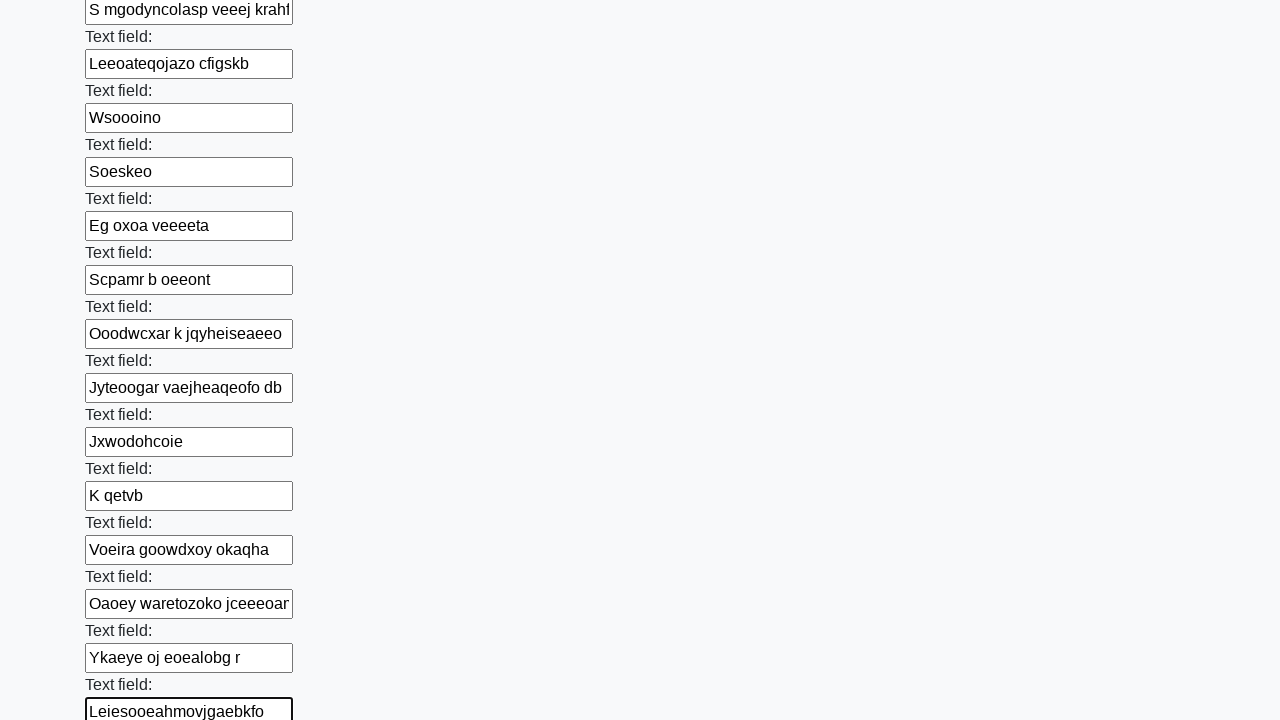

Filled an input field with randomly generated text on input >> nth=54
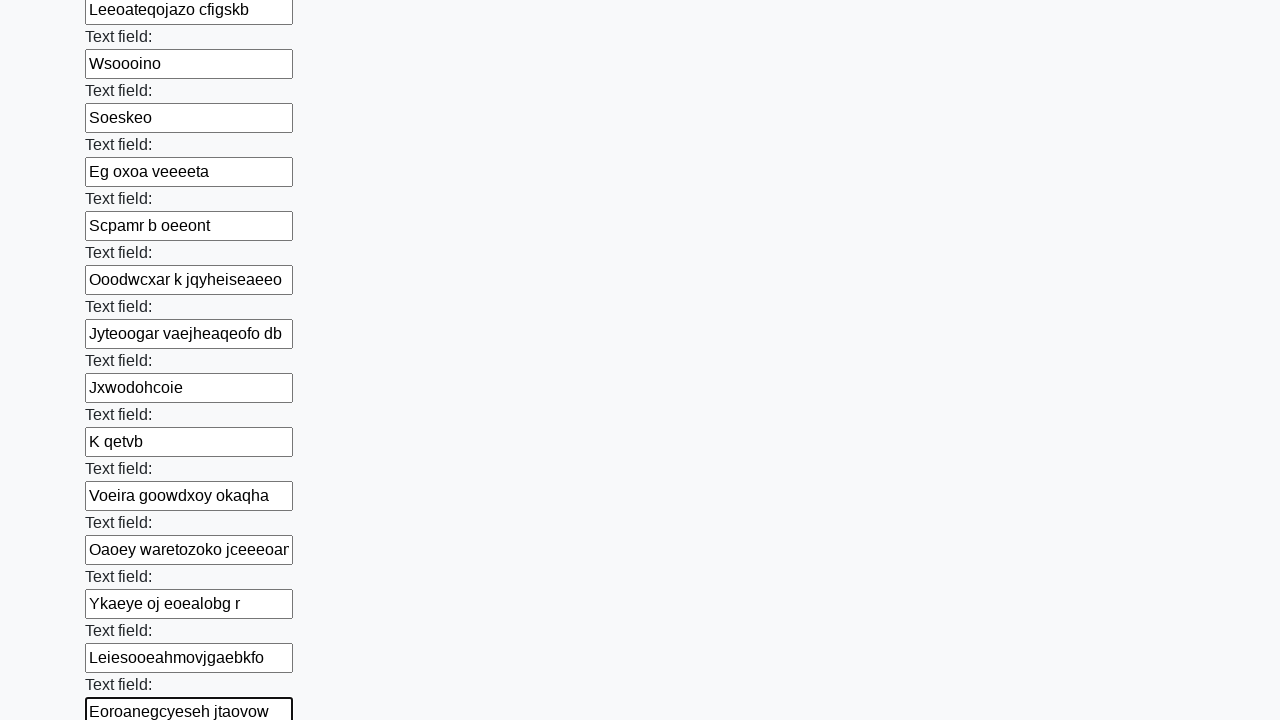

Filled an input field with randomly generated text on input >> nth=55
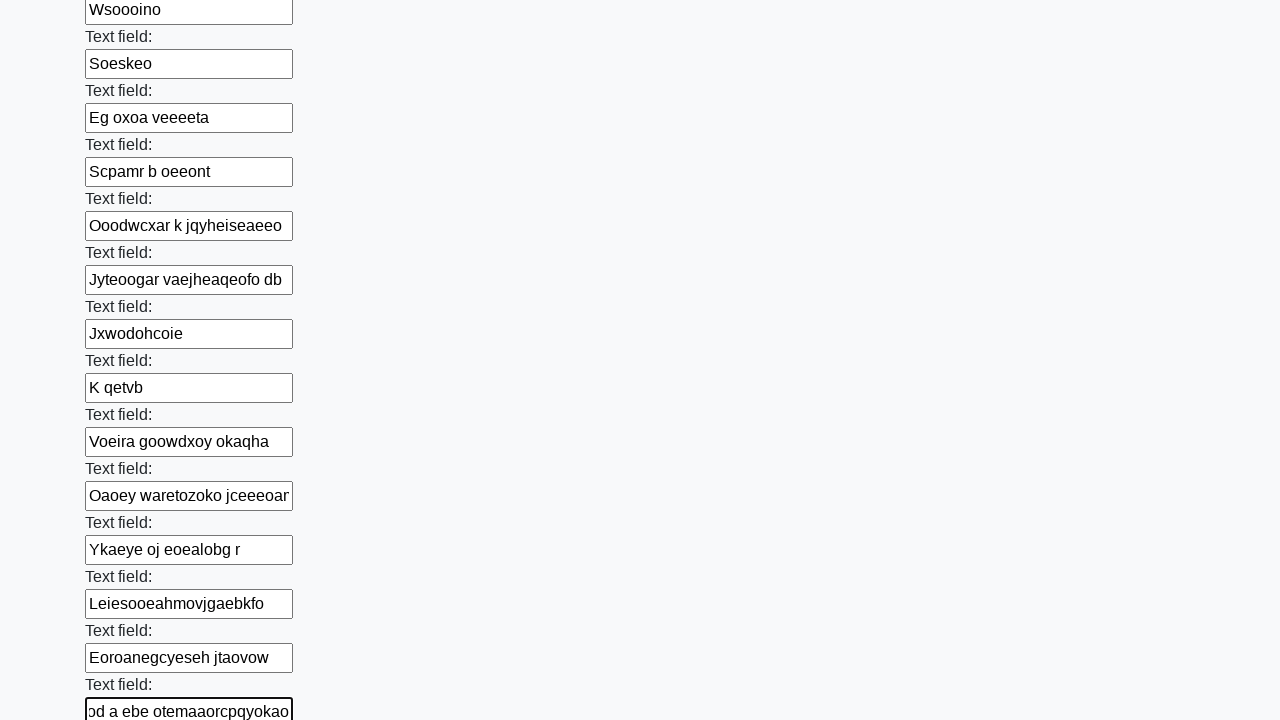

Filled an input field with randomly generated text on input >> nth=56
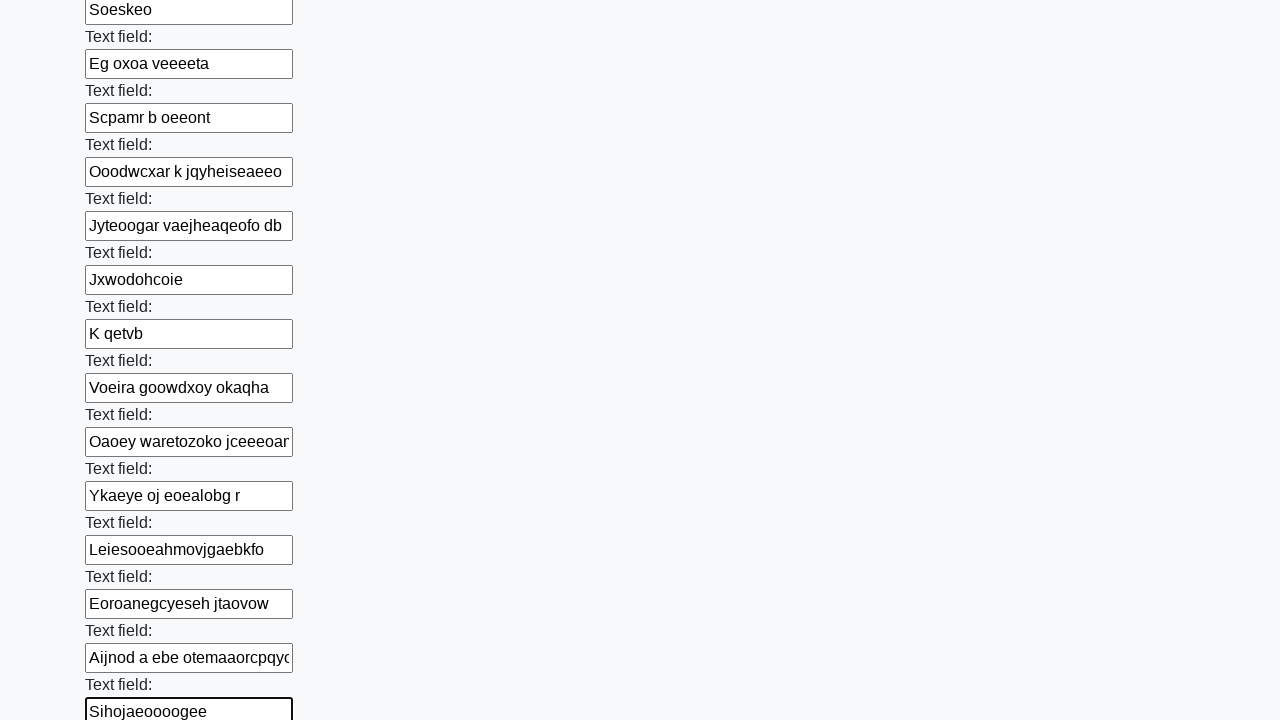

Filled an input field with randomly generated text on input >> nth=57
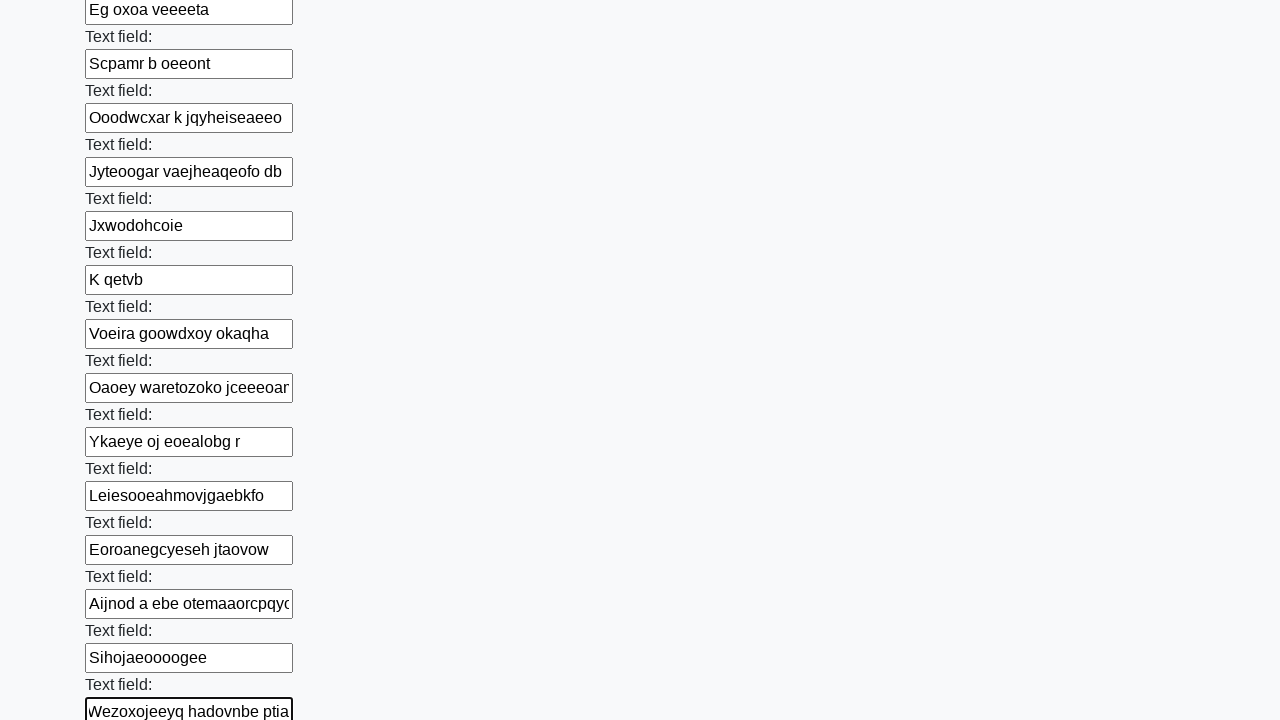

Filled an input field with randomly generated text on input >> nth=58
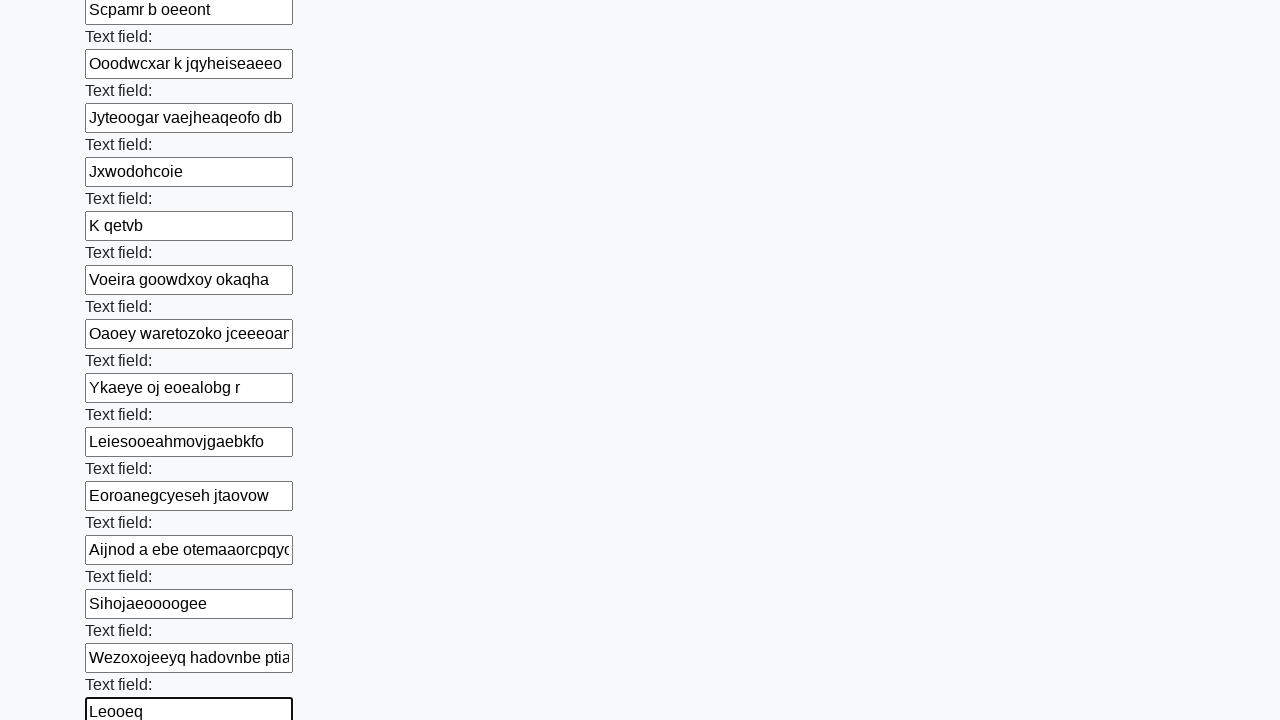

Filled an input field with randomly generated text on input >> nth=59
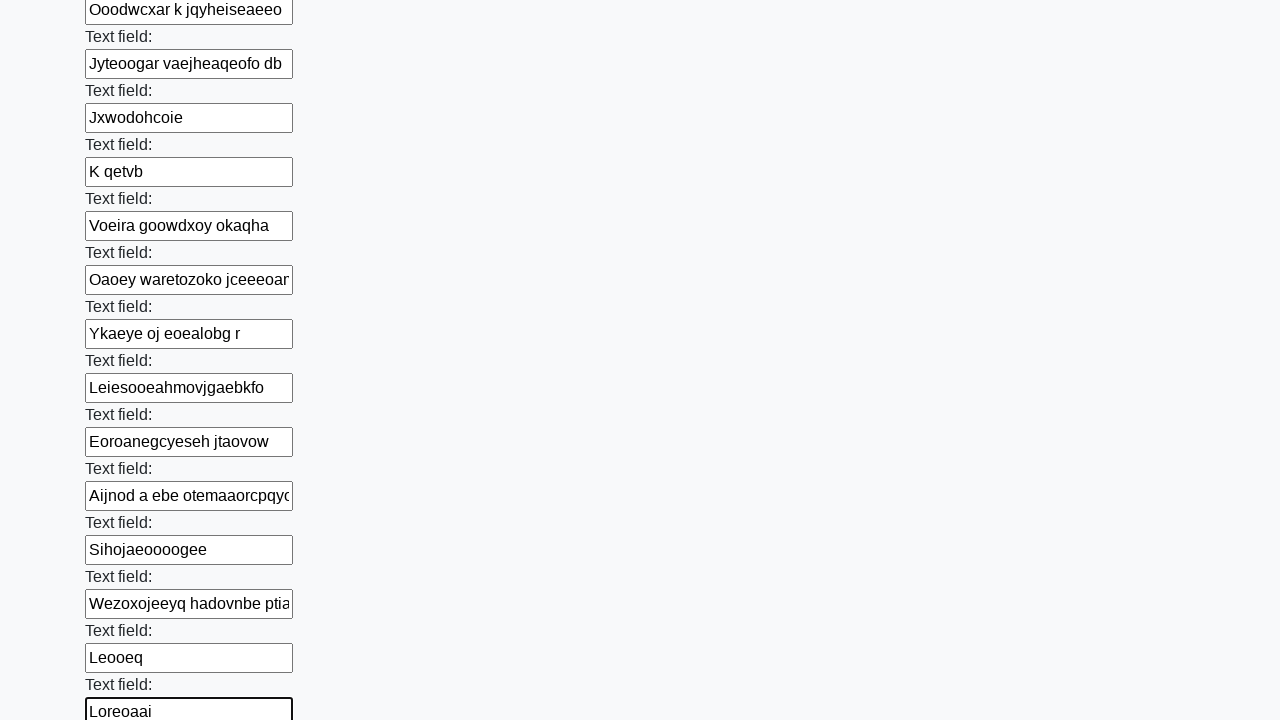

Filled an input field with randomly generated text on input >> nth=60
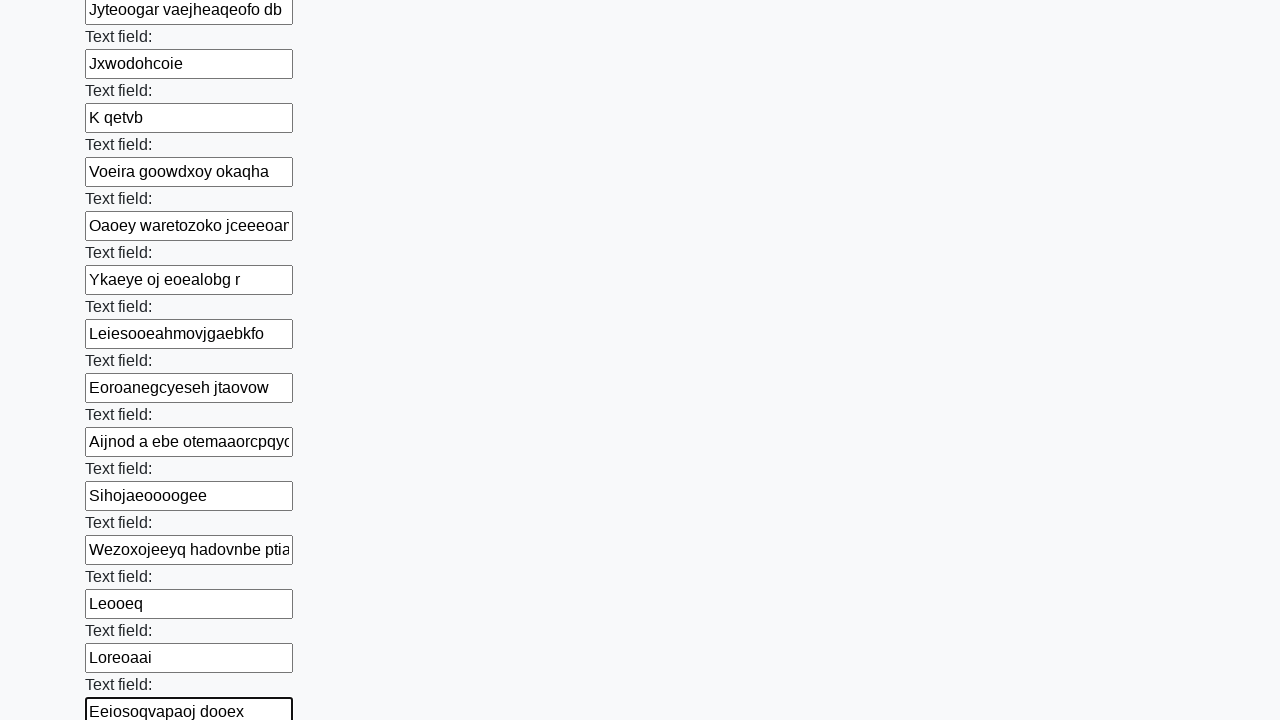

Filled an input field with randomly generated text on input >> nth=61
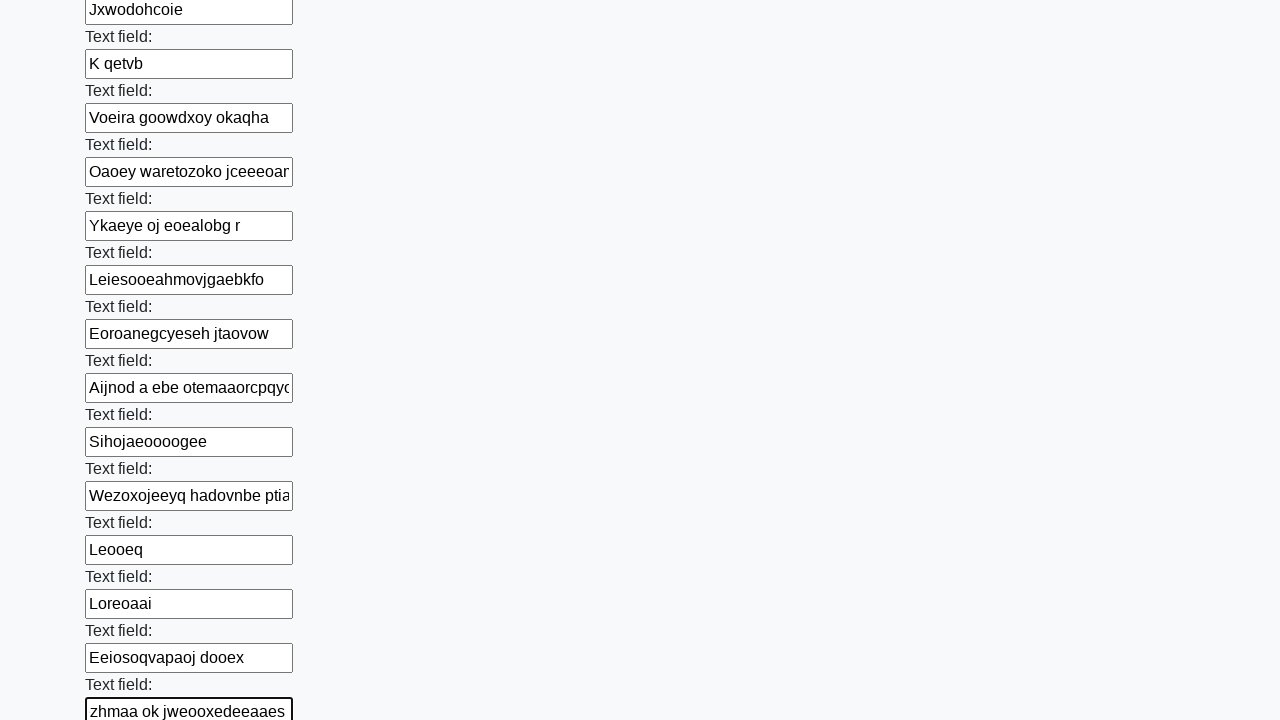

Filled an input field with randomly generated text on input >> nth=62
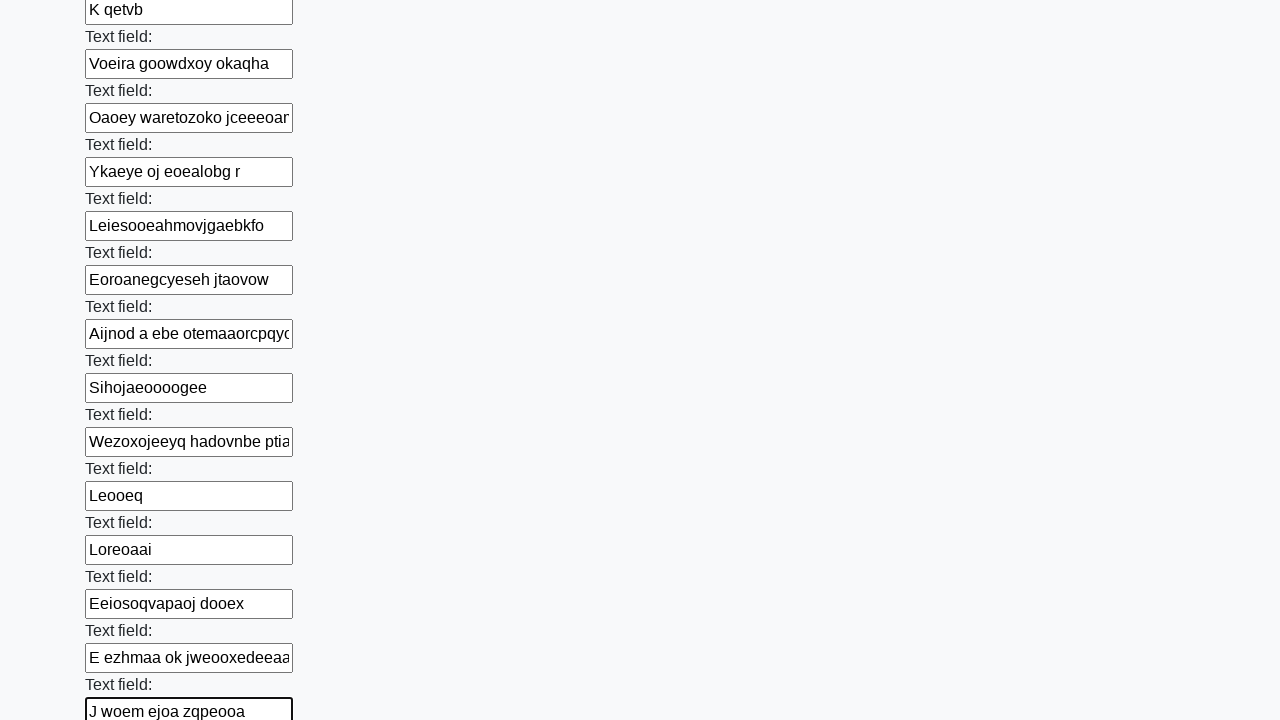

Filled an input field with randomly generated text on input >> nth=63
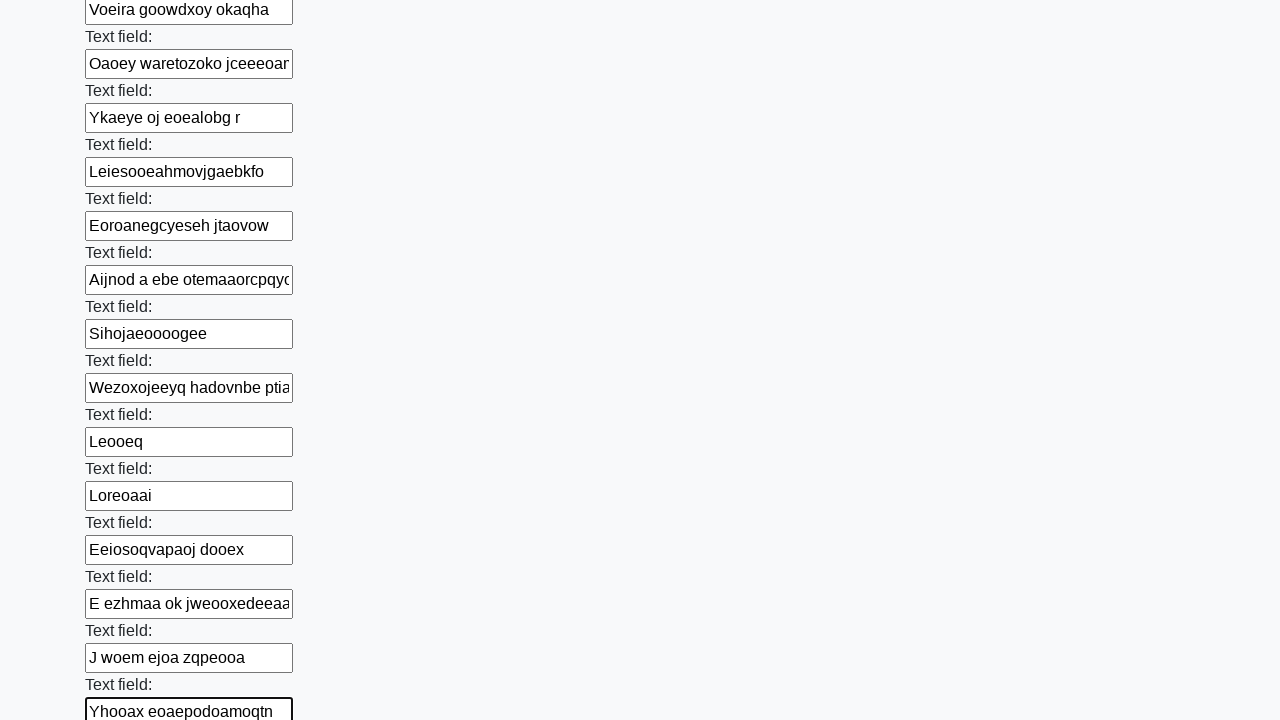

Filled an input field with randomly generated text on input >> nth=64
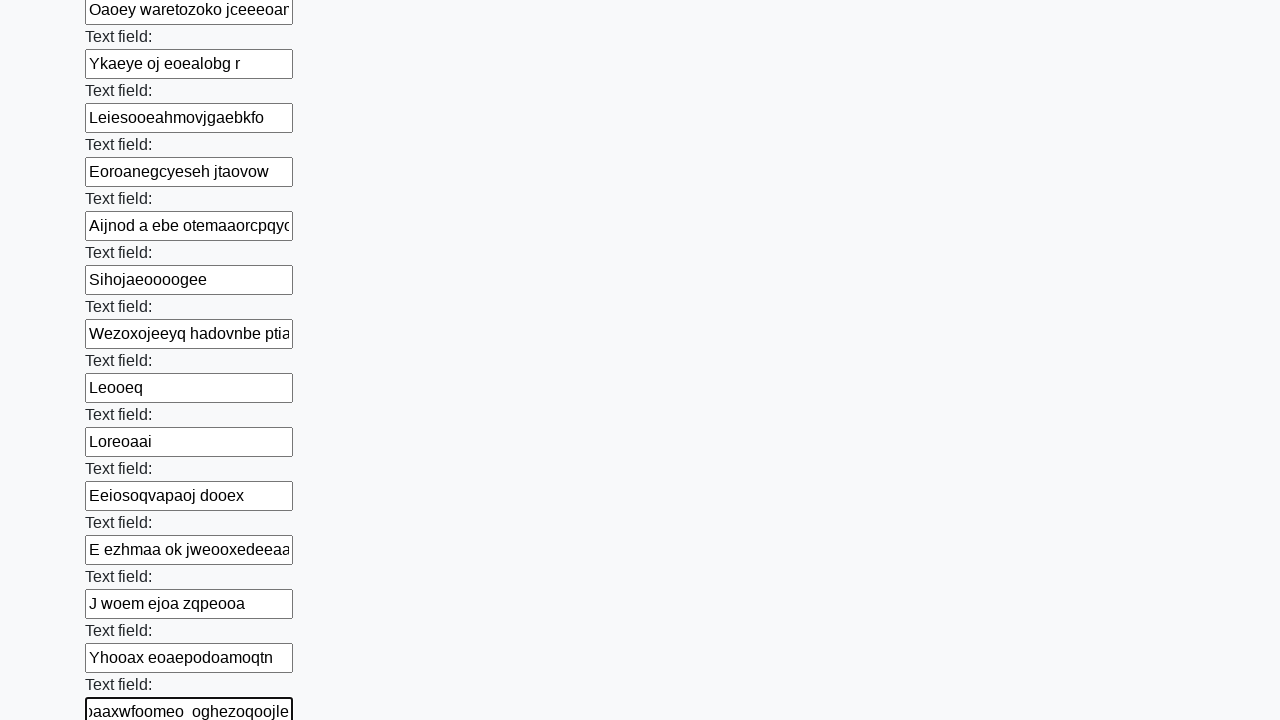

Filled an input field with randomly generated text on input >> nth=65
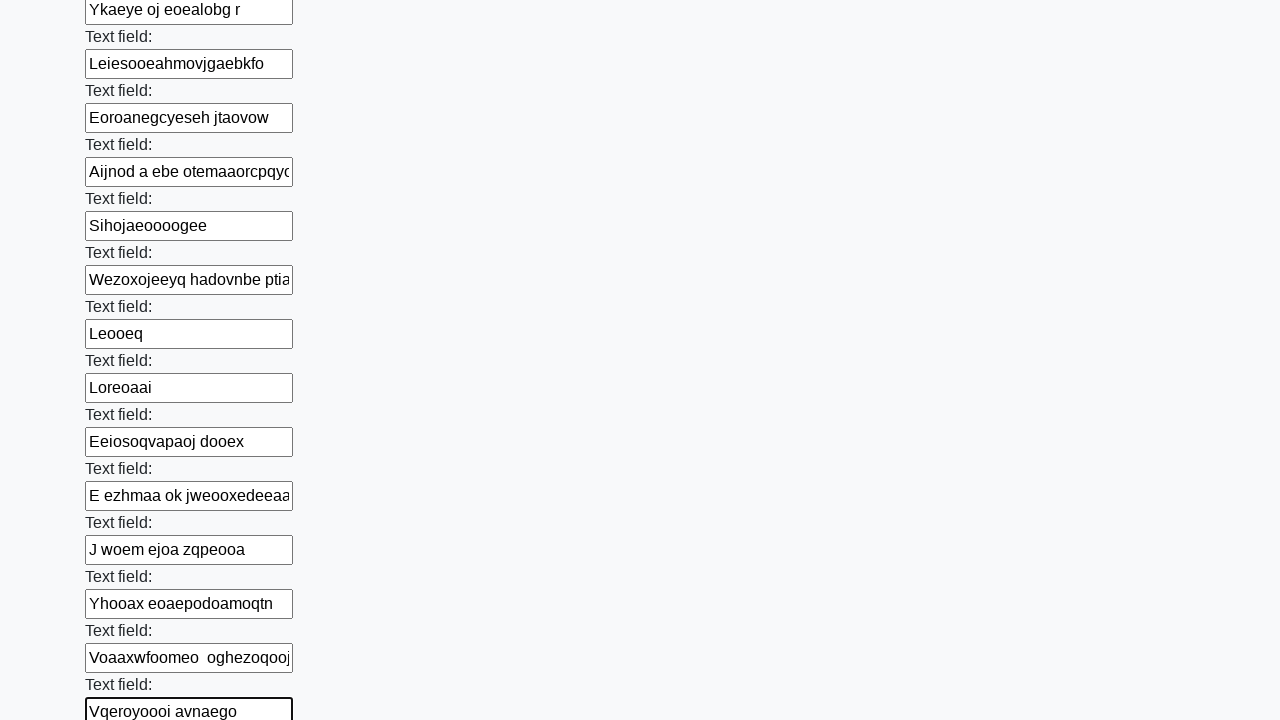

Filled an input field with randomly generated text on input >> nth=66
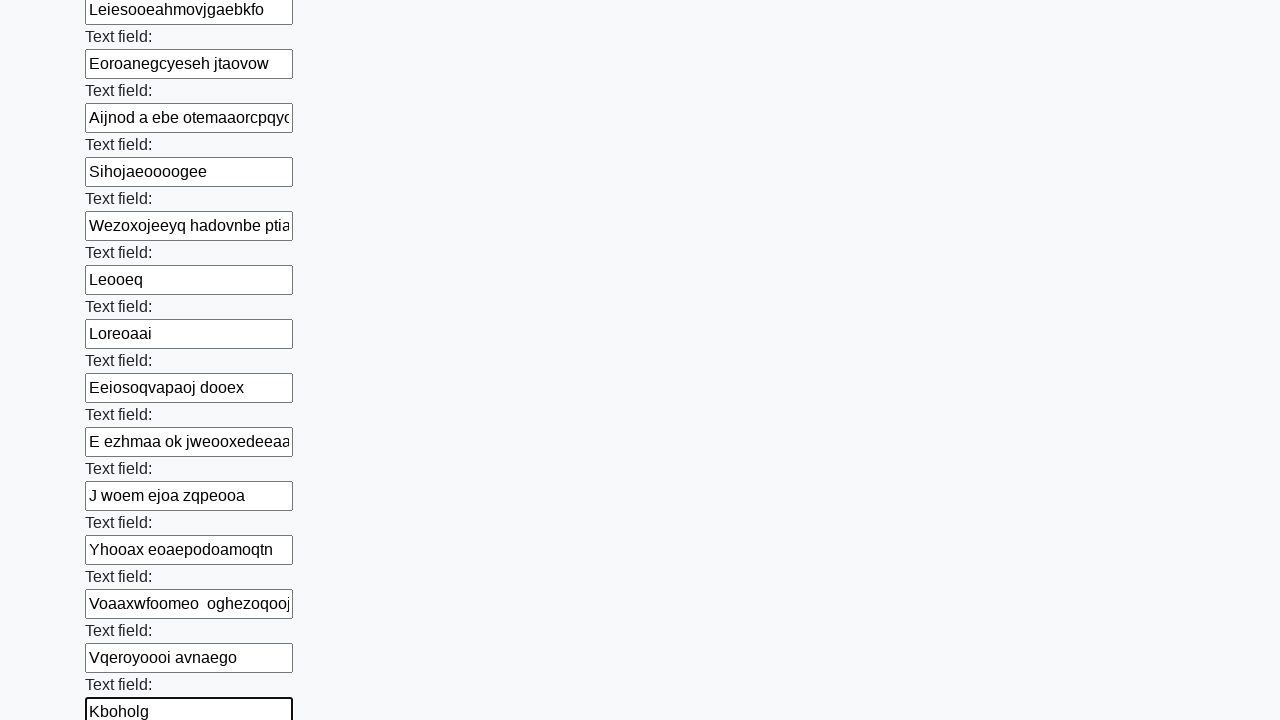

Filled an input field with randomly generated text on input >> nth=67
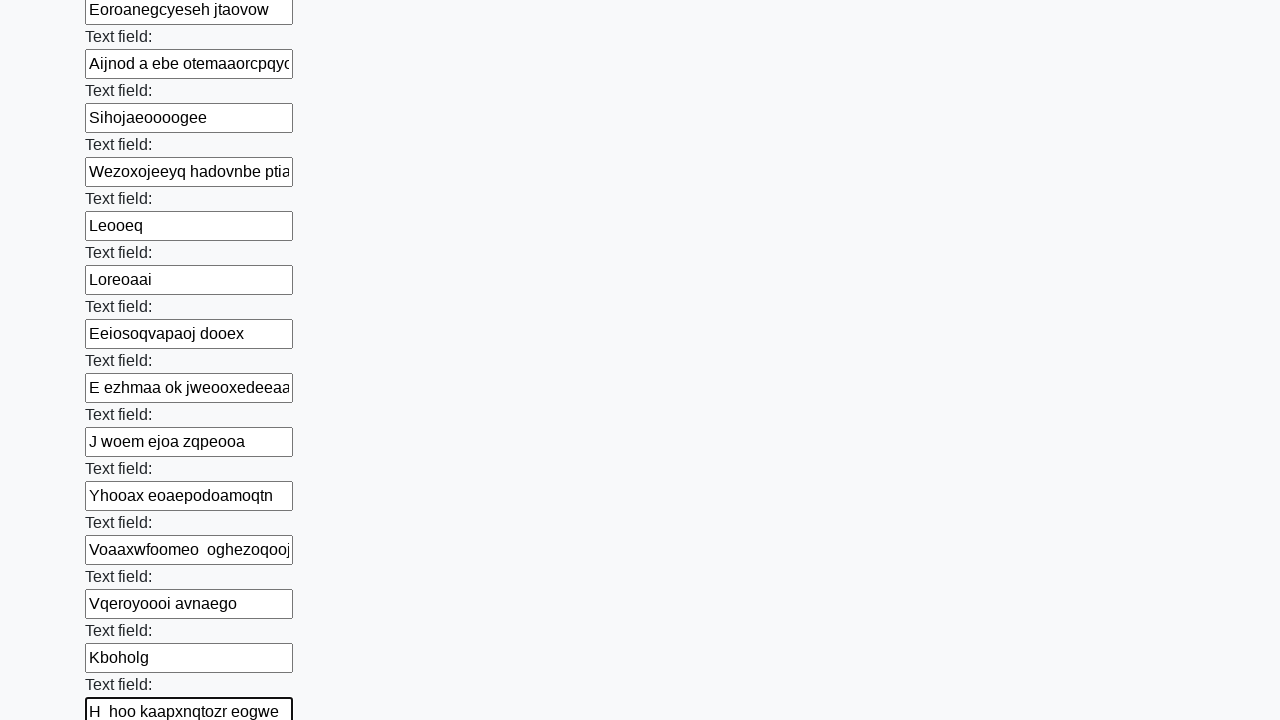

Filled an input field with randomly generated text on input >> nth=68
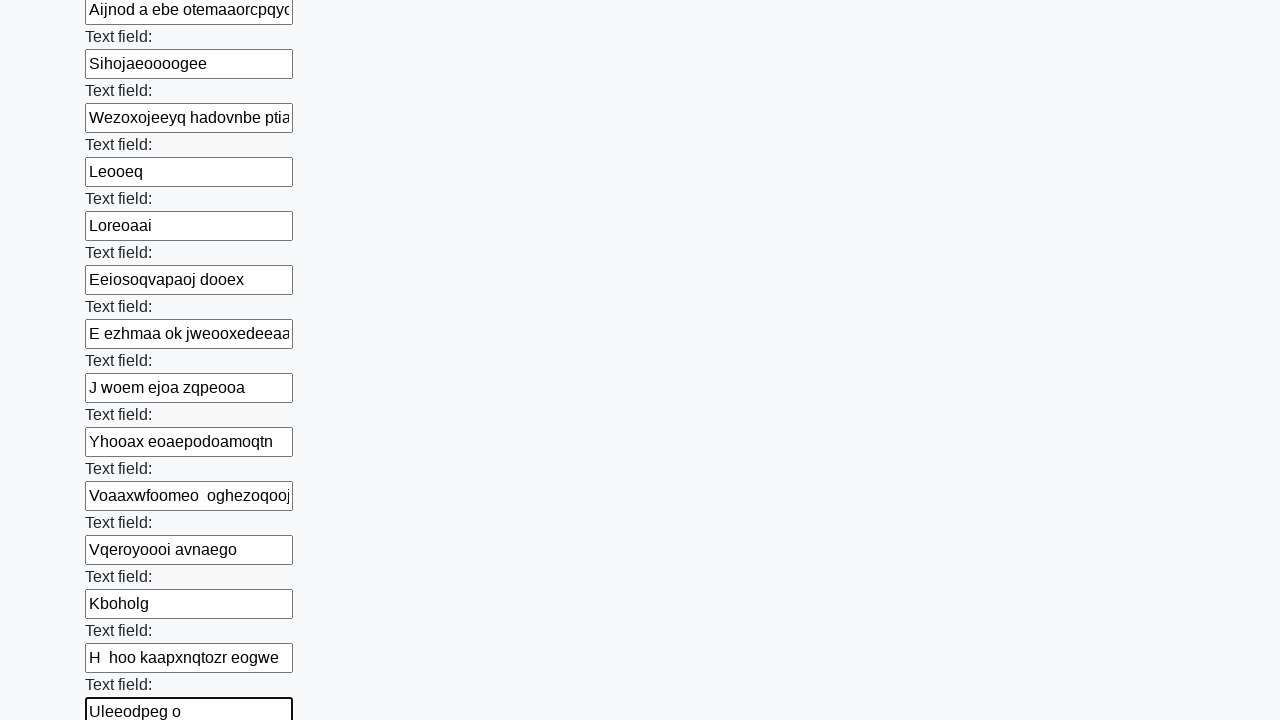

Filled an input field with randomly generated text on input >> nth=69
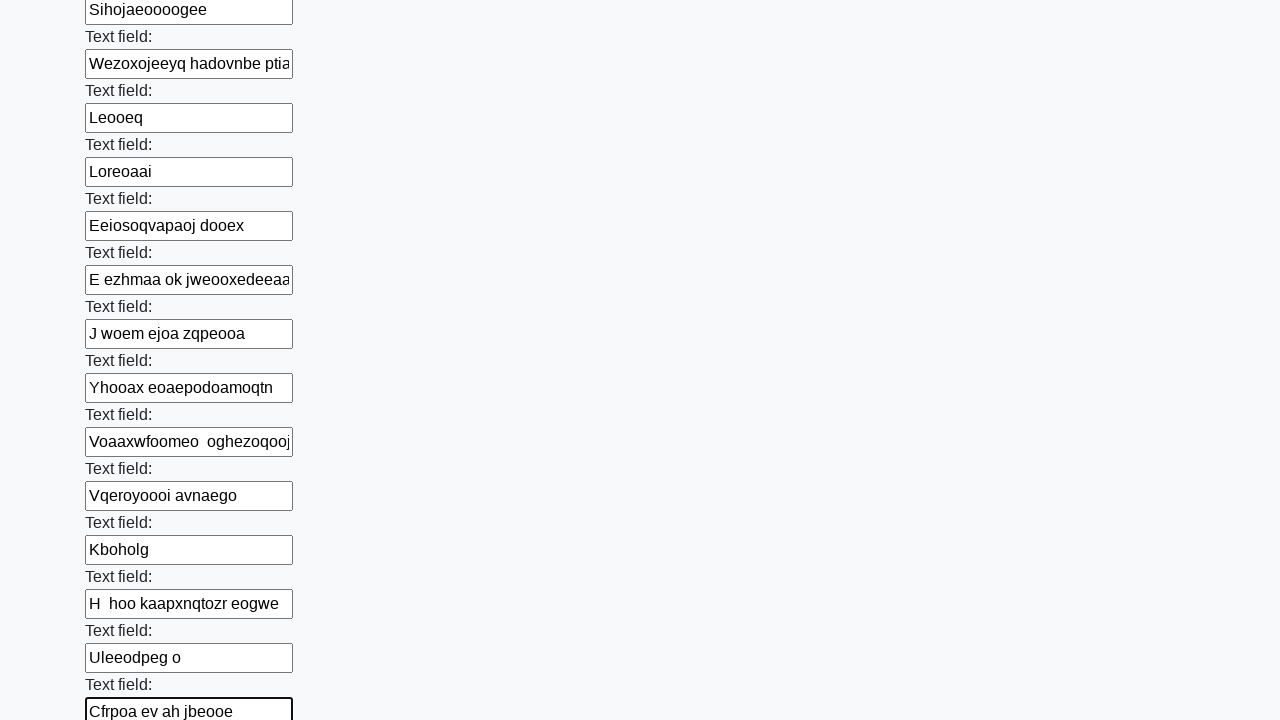

Filled an input field with randomly generated text on input >> nth=70
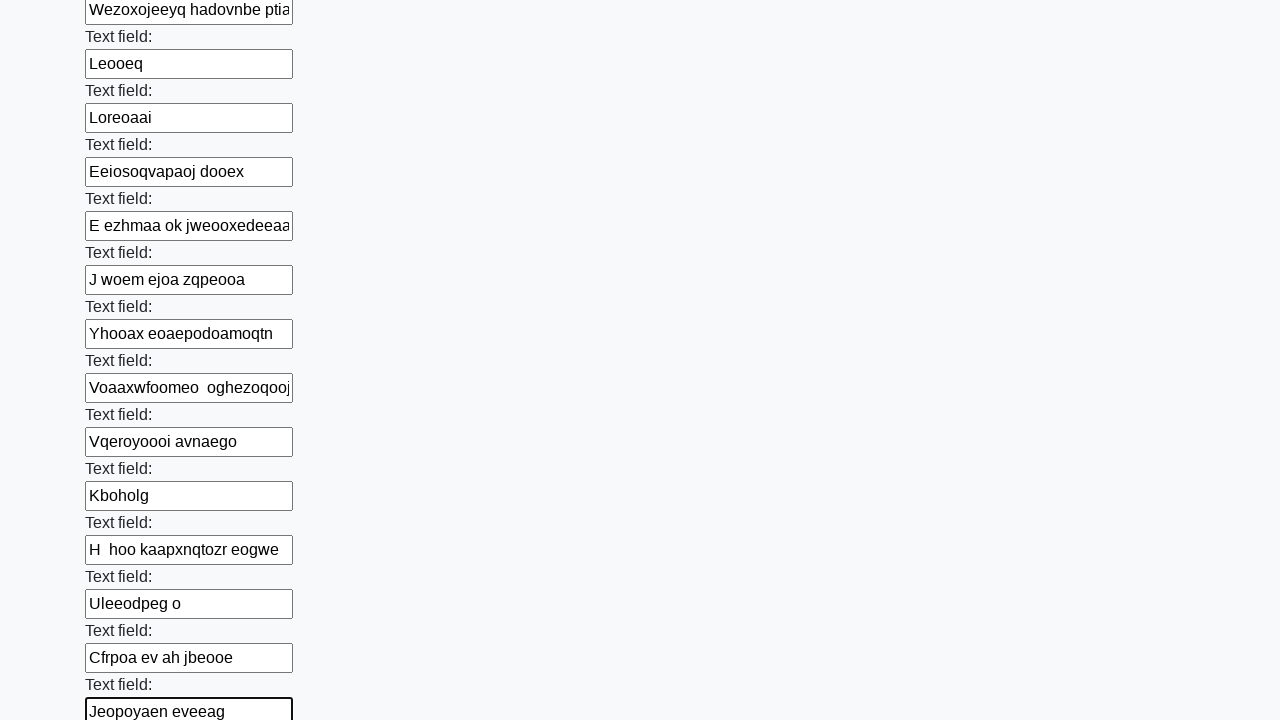

Filled an input field with randomly generated text on input >> nth=71
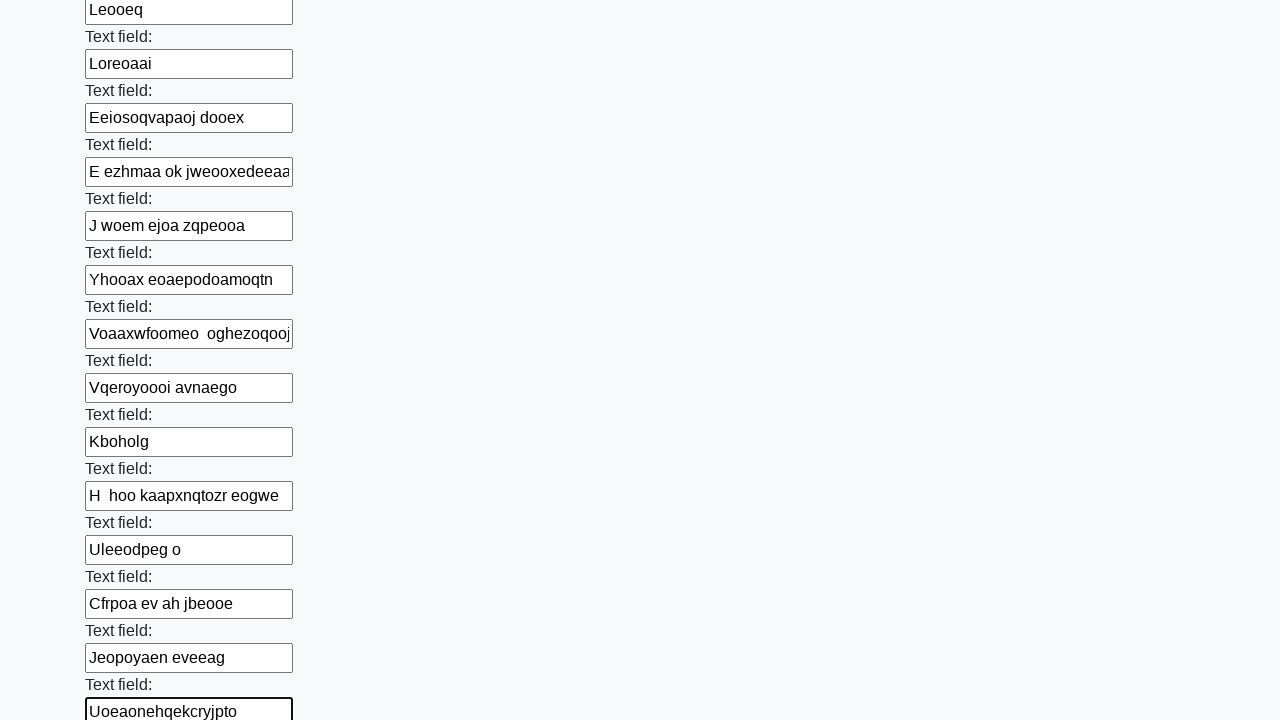

Filled an input field with randomly generated text on input >> nth=72
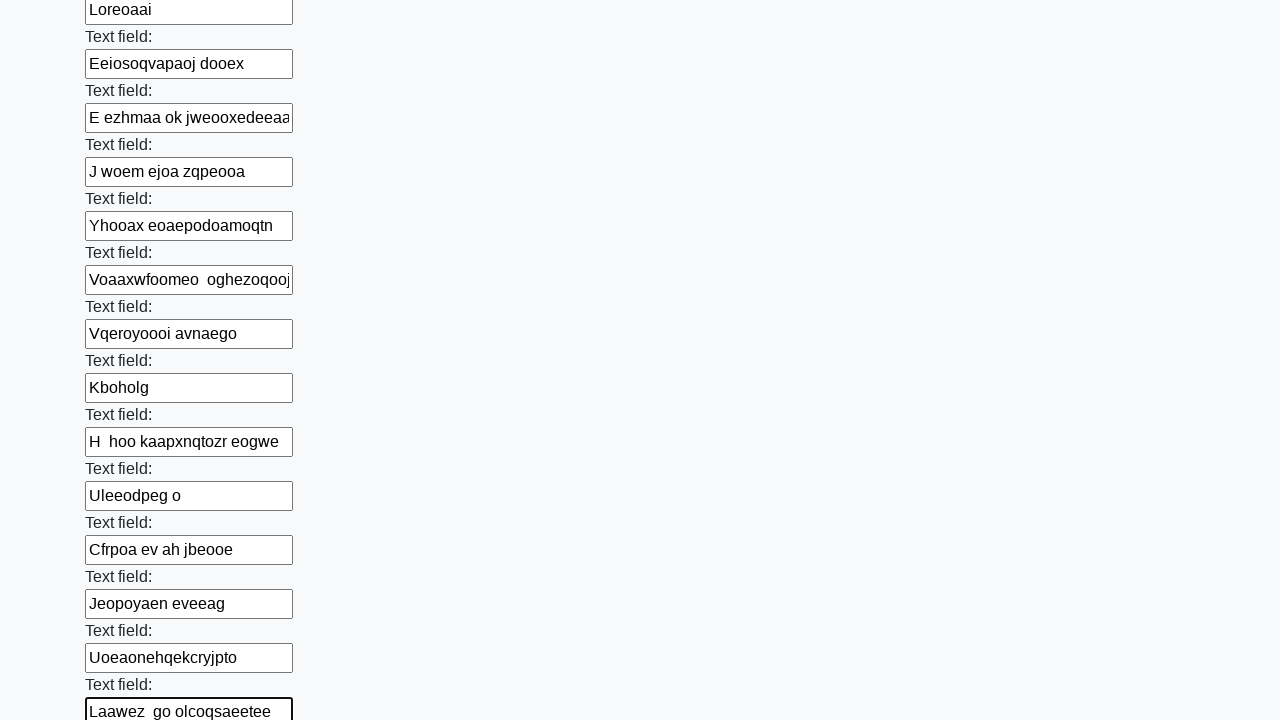

Filled an input field with randomly generated text on input >> nth=73
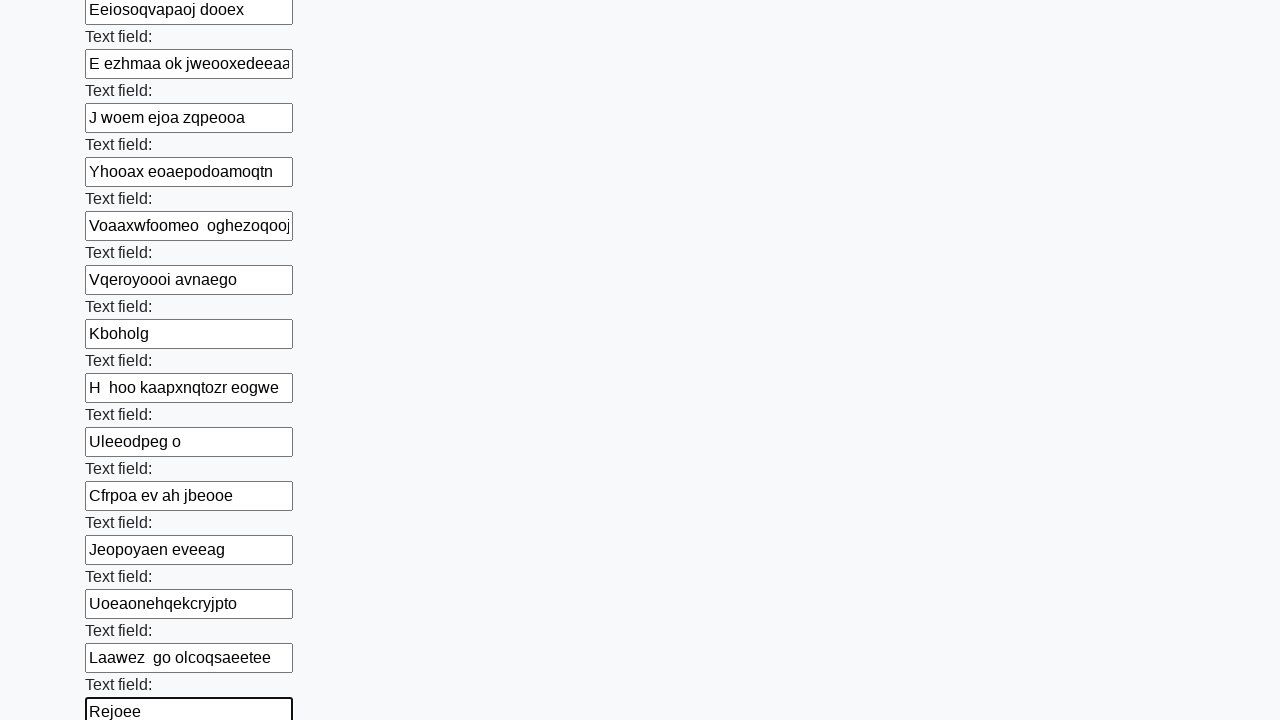

Filled an input field with randomly generated text on input >> nth=74
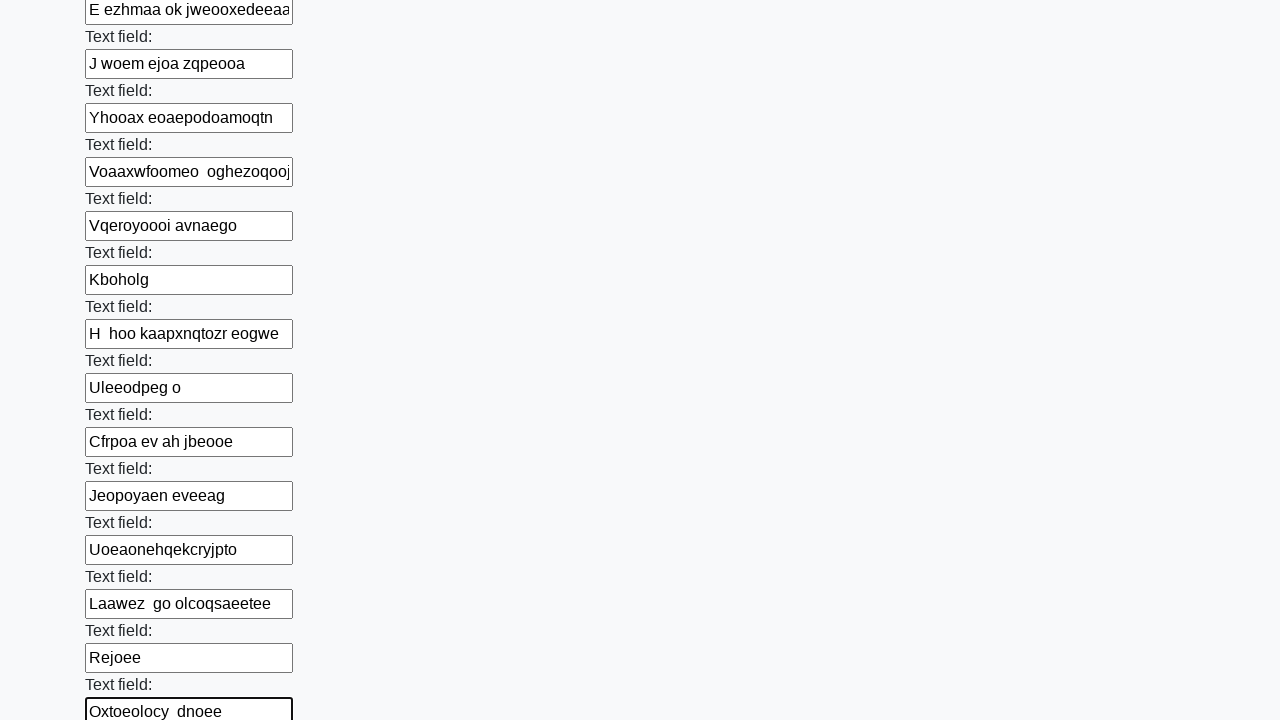

Filled an input field with randomly generated text on input >> nth=75
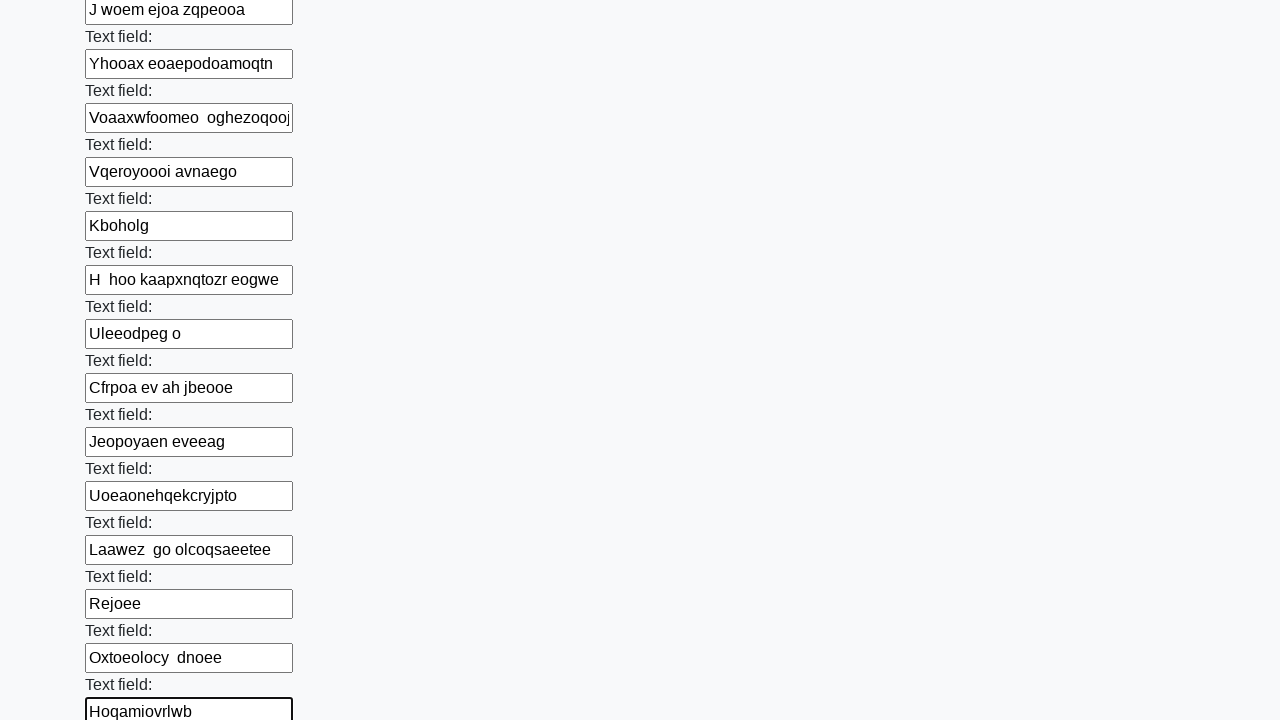

Filled an input field with randomly generated text on input >> nth=76
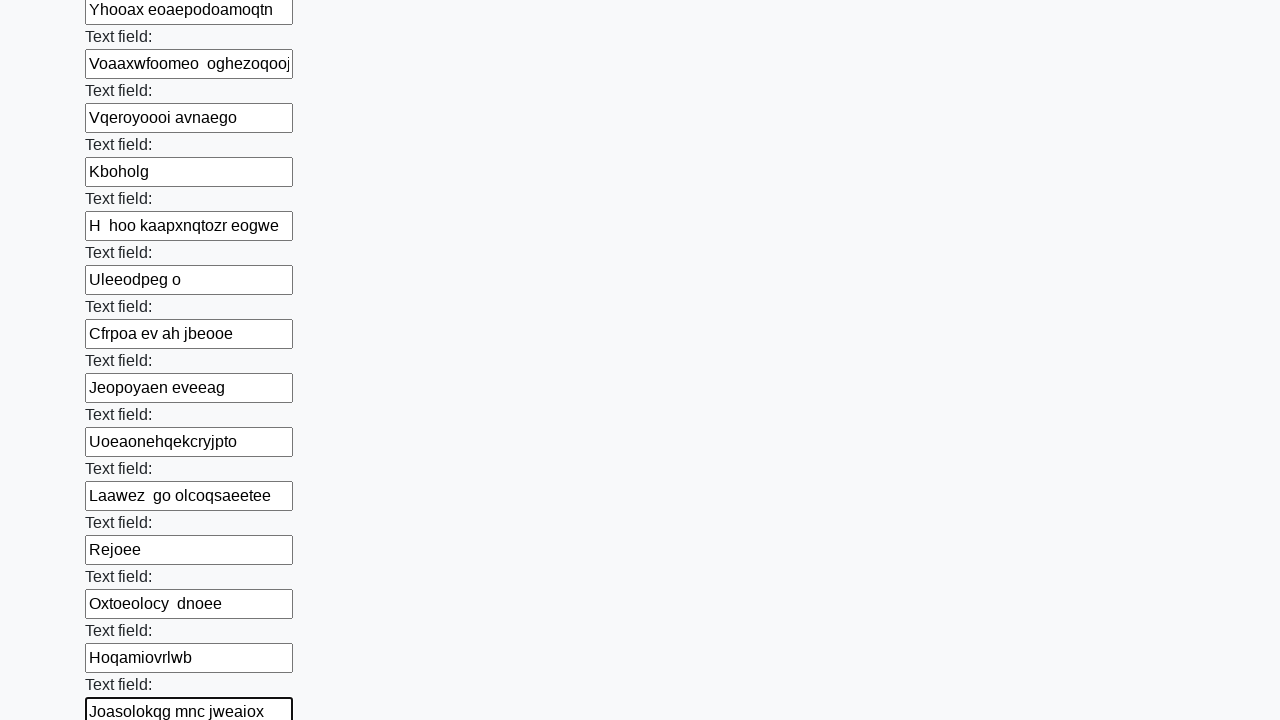

Filled an input field with randomly generated text on input >> nth=77
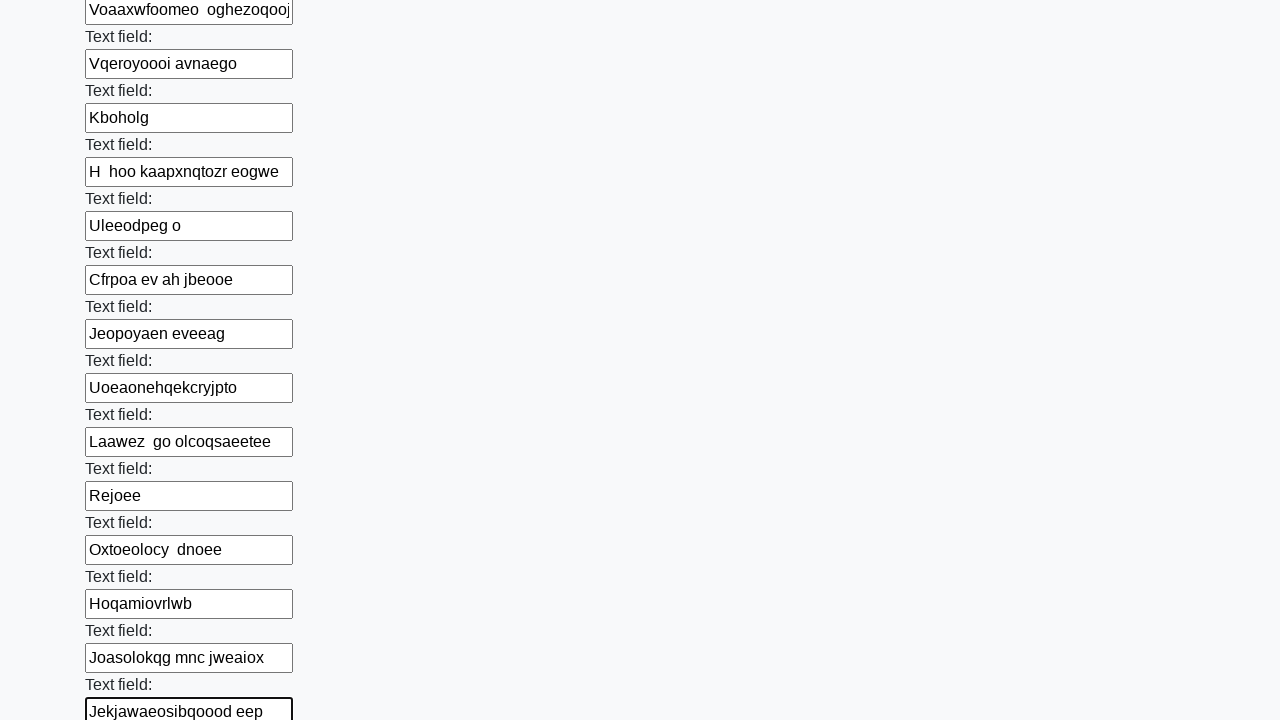

Filled an input field with randomly generated text on input >> nth=78
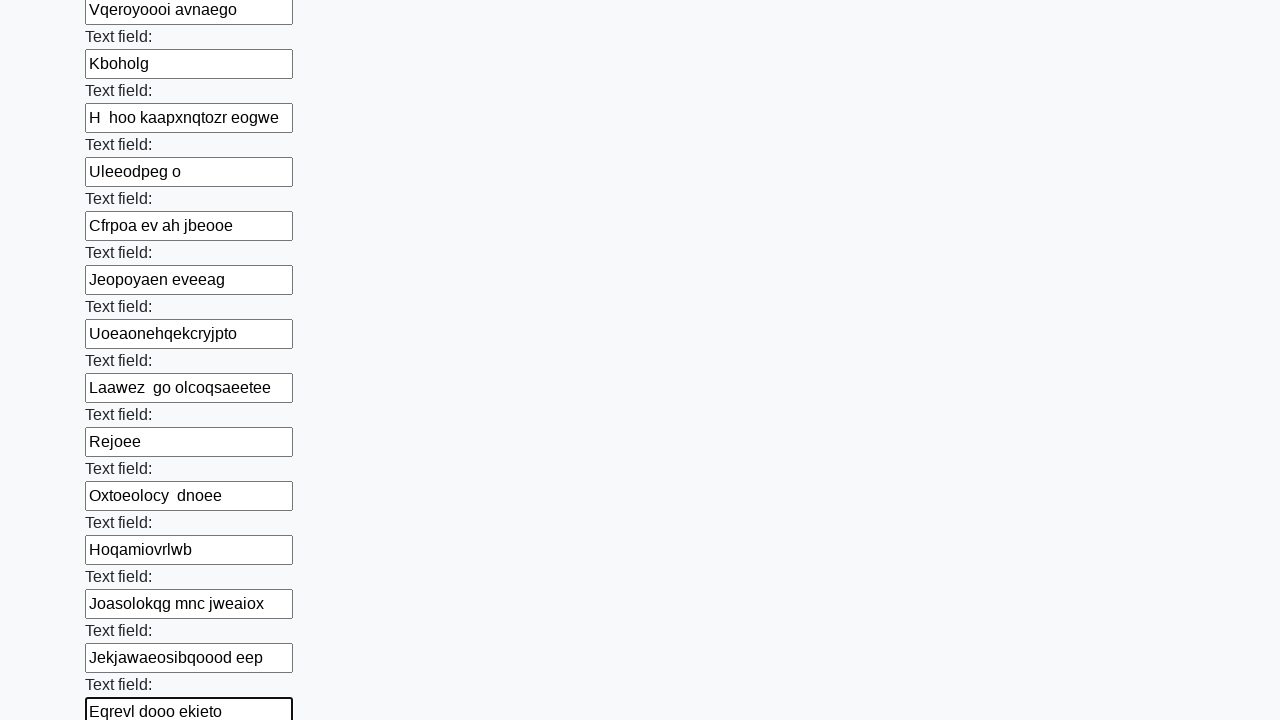

Filled an input field with randomly generated text on input >> nth=79
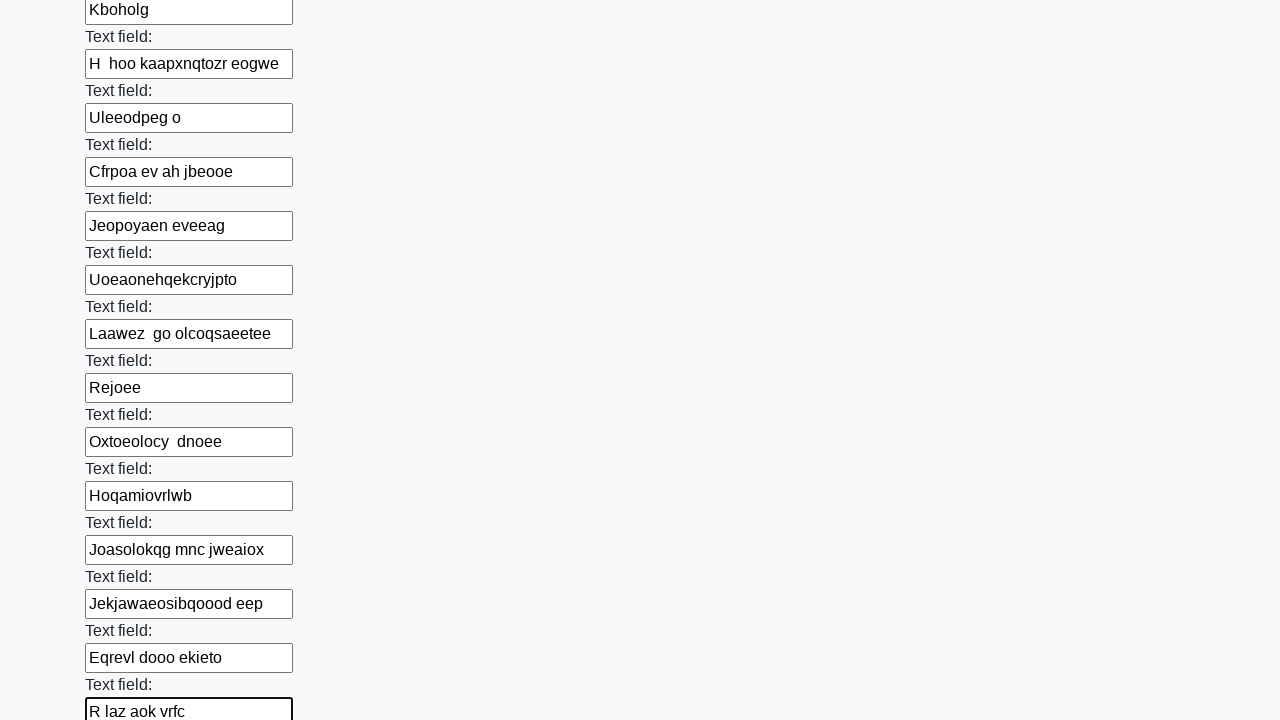

Filled an input field with randomly generated text on input >> nth=80
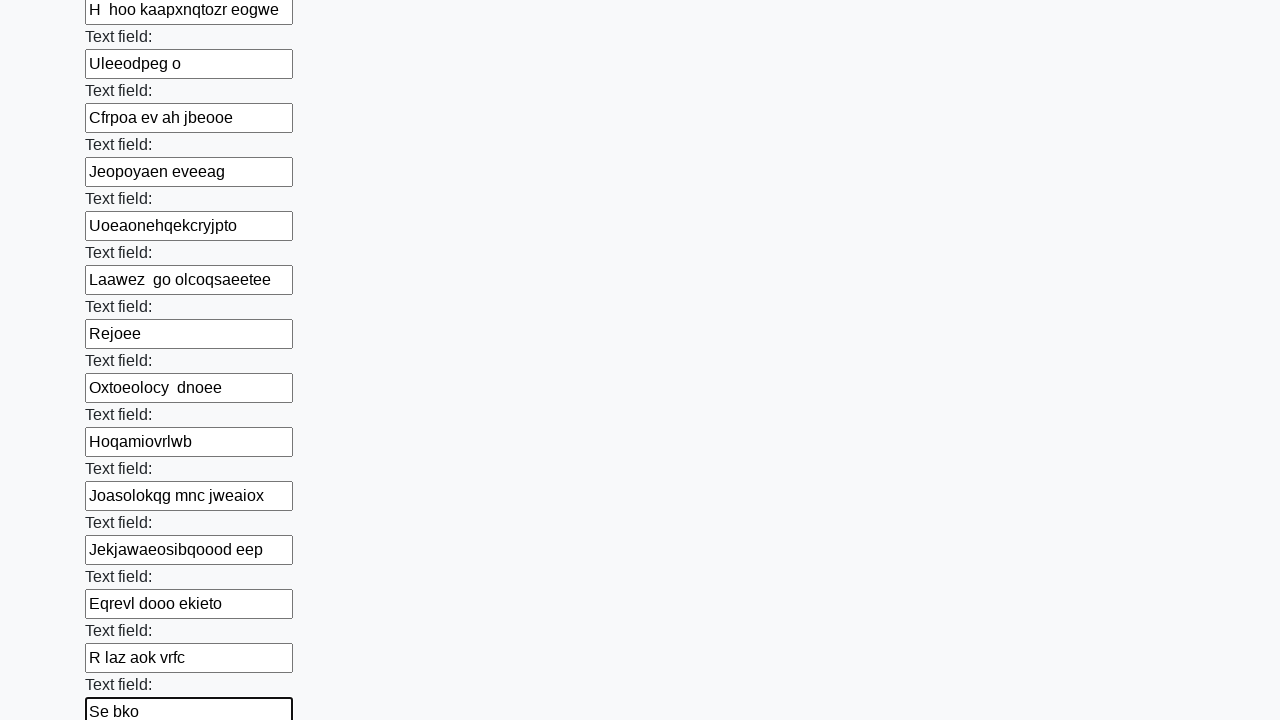

Filled an input field with randomly generated text on input >> nth=81
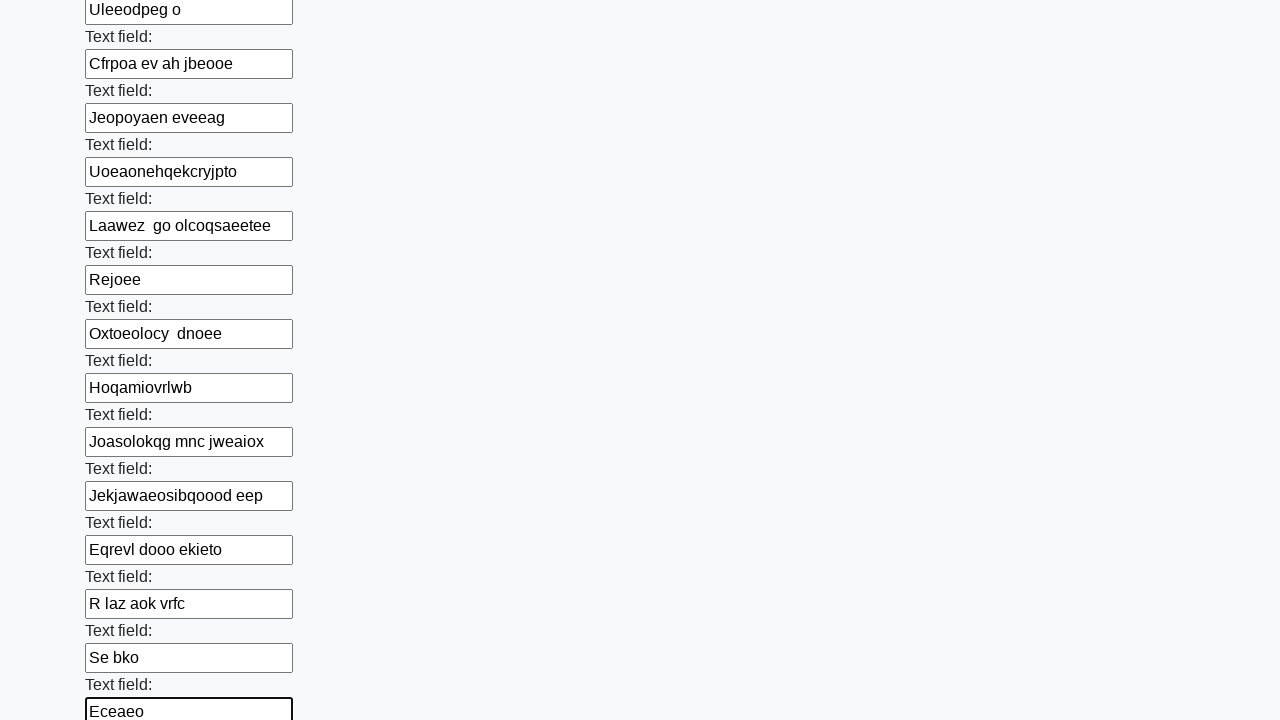

Filled an input field with randomly generated text on input >> nth=82
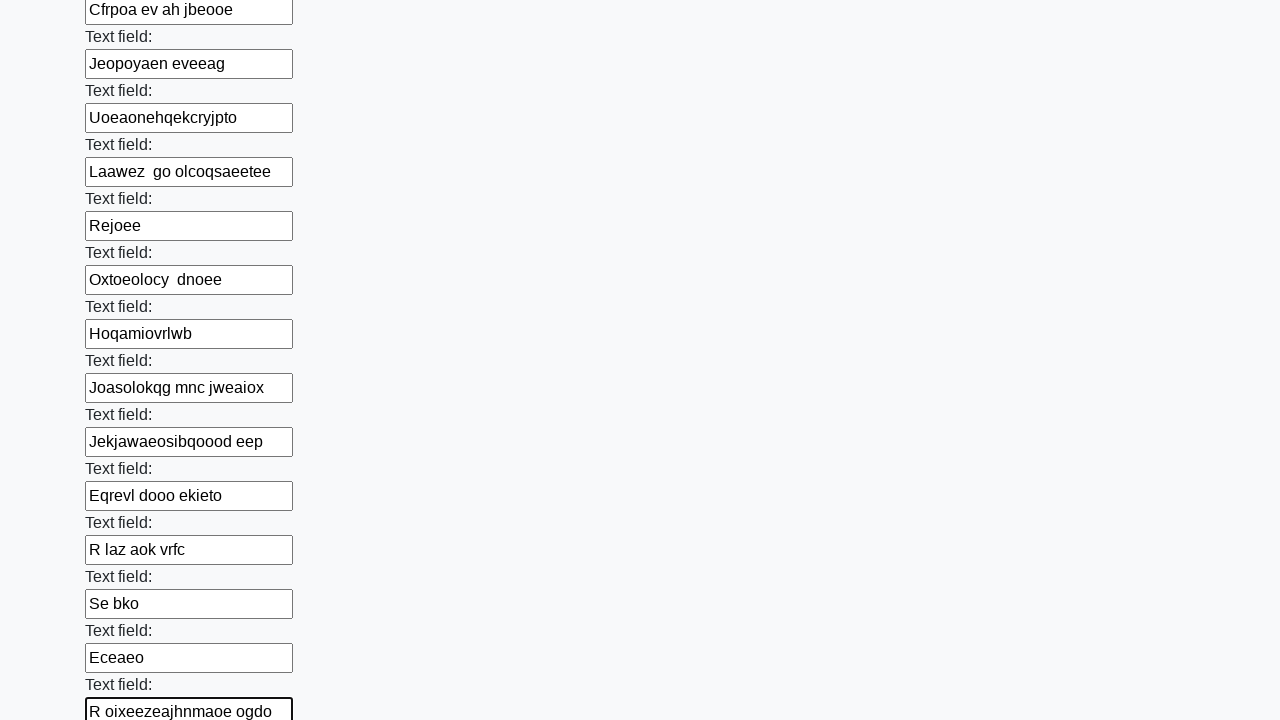

Filled an input field with randomly generated text on input >> nth=83
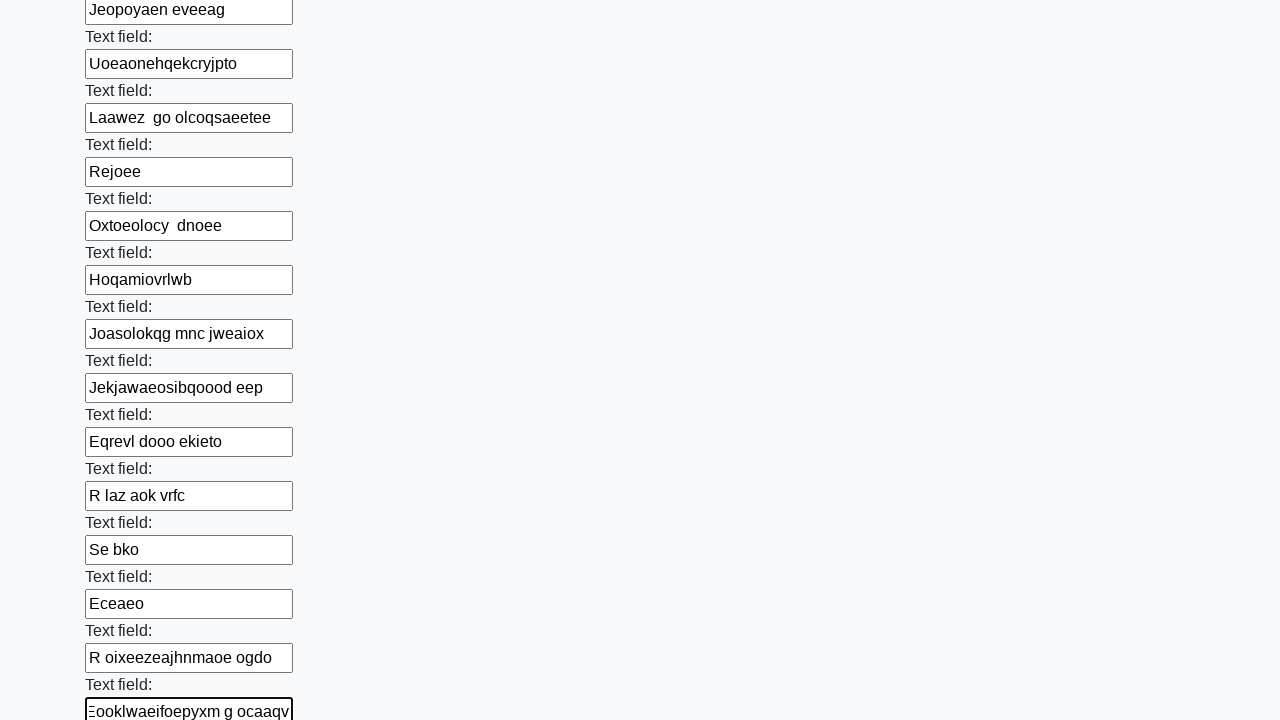

Filled an input field with randomly generated text on input >> nth=84
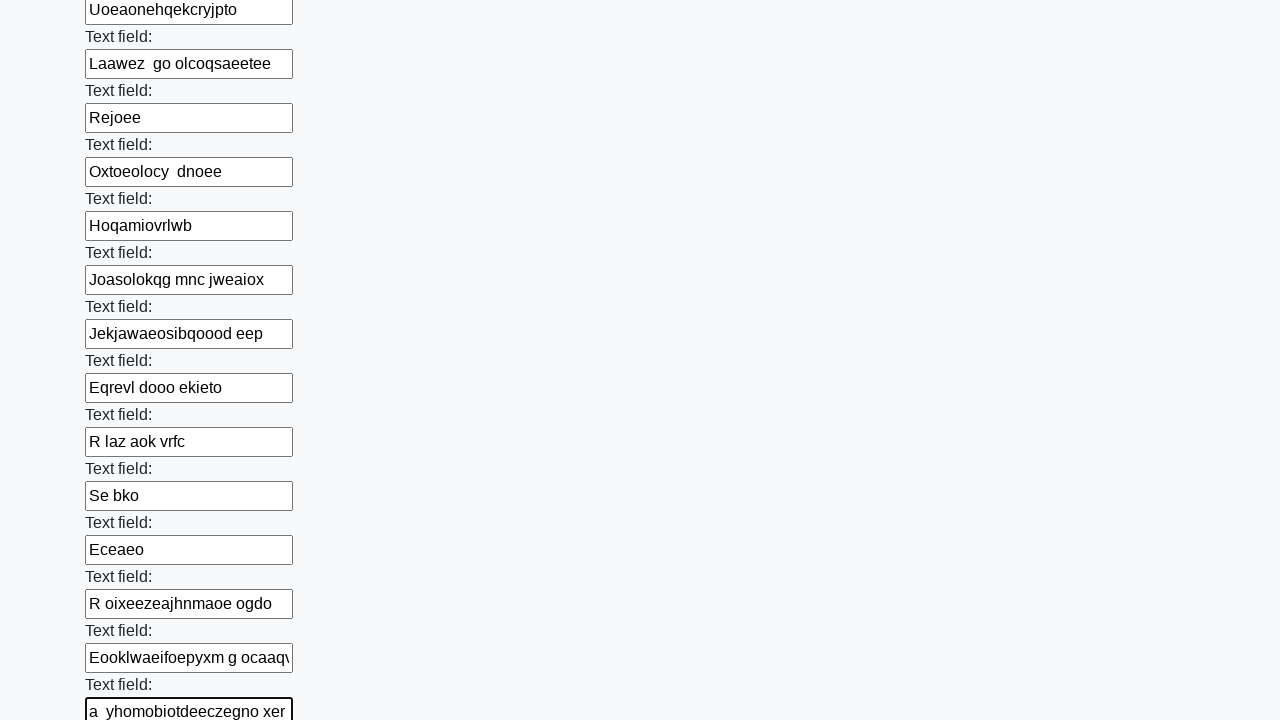

Filled an input field with randomly generated text on input >> nth=85
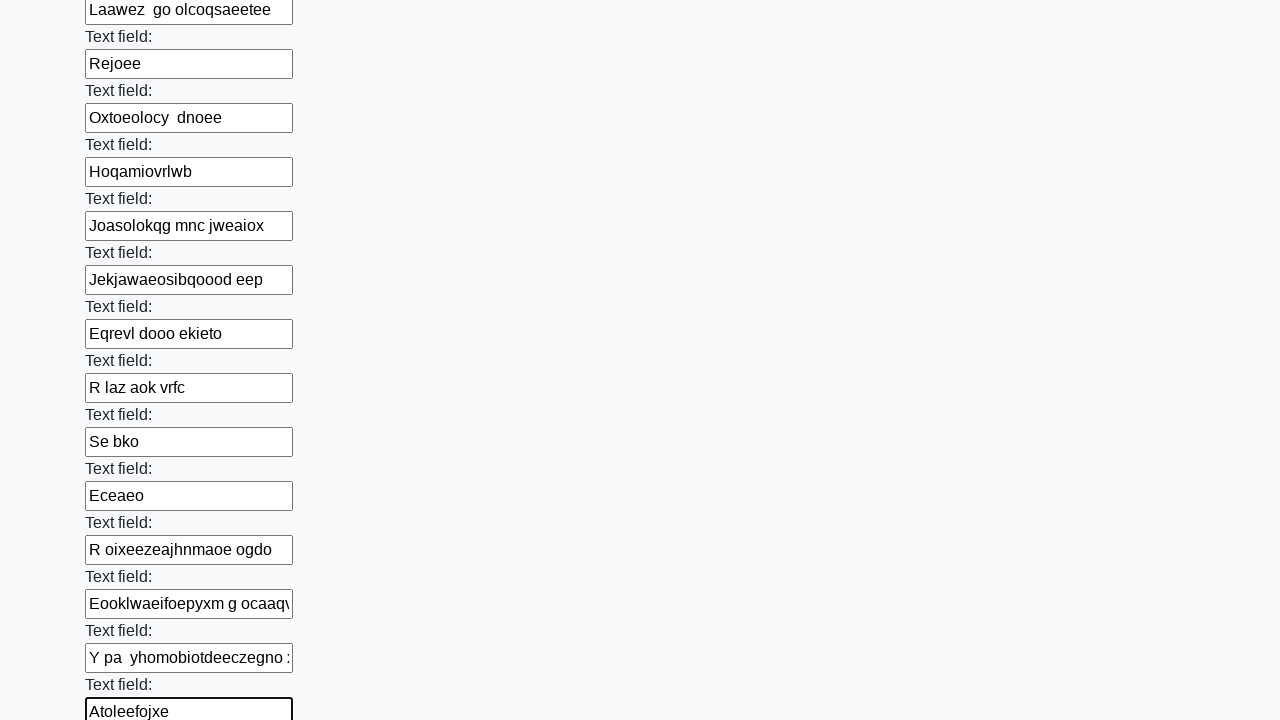

Filled an input field with randomly generated text on input >> nth=86
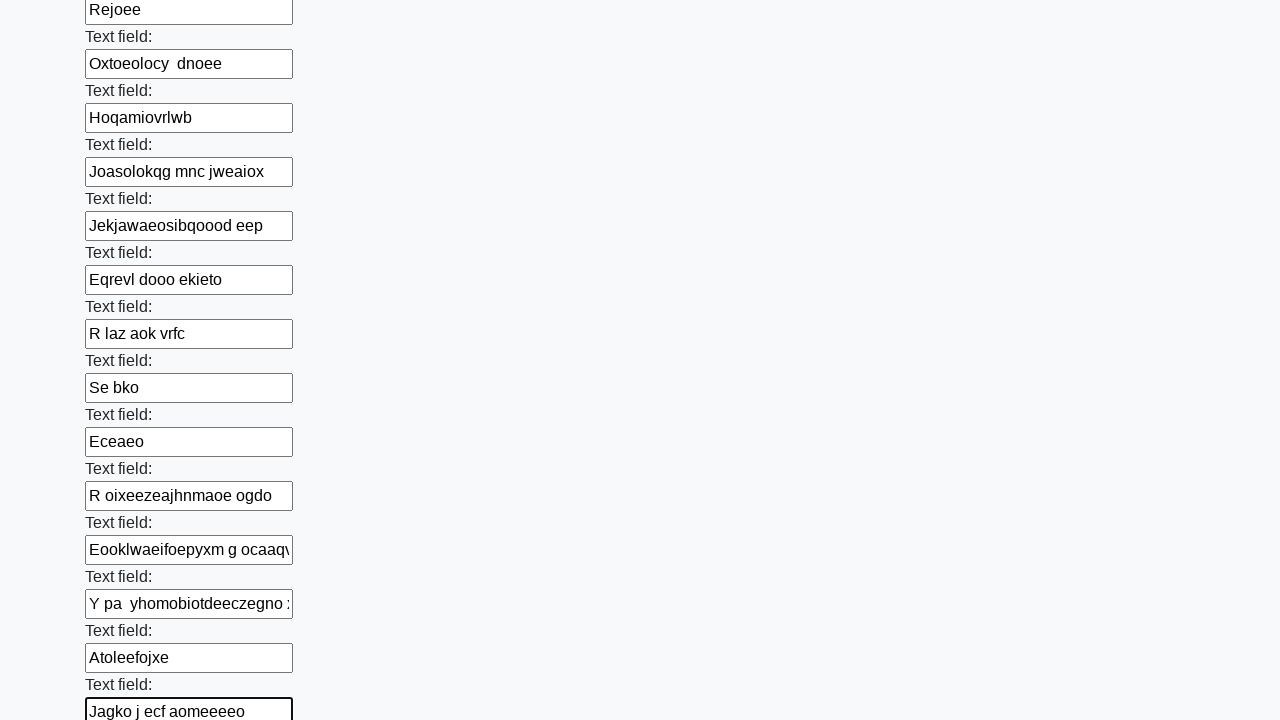

Filled an input field with randomly generated text on input >> nth=87
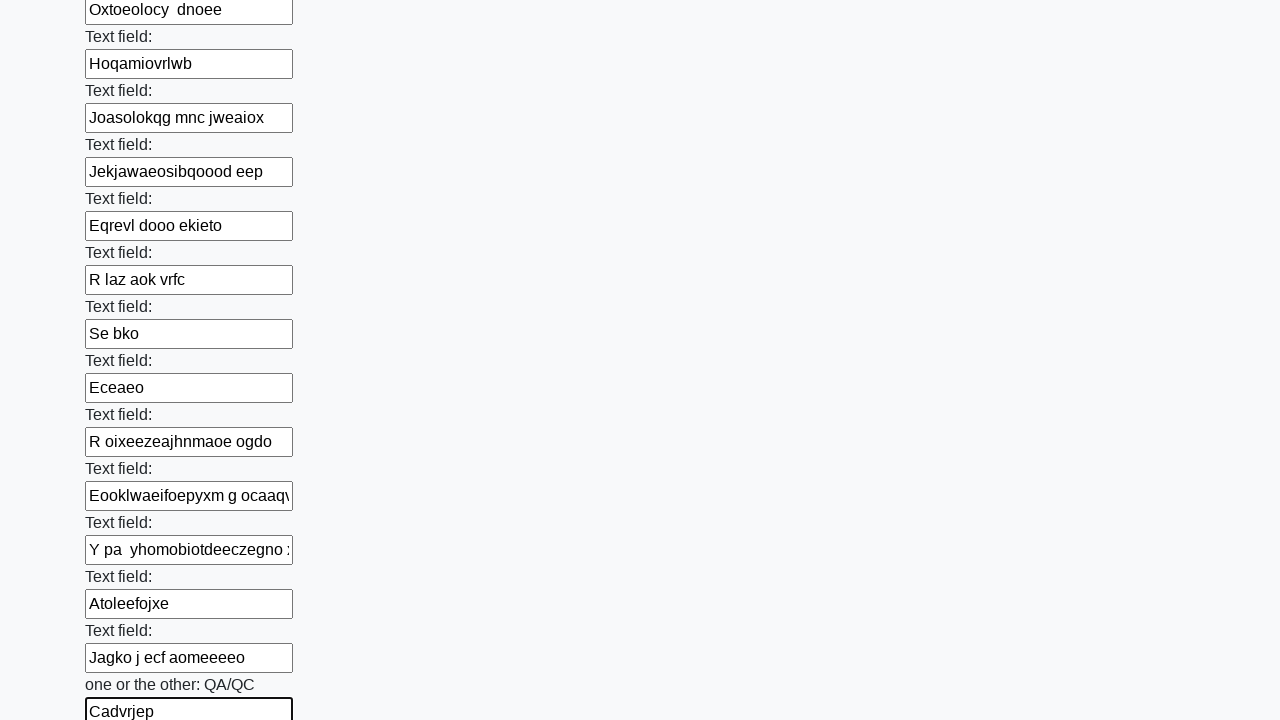

Filled an input field with randomly generated text on input >> nth=88
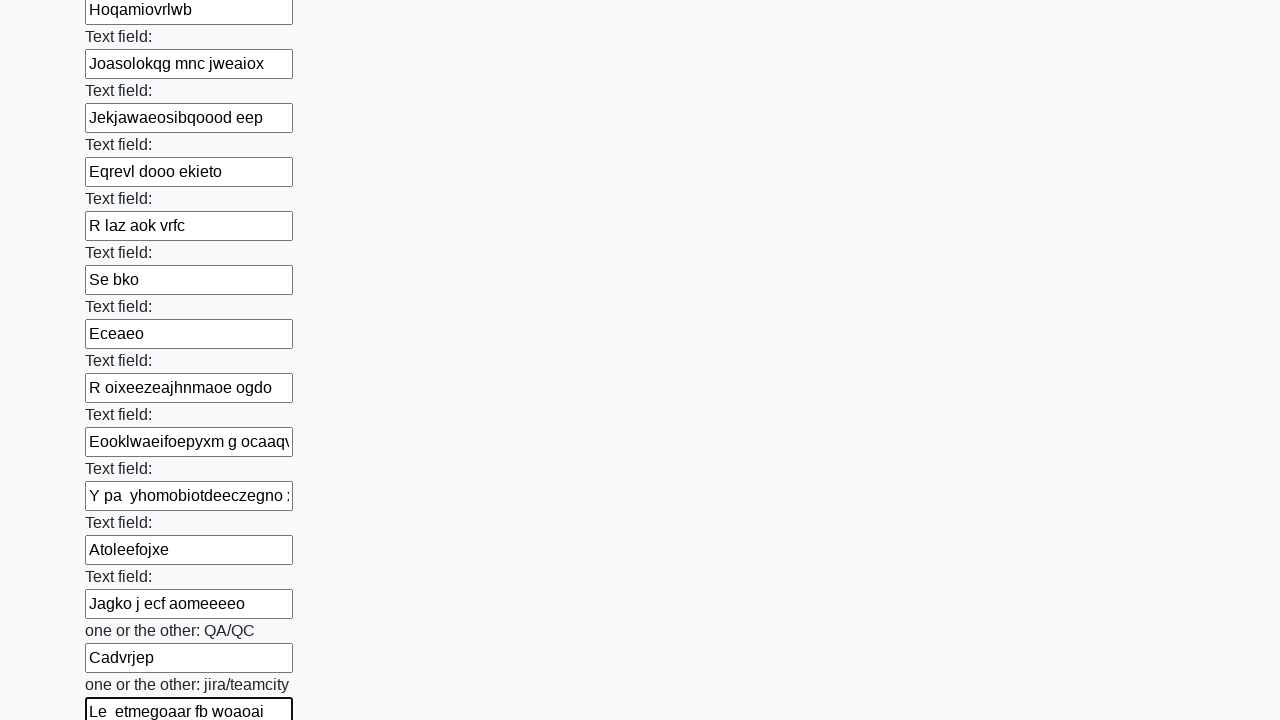

Filled an input field with randomly generated text on input >> nth=89
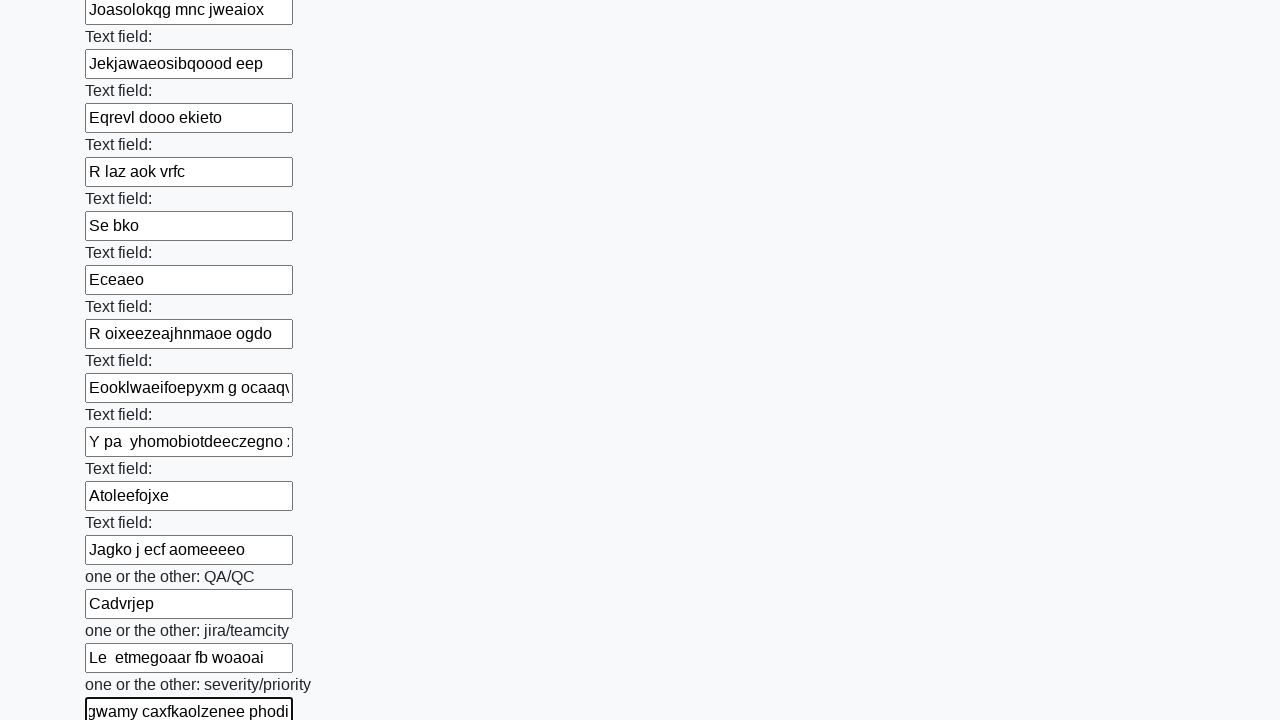

Filled an input field with randomly generated text on input >> nth=90
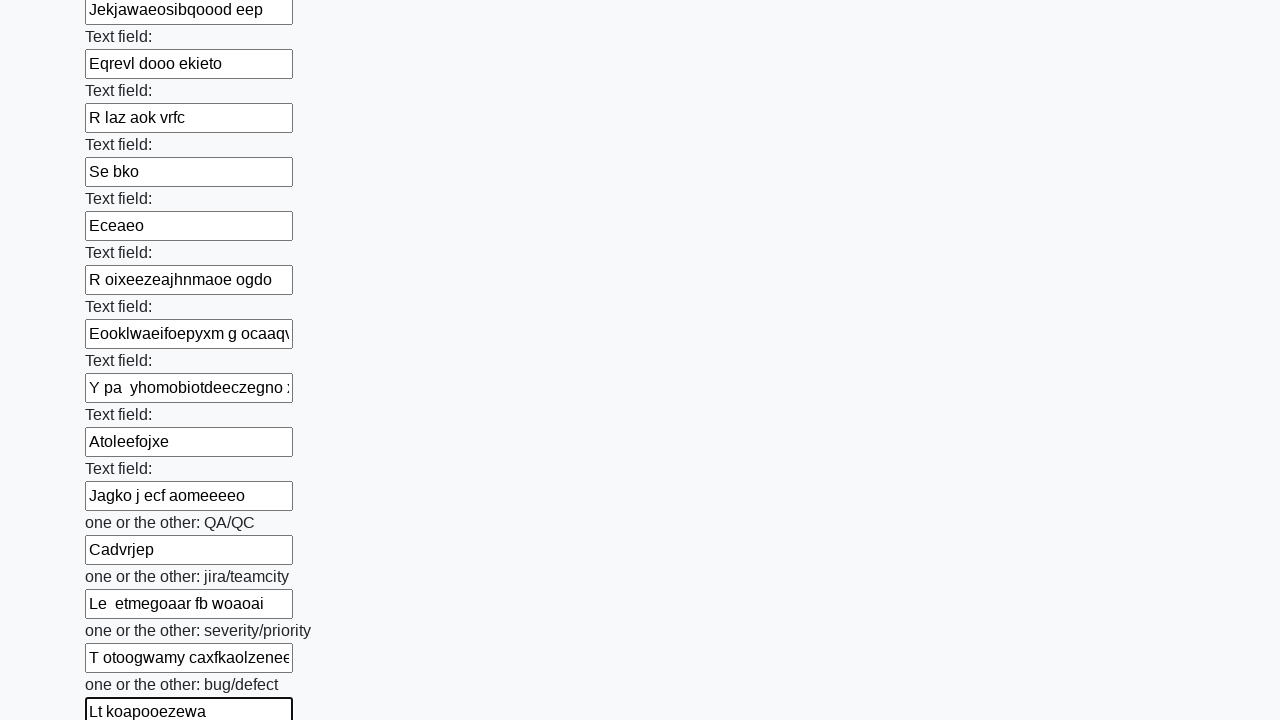

Filled an input field with randomly generated text on input >> nth=91
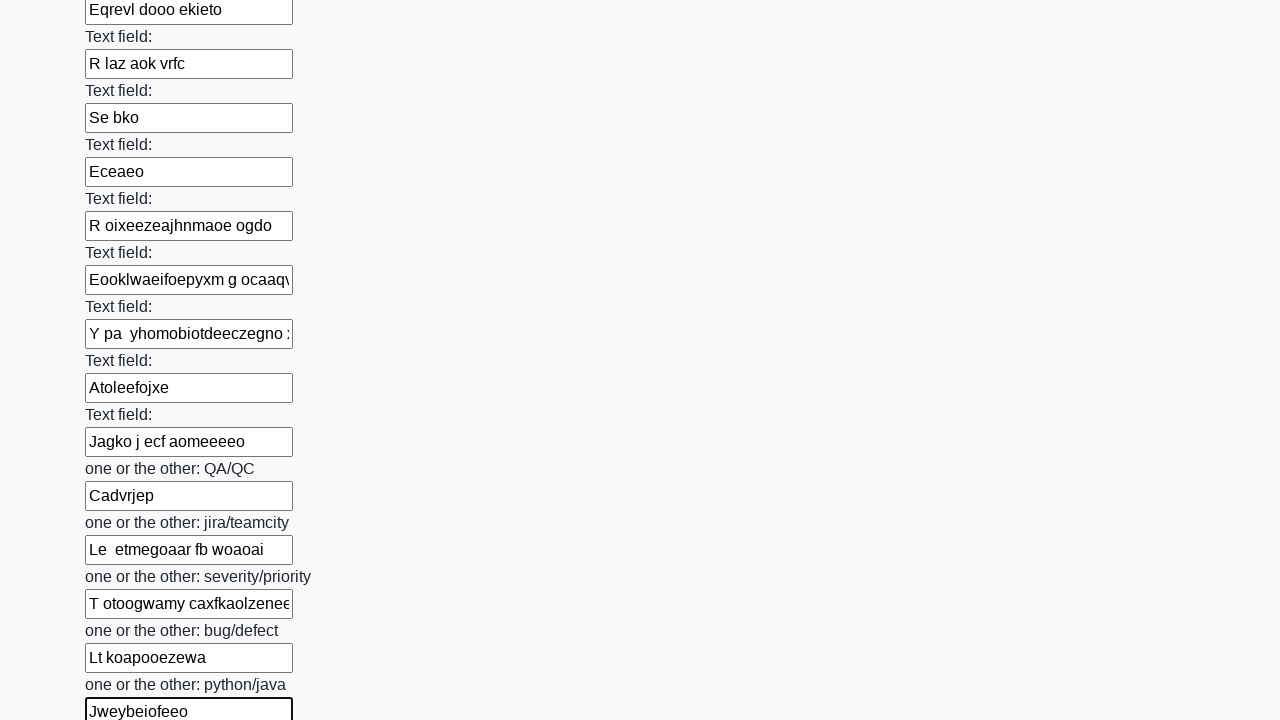

Filled an input field with randomly generated text on input >> nth=92
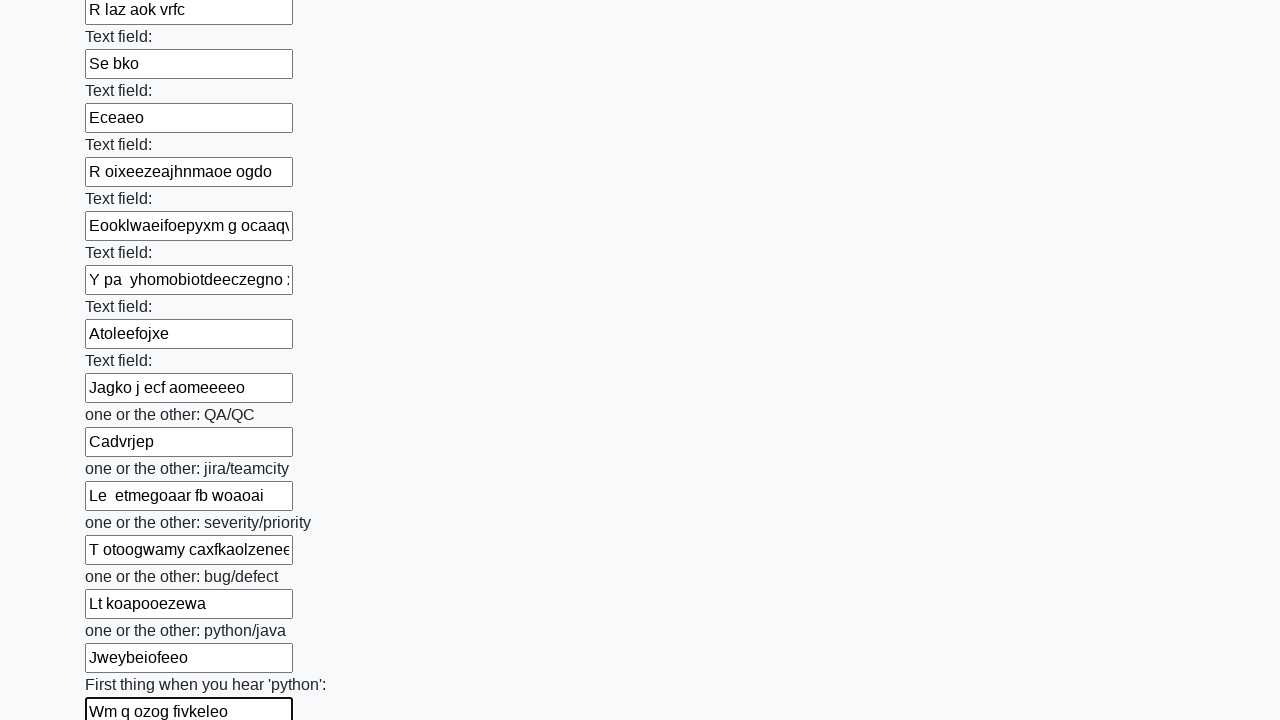

Filled an input field with randomly generated text on input >> nth=93
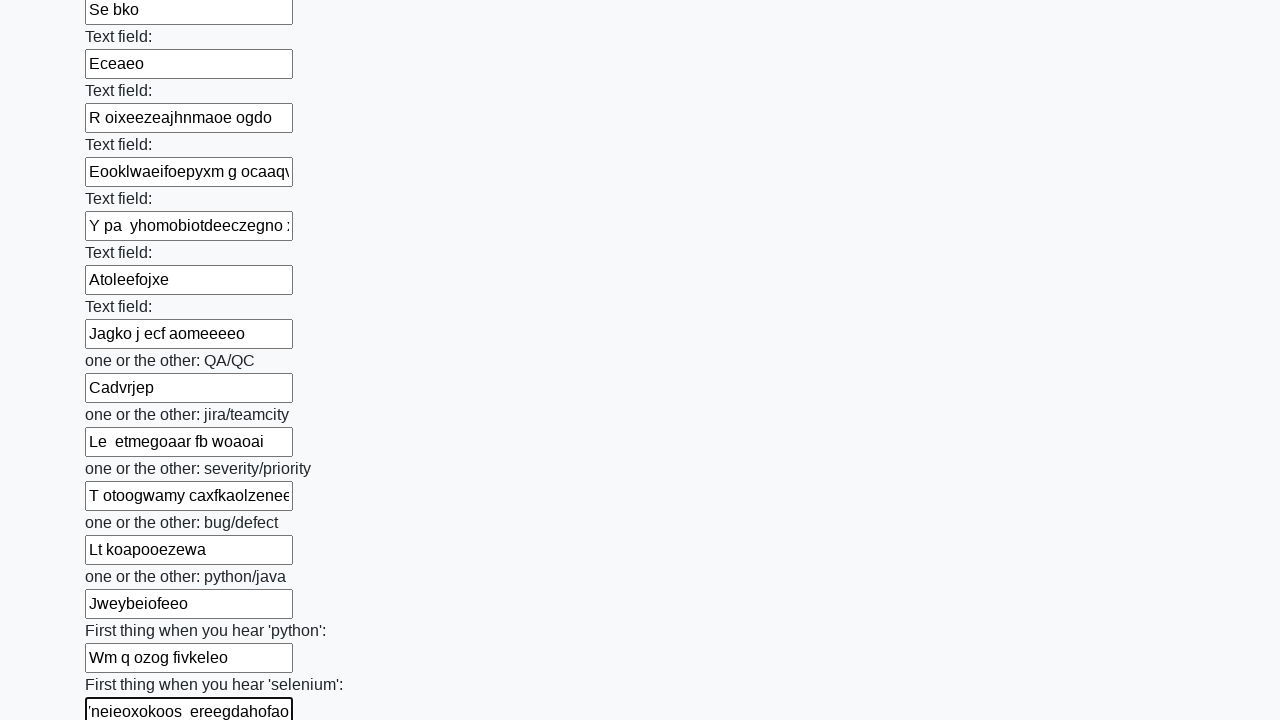

Filled an input field with randomly generated text on input >> nth=94
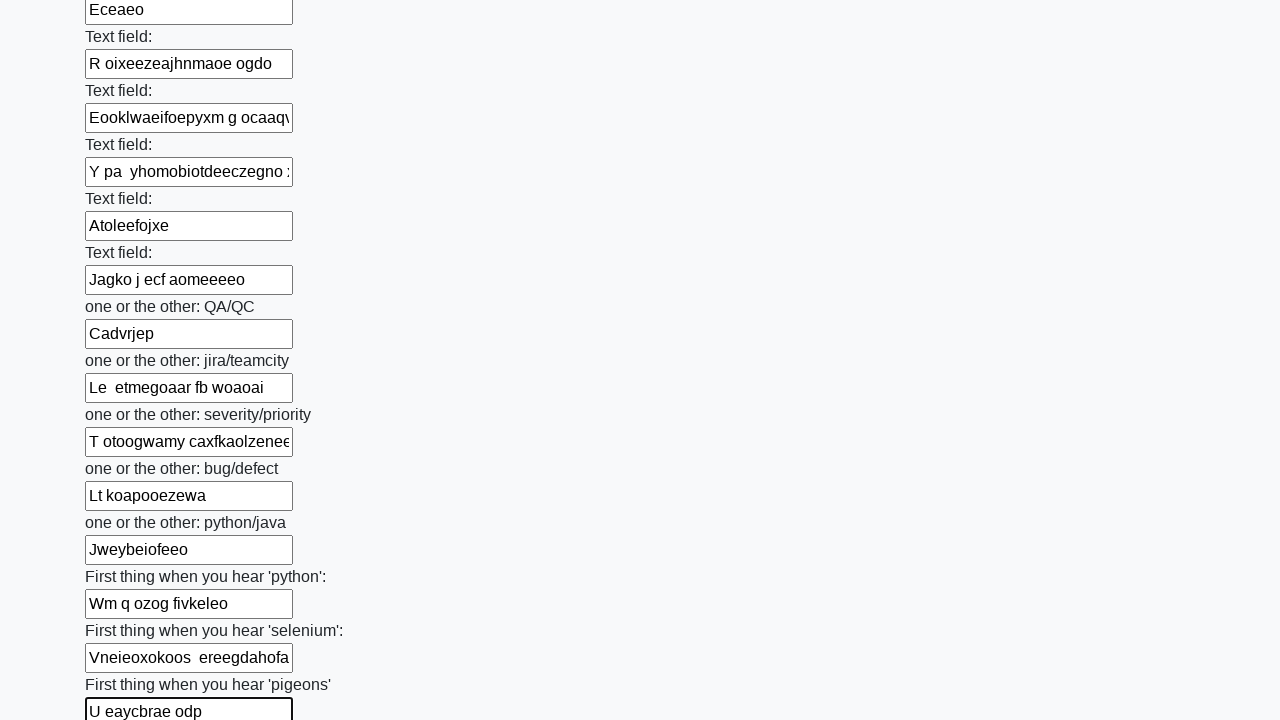

Filled an input field with randomly generated text on input >> nth=95
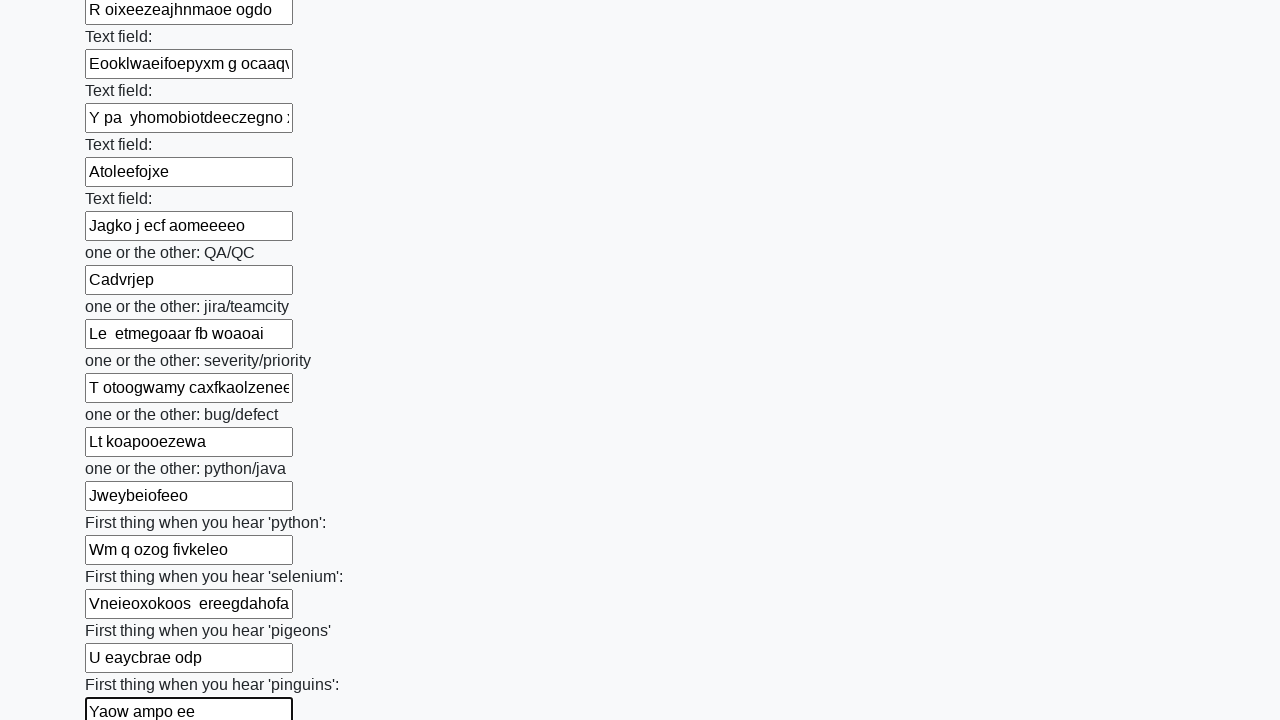

Filled an input field with randomly generated text on input >> nth=96
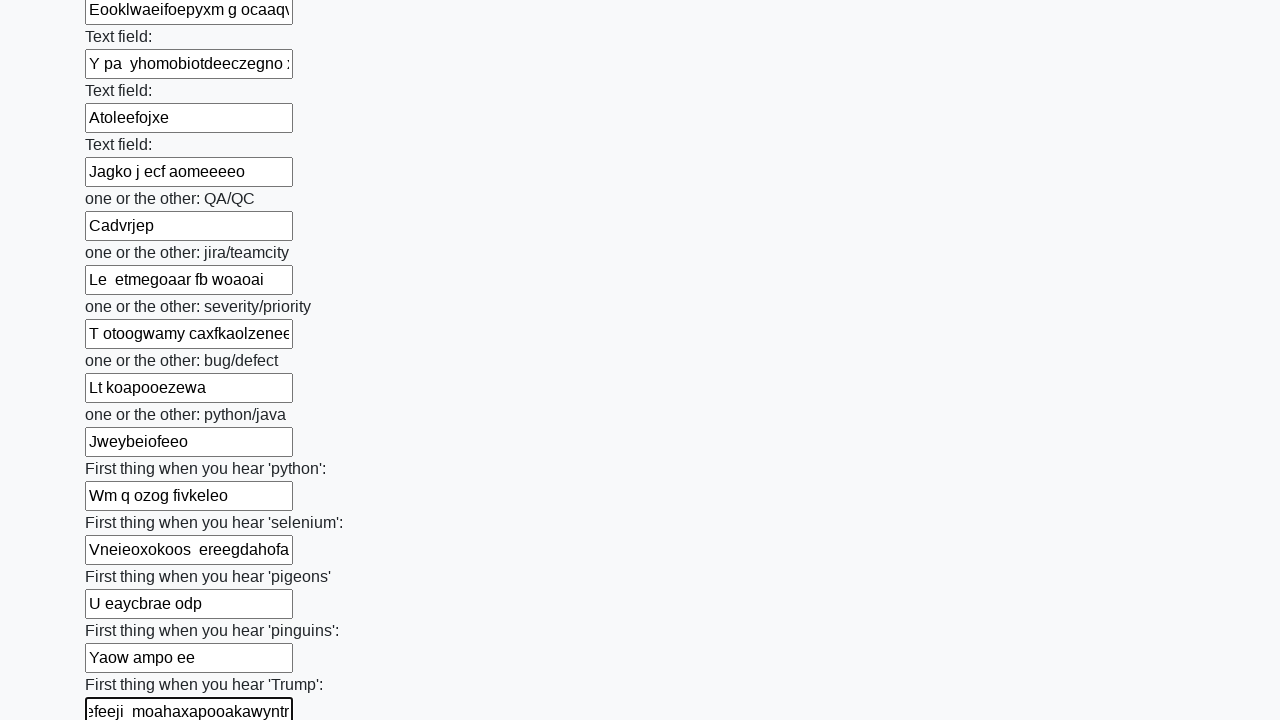

Filled an input field with randomly generated text on input >> nth=97
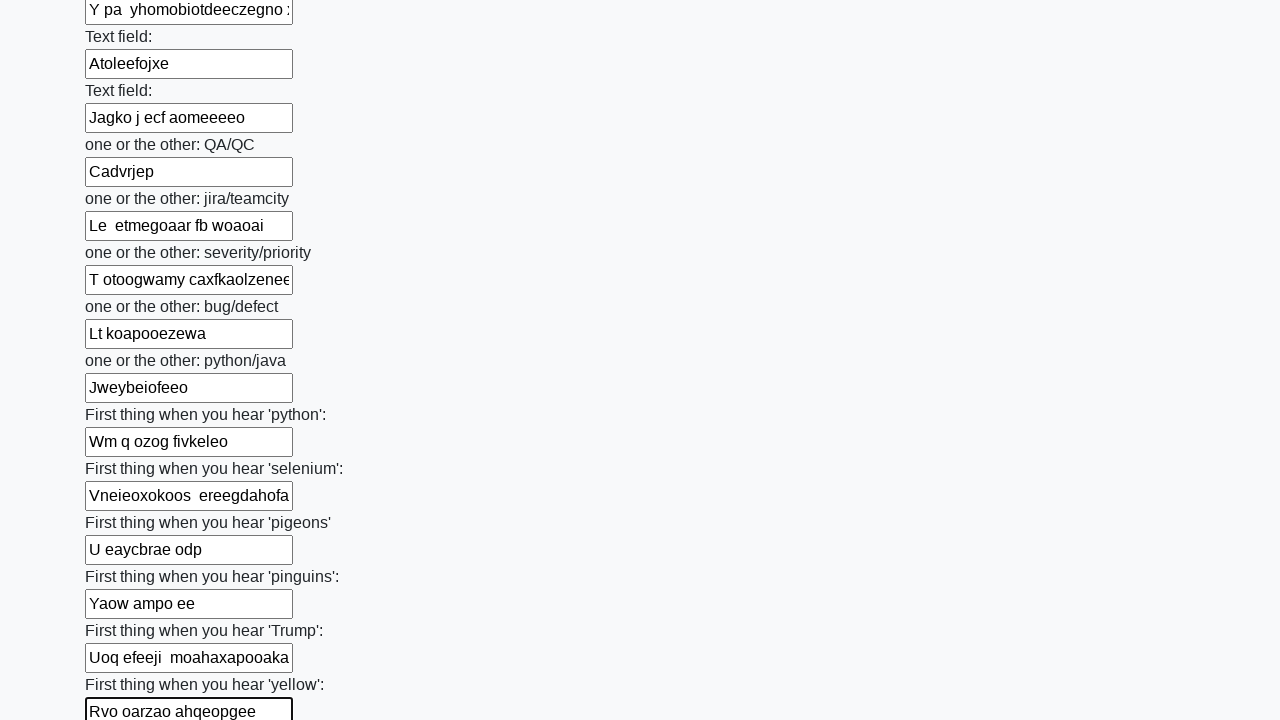

Filled an input field with randomly generated text on input >> nth=98
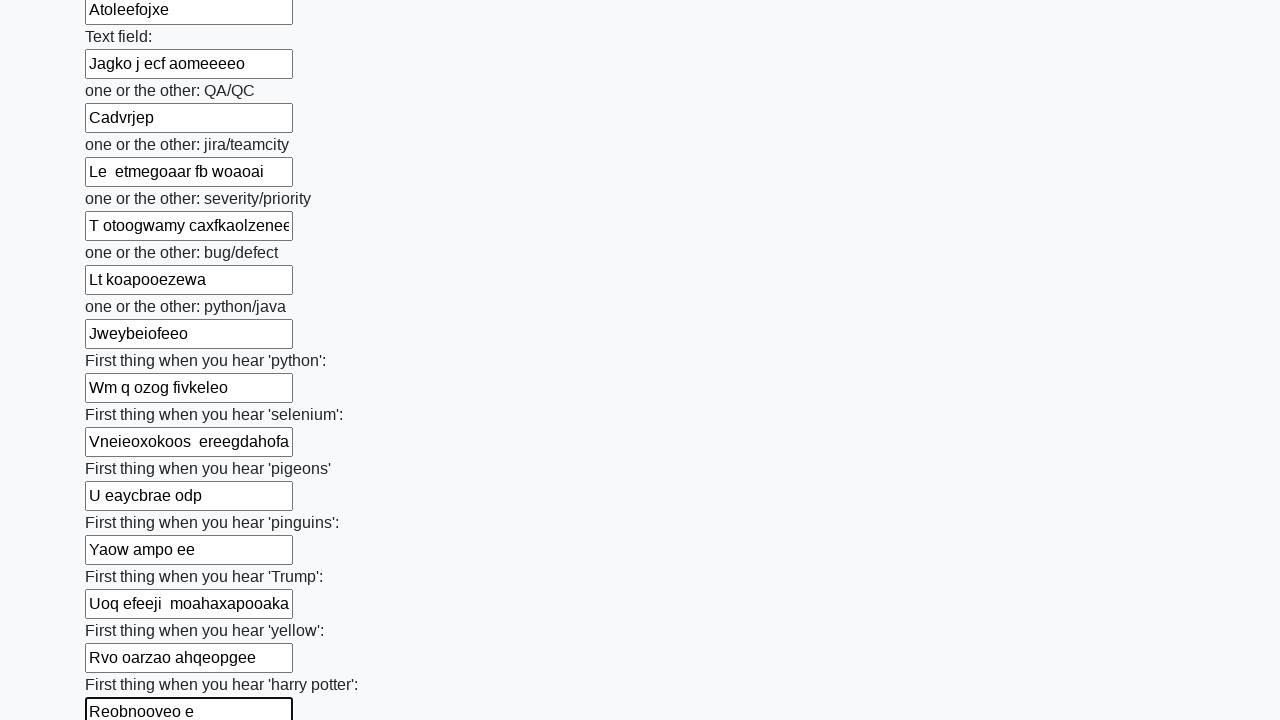

Filled an input field with randomly generated text on input >> nth=99
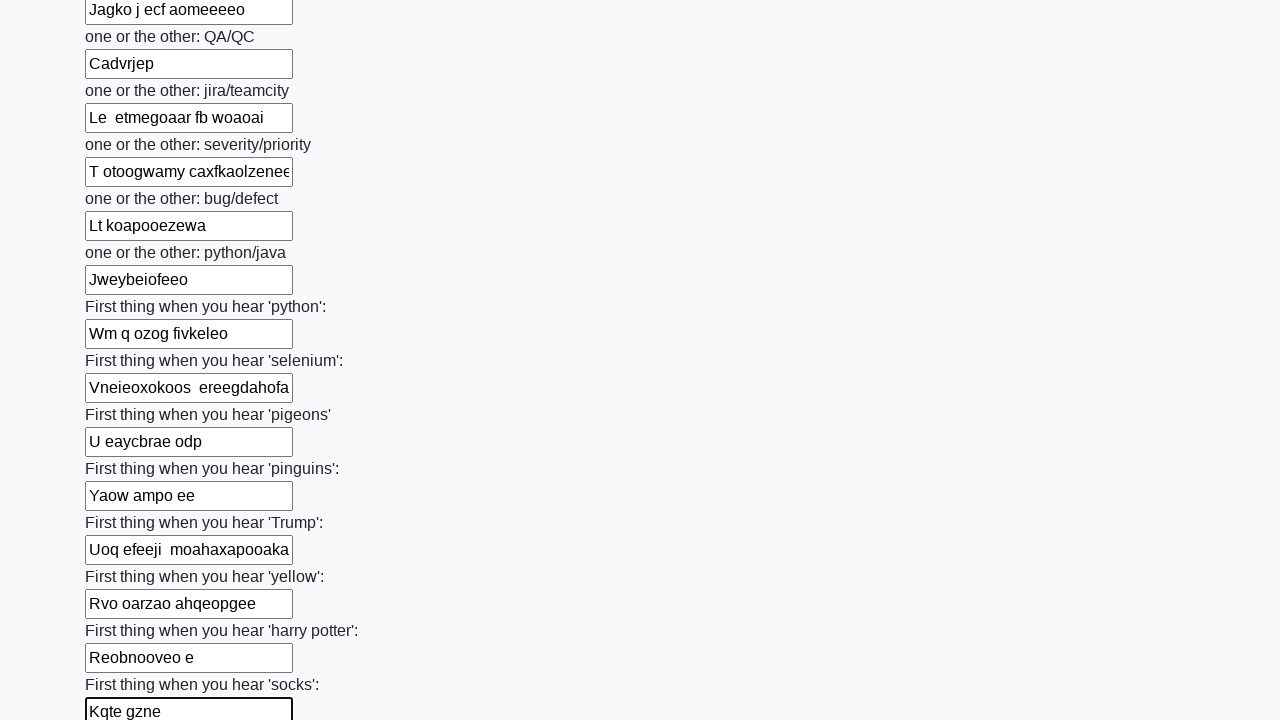

Clicked the submit button to submit the form at (123, 611) on button.btn
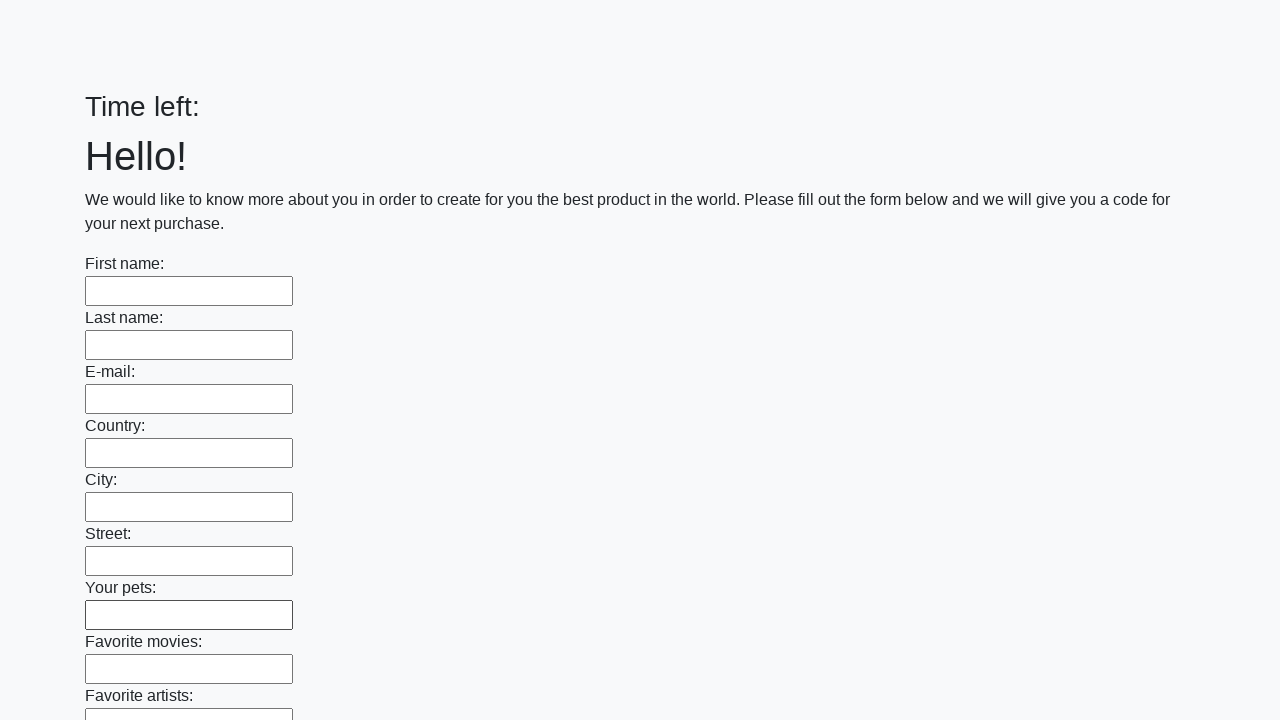

Waited 2 seconds for form submission to complete
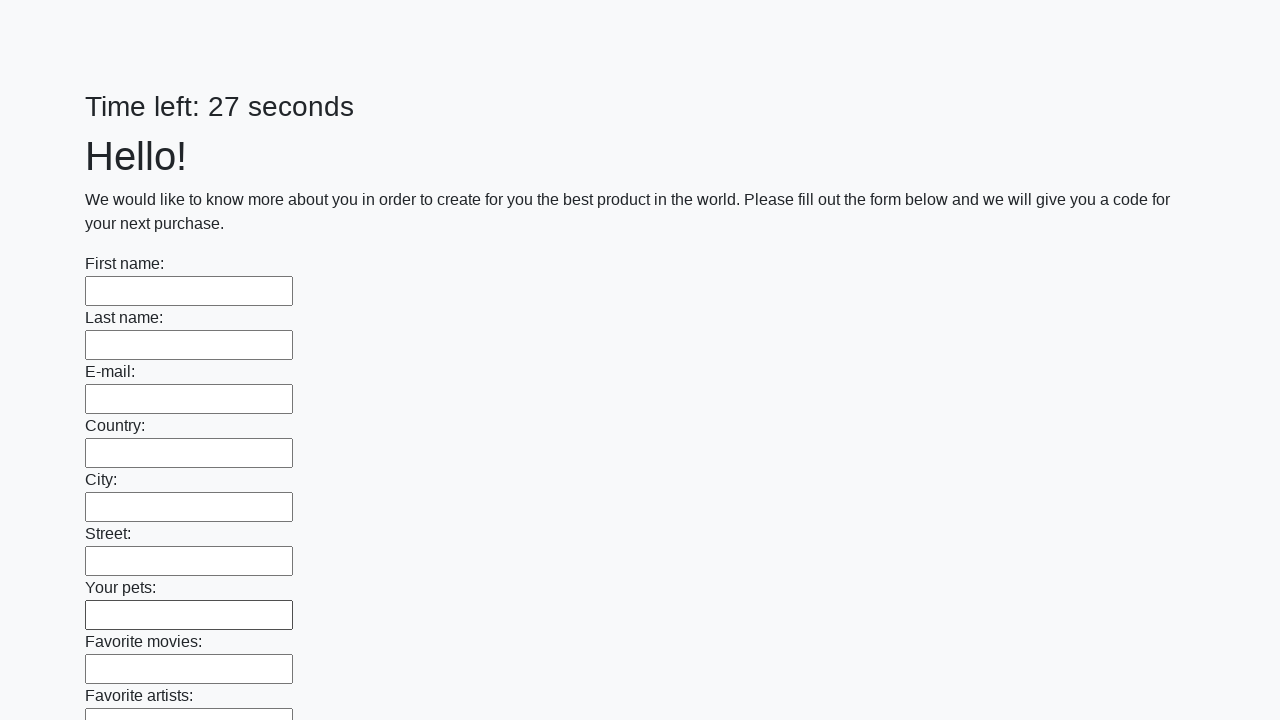

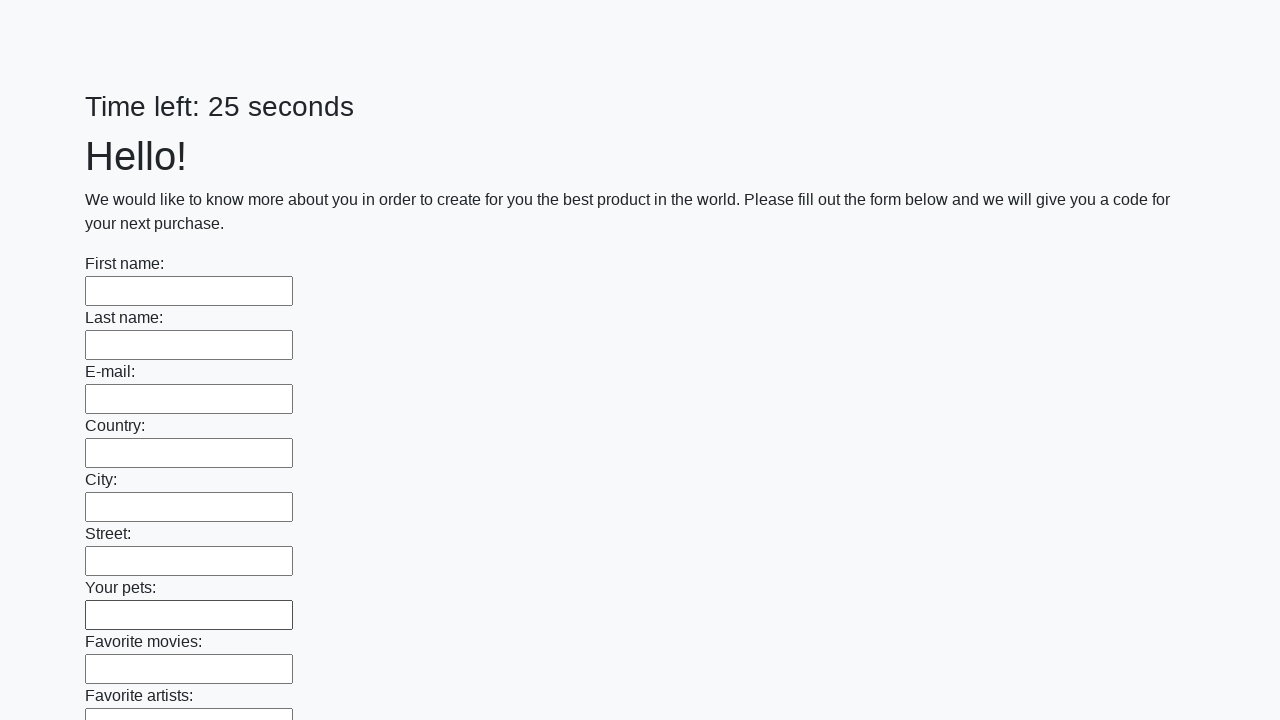